Fills all input fields on a large form with test data and submits the form by clicking the submit button.

Starting URL: http://suninjuly.github.io/huge_form.html

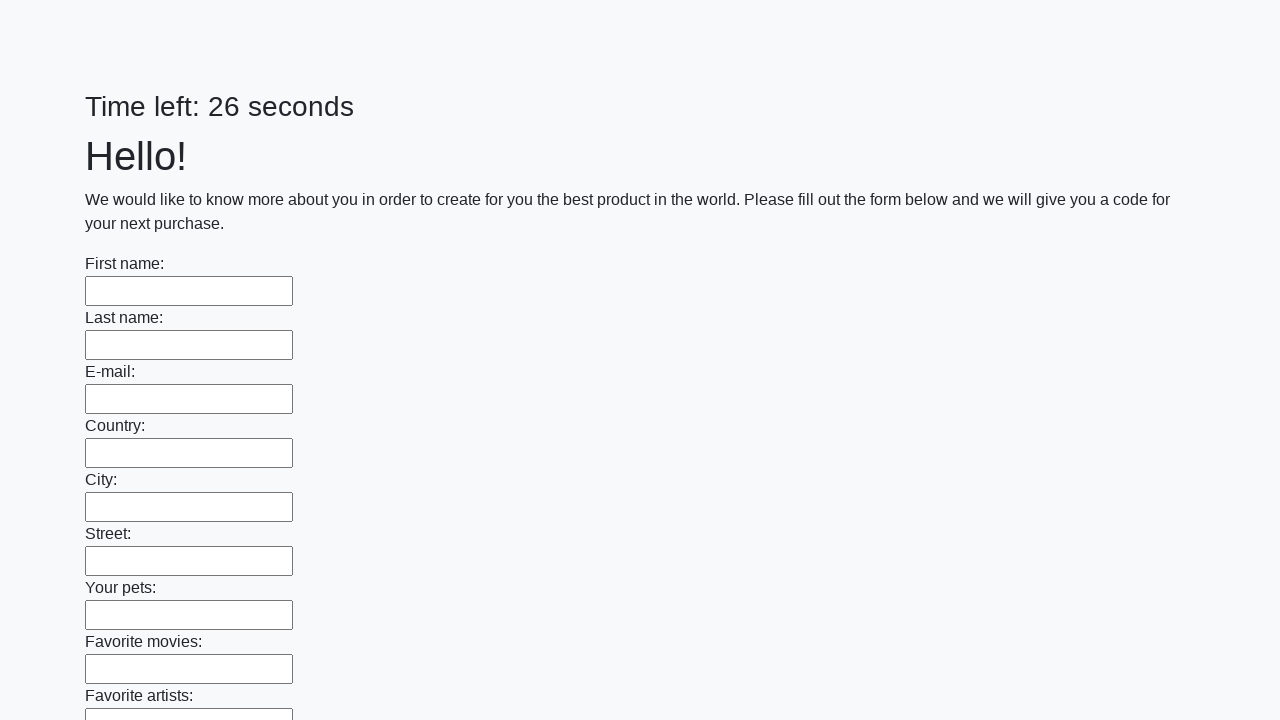

Located all input elements on the form
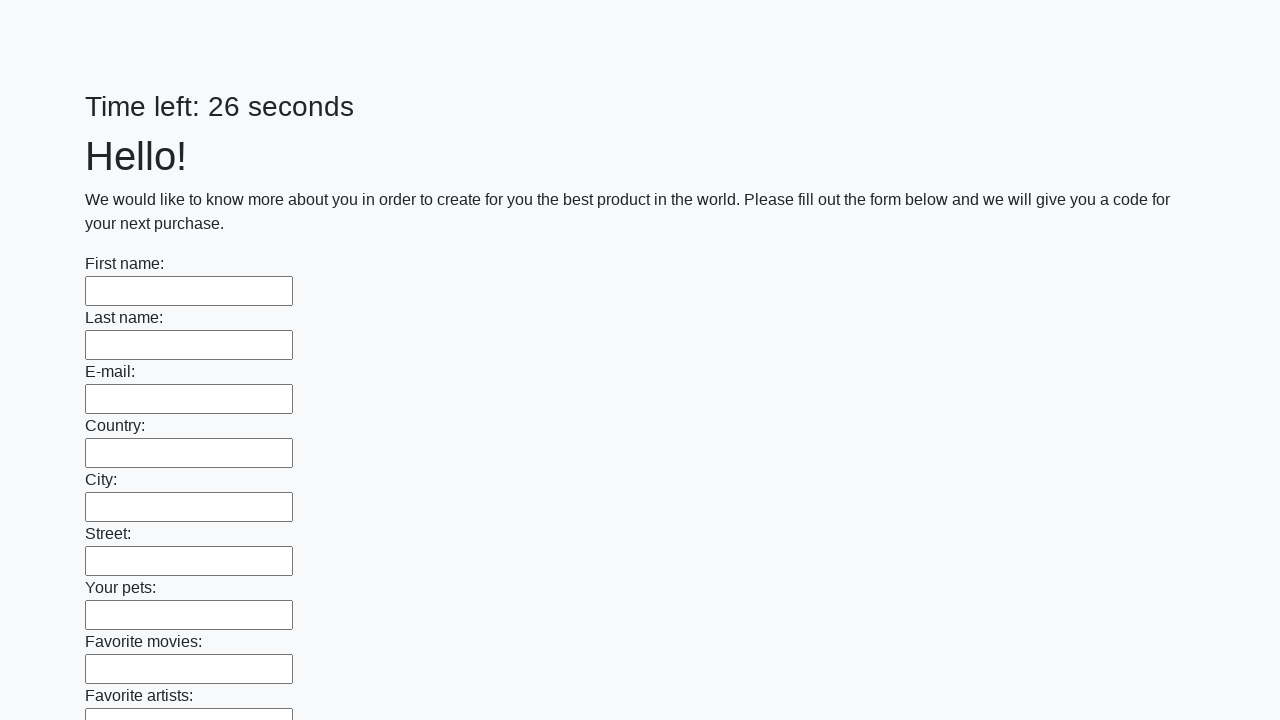

Filled input field with 'Test Answer' on input >> nth=0
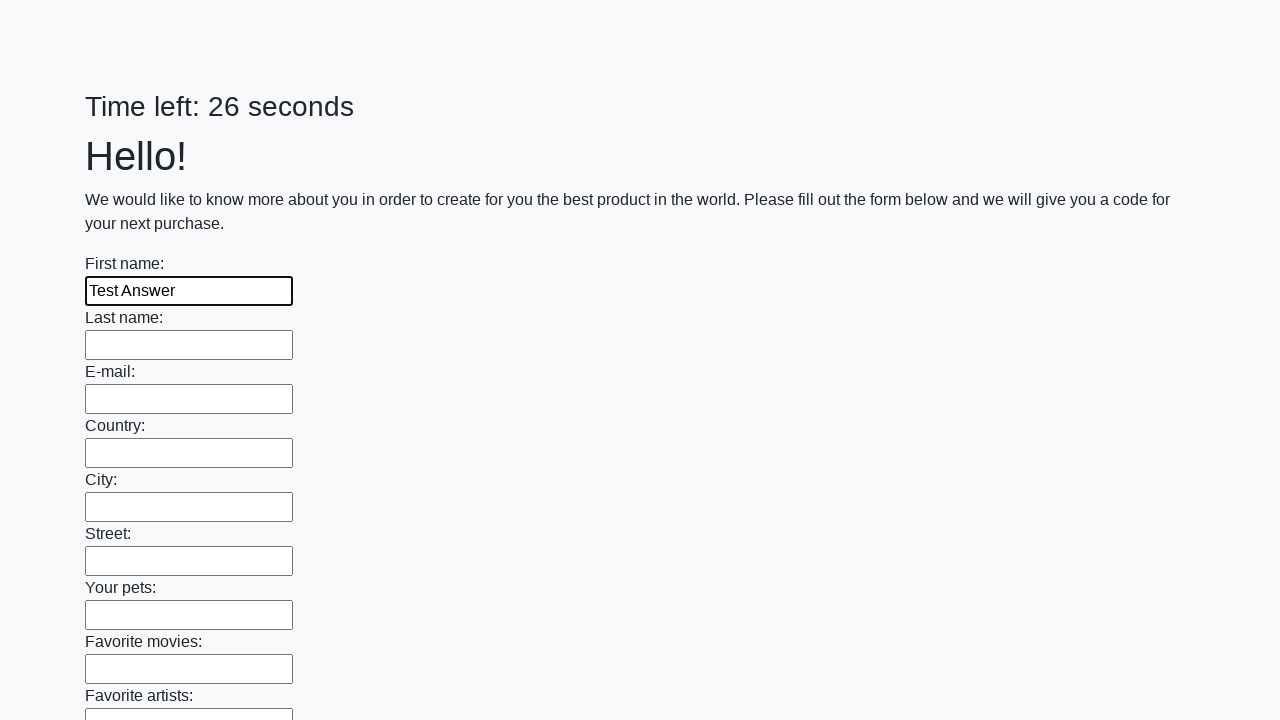

Filled input field with 'Test Answer' on input >> nth=1
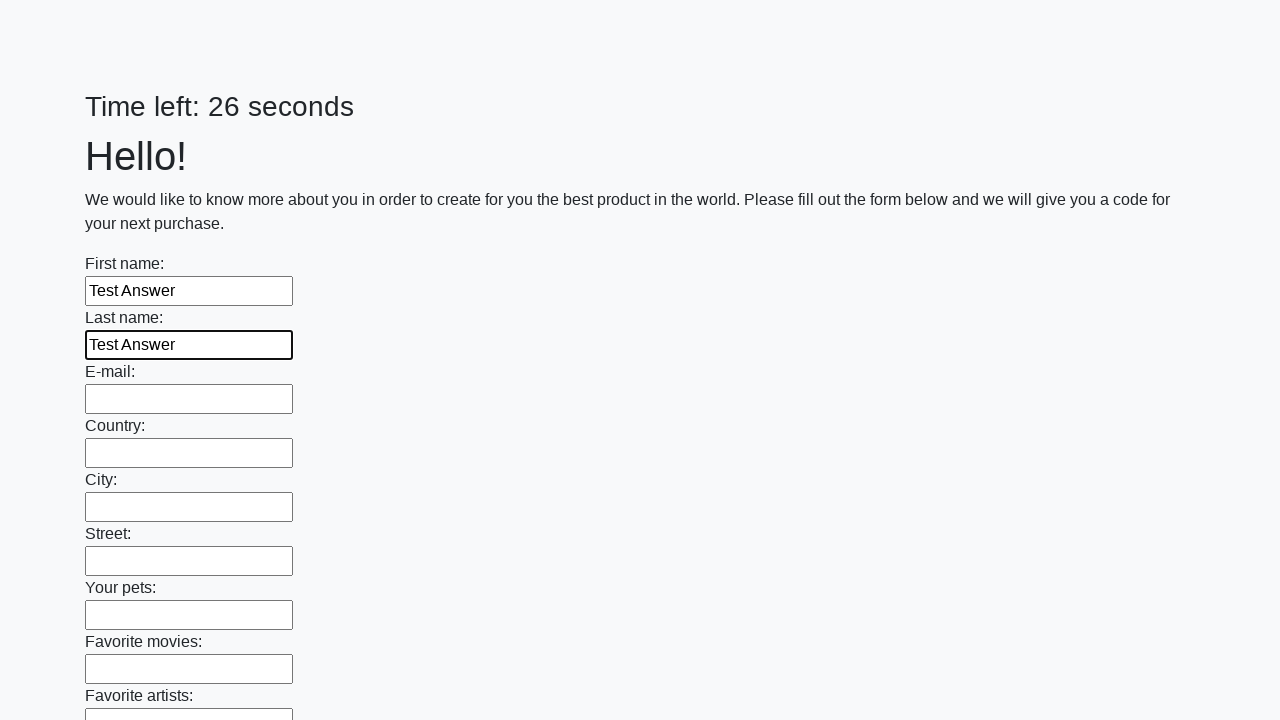

Filled input field with 'Test Answer' on input >> nth=2
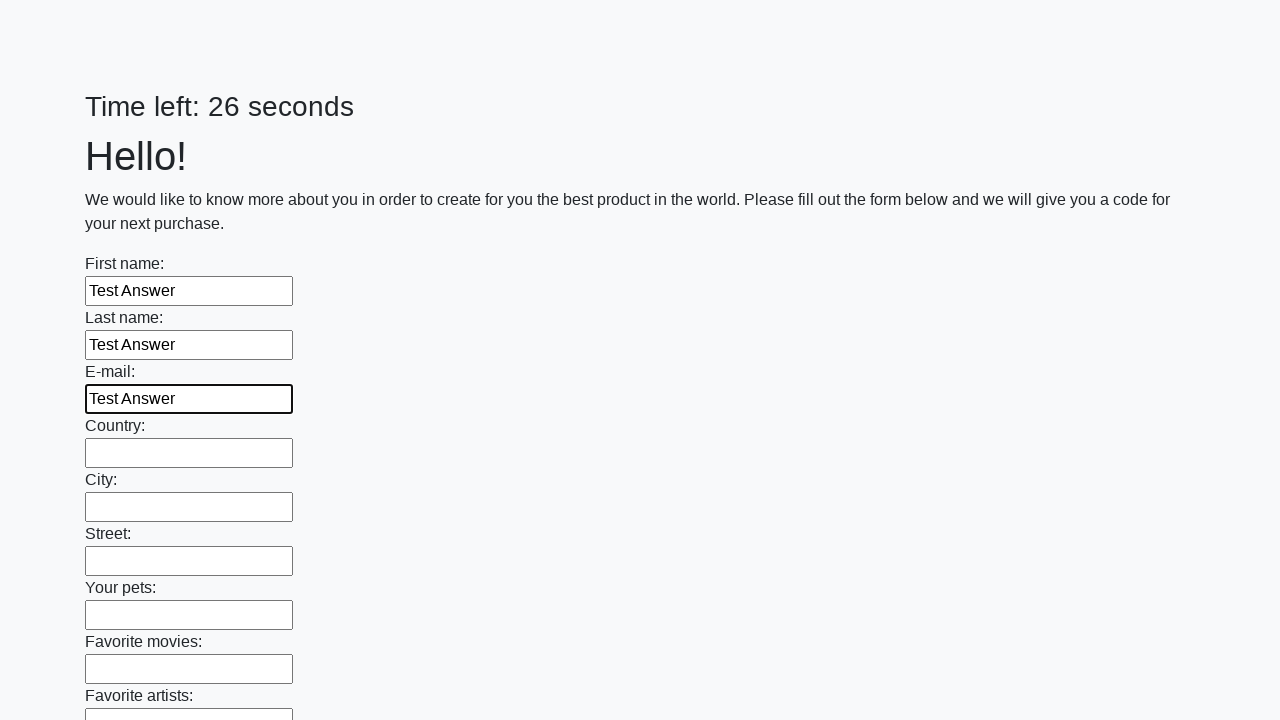

Filled input field with 'Test Answer' on input >> nth=3
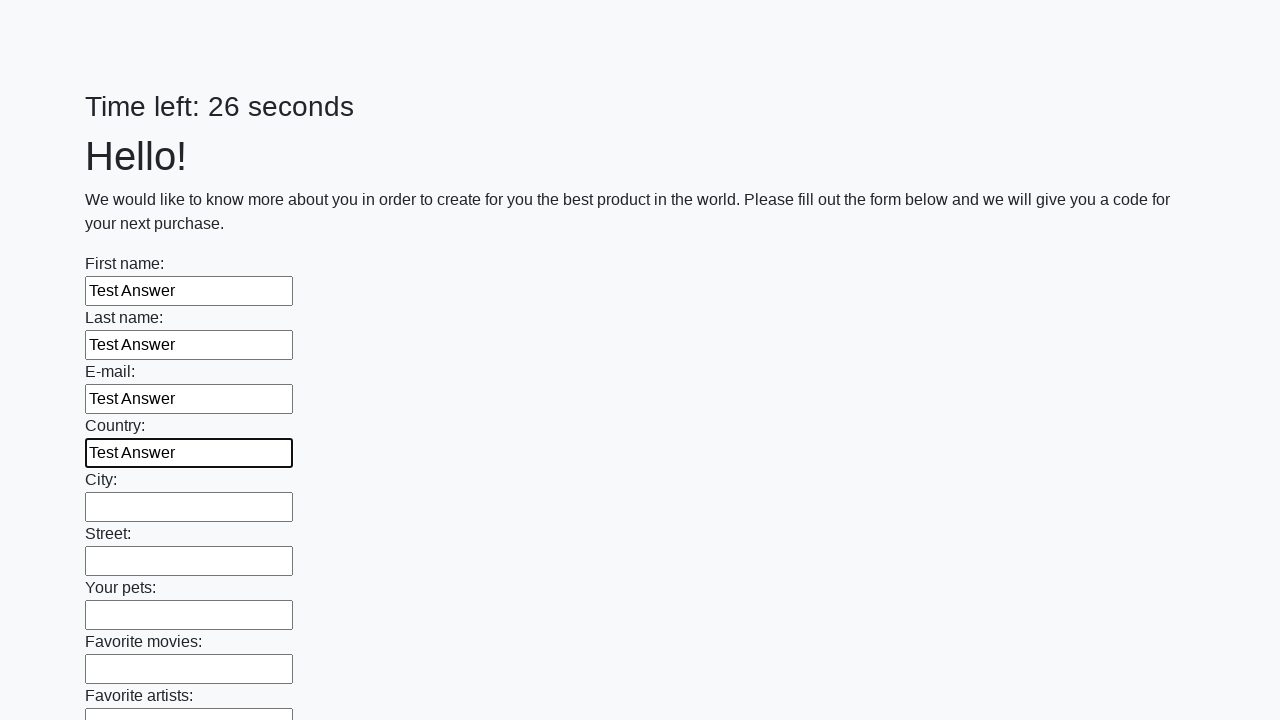

Filled input field with 'Test Answer' on input >> nth=4
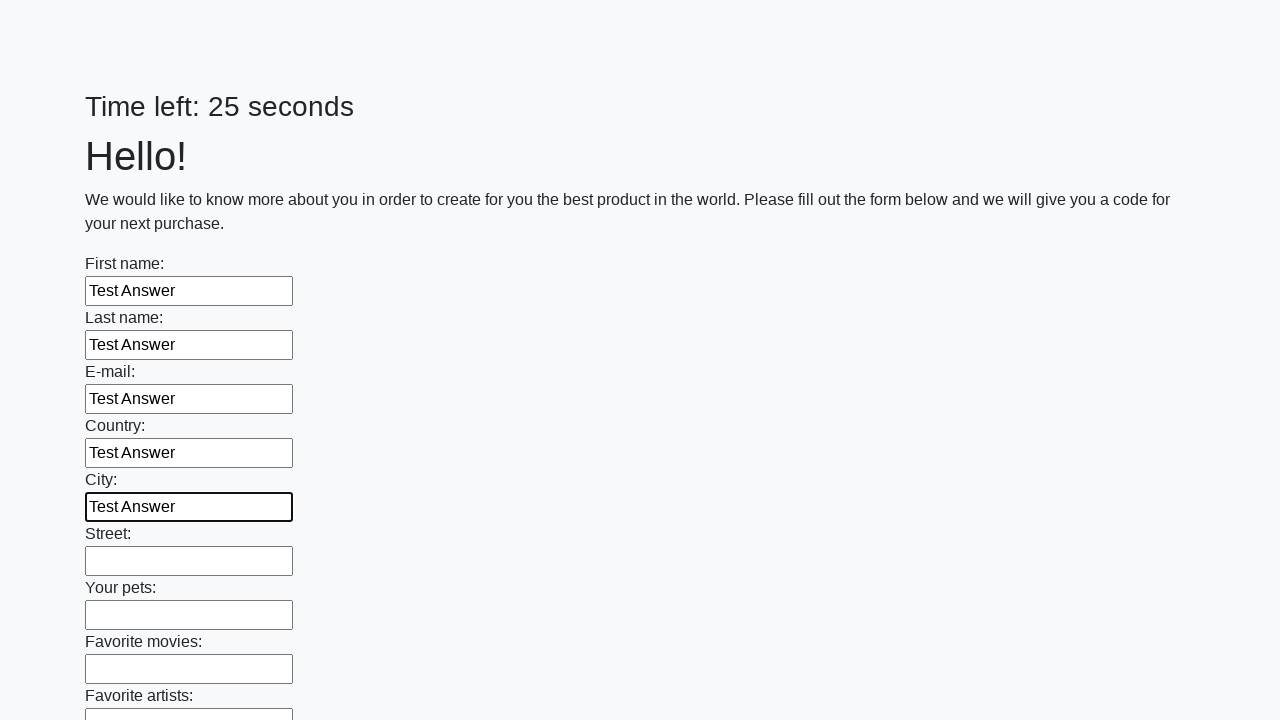

Filled input field with 'Test Answer' on input >> nth=5
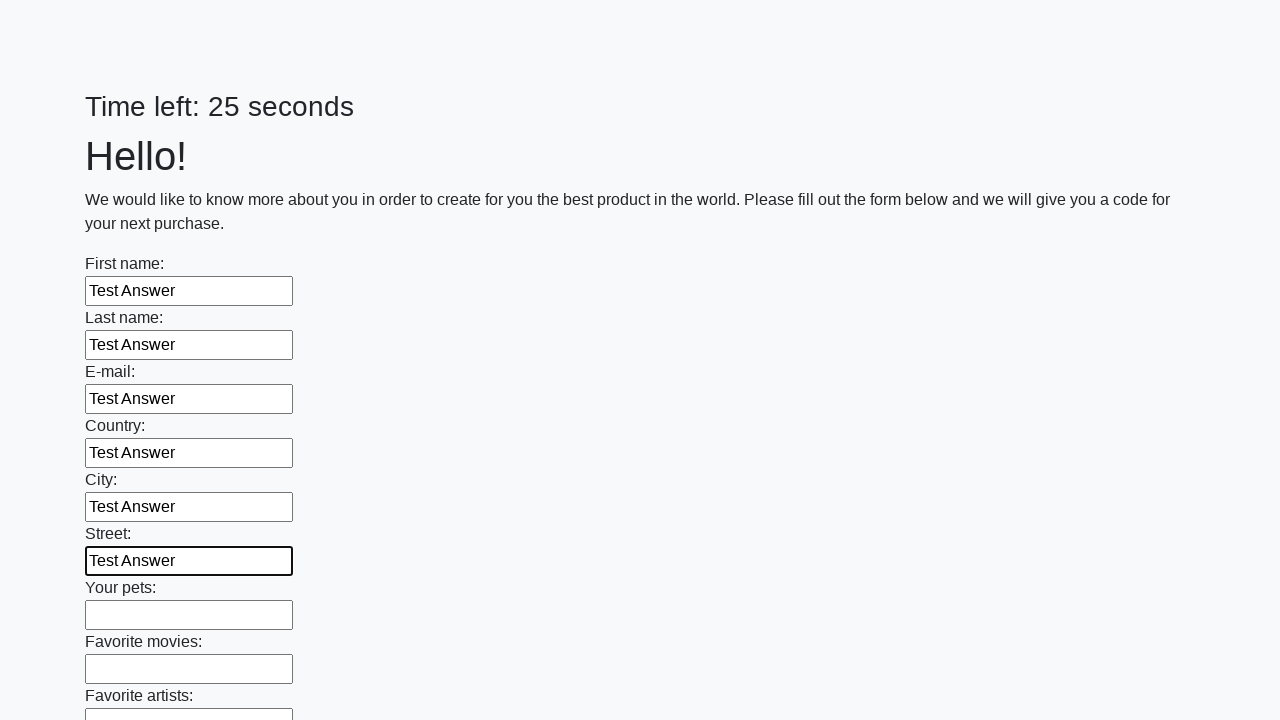

Filled input field with 'Test Answer' on input >> nth=6
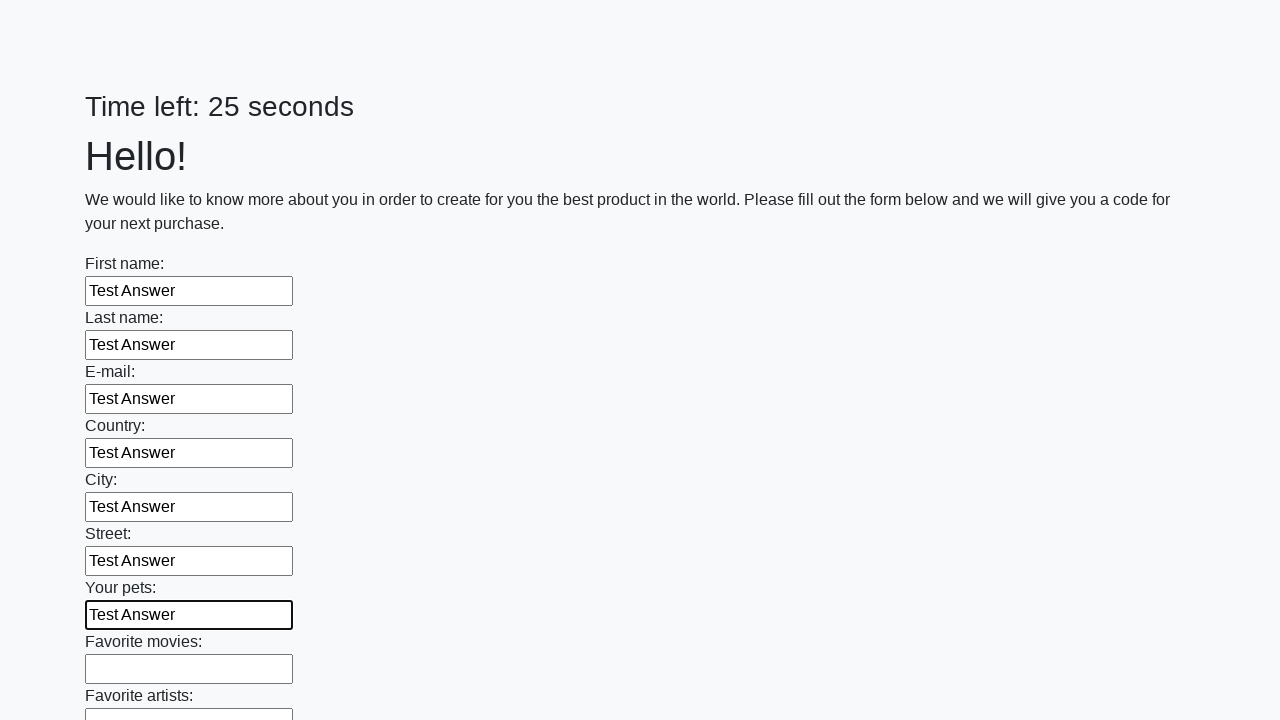

Filled input field with 'Test Answer' on input >> nth=7
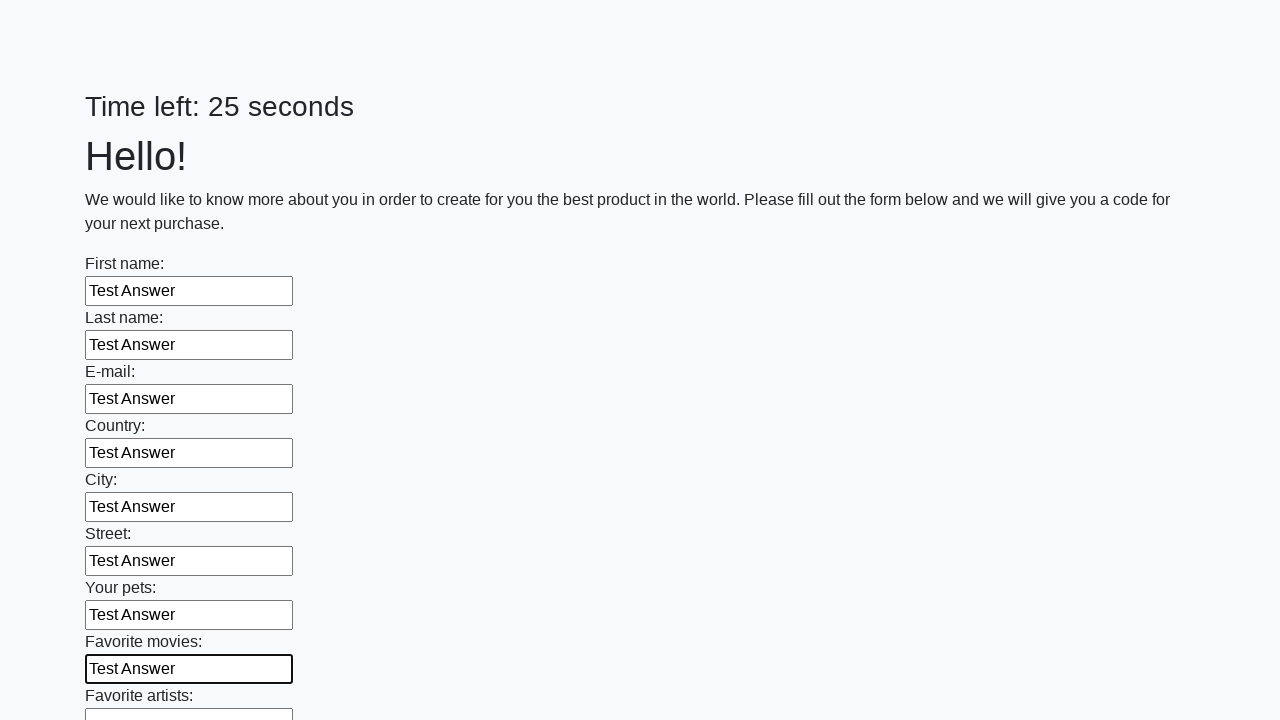

Filled input field with 'Test Answer' on input >> nth=8
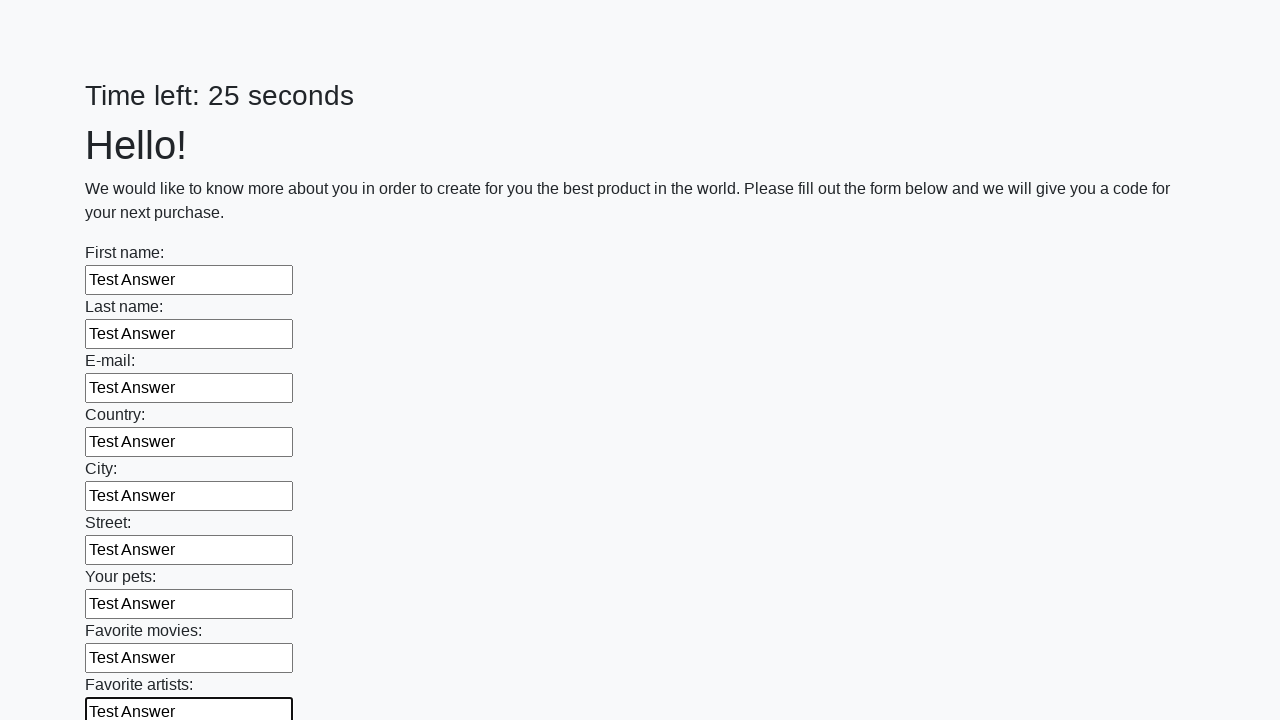

Filled input field with 'Test Answer' on input >> nth=9
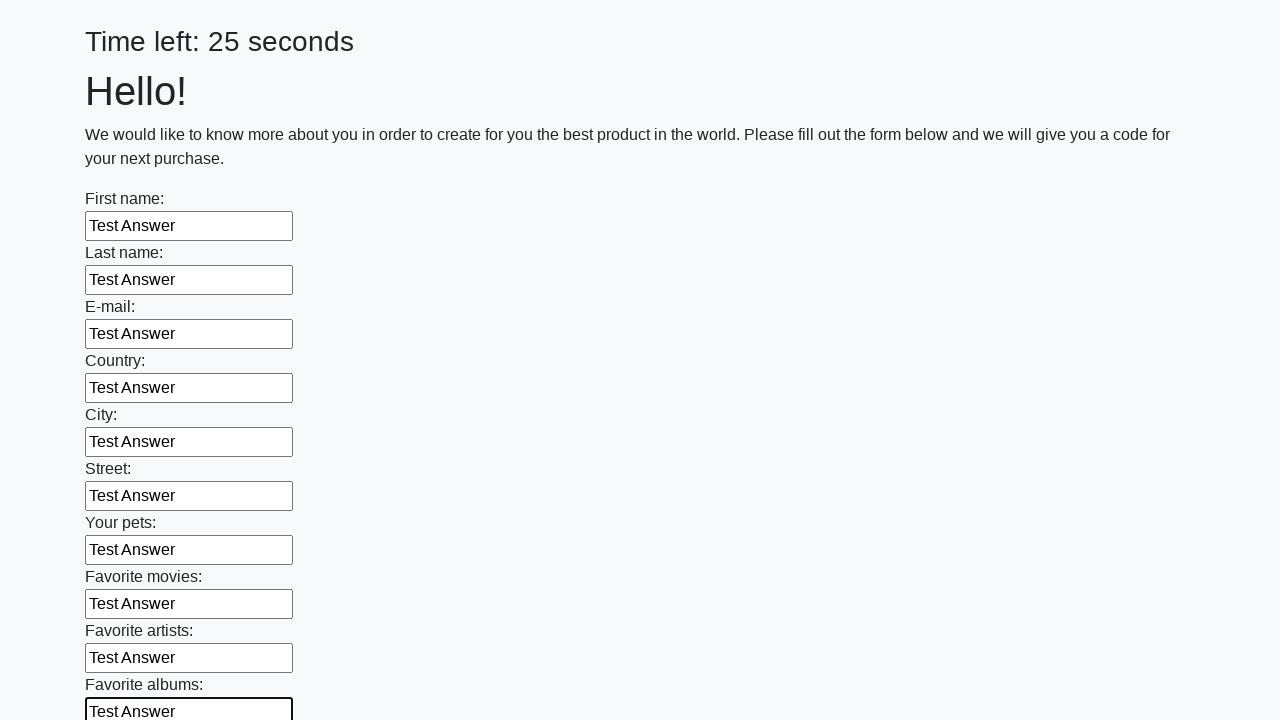

Filled input field with 'Test Answer' on input >> nth=10
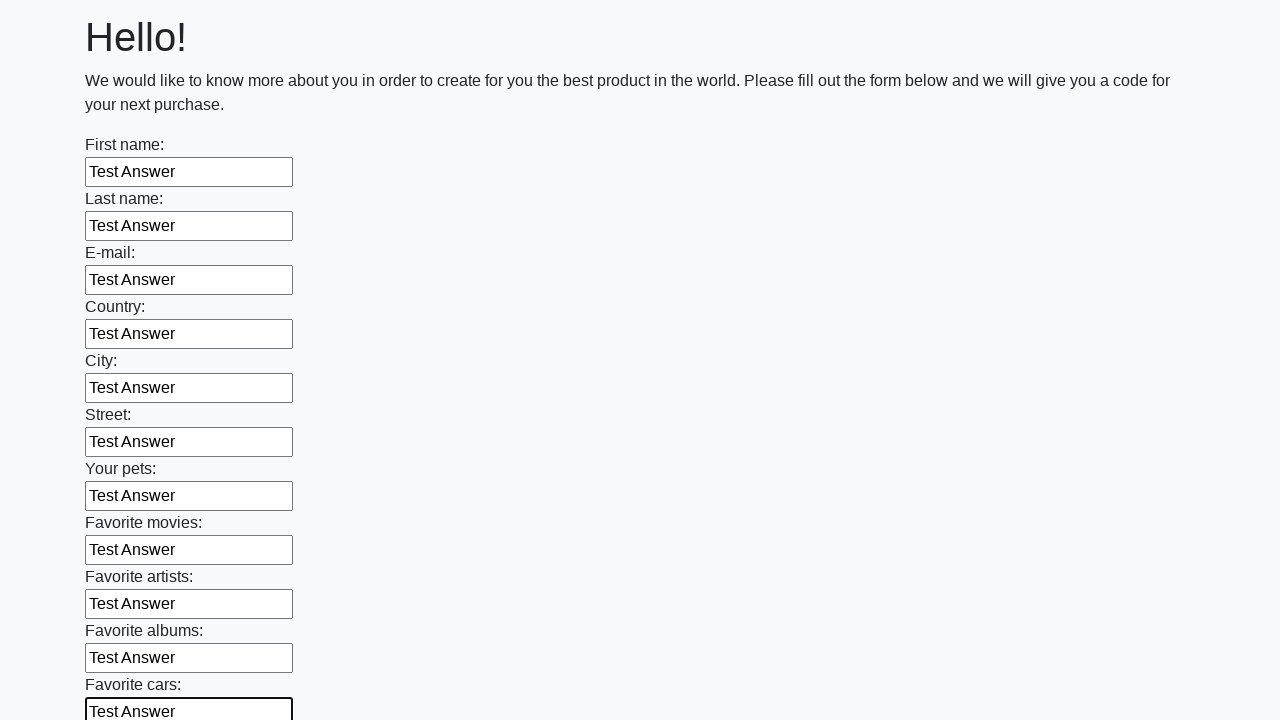

Filled input field with 'Test Answer' on input >> nth=11
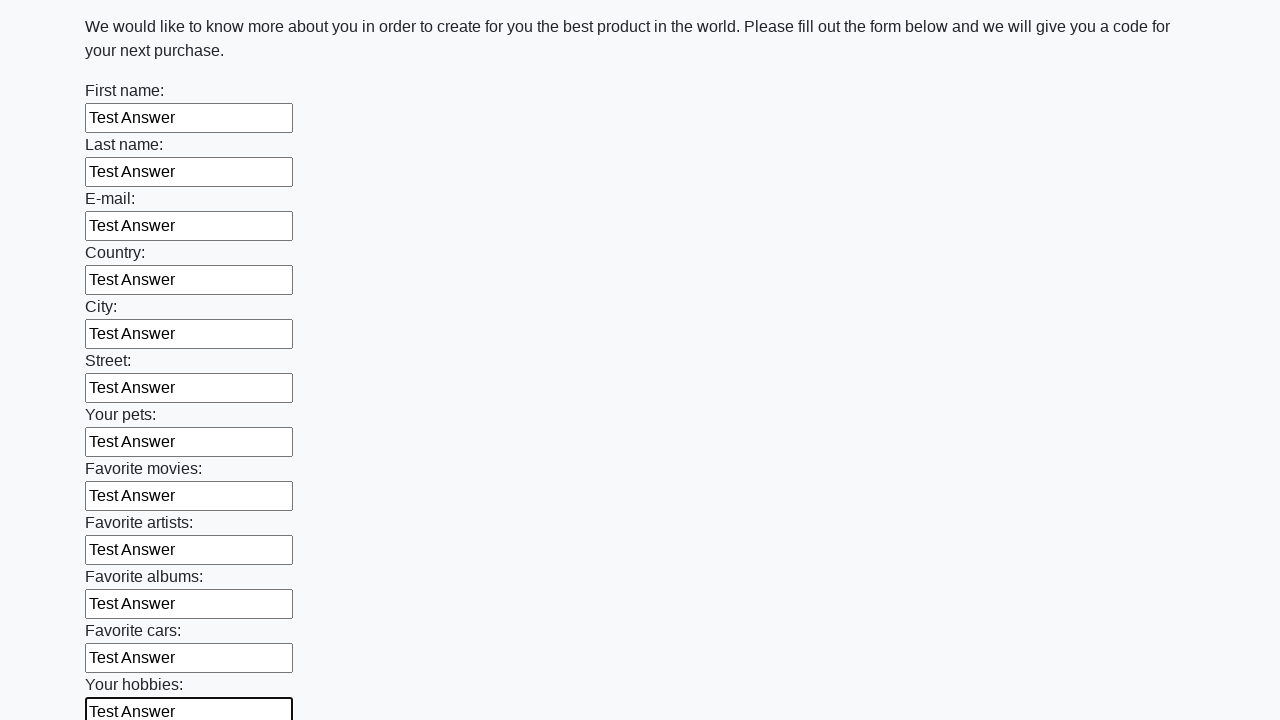

Filled input field with 'Test Answer' on input >> nth=12
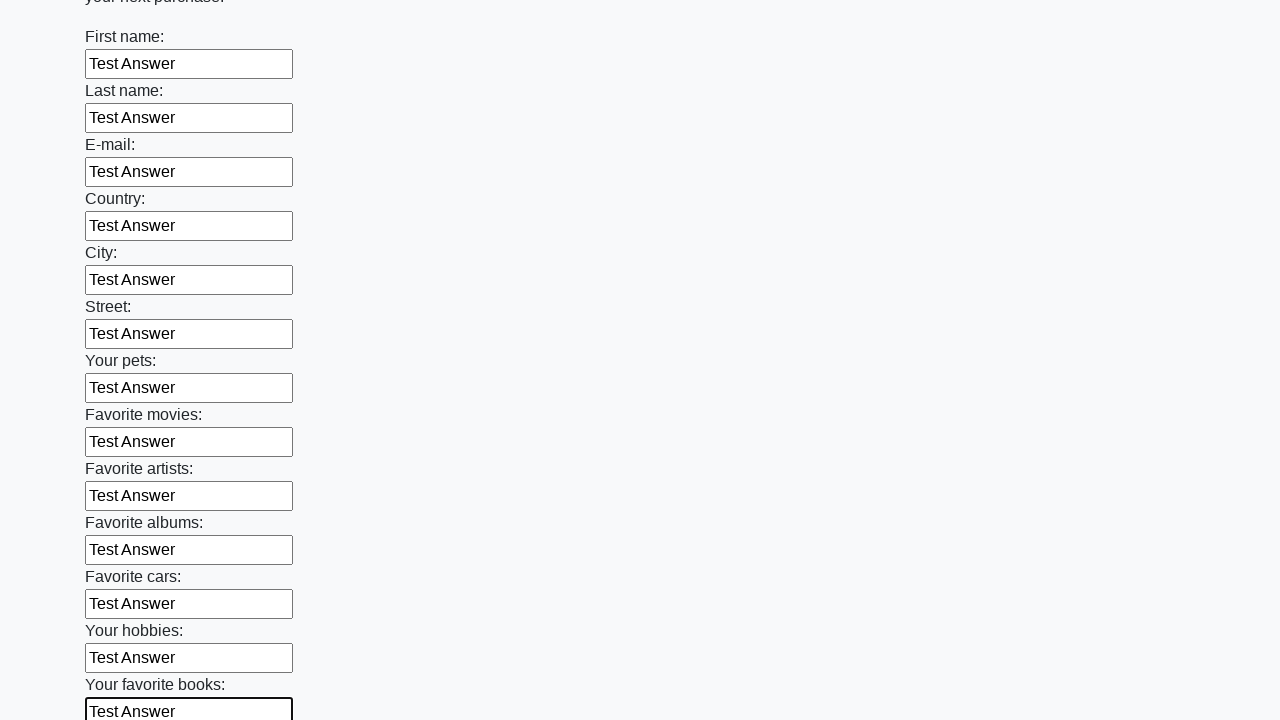

Filled input field with 'Test Answer' on input >> nth=13
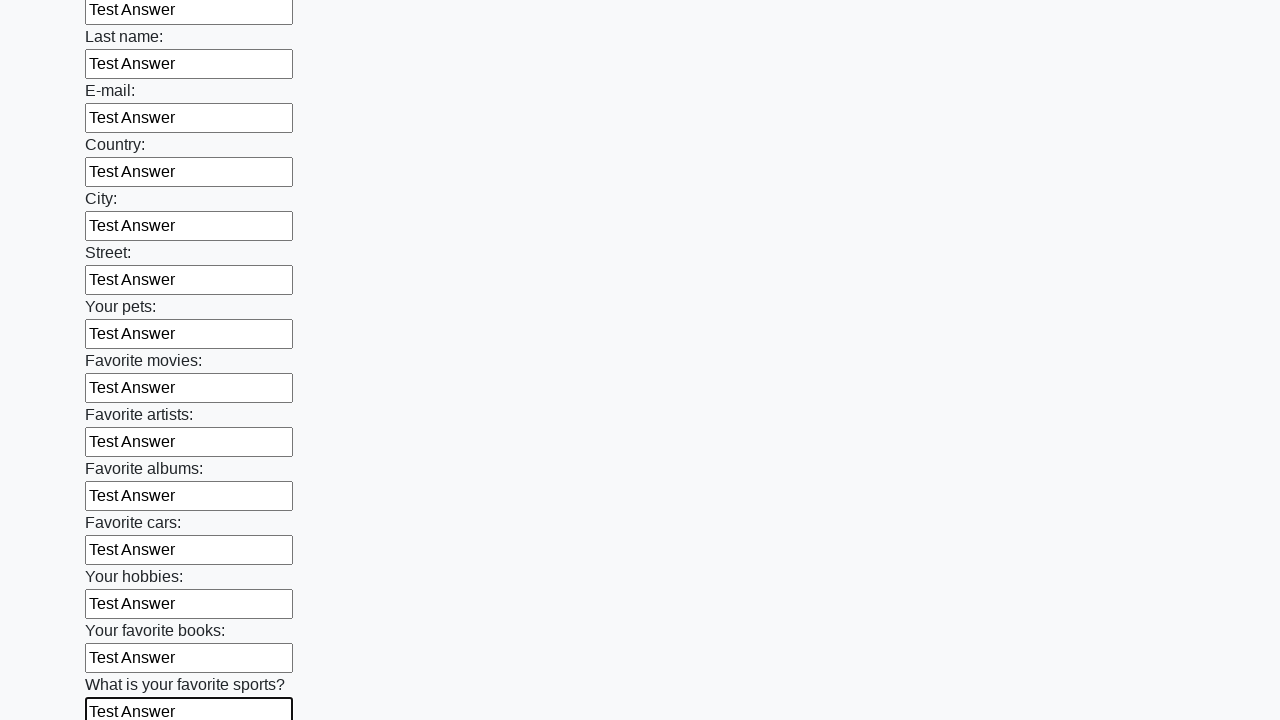

Filled input field with 'Test Answer' on input >> nth=14
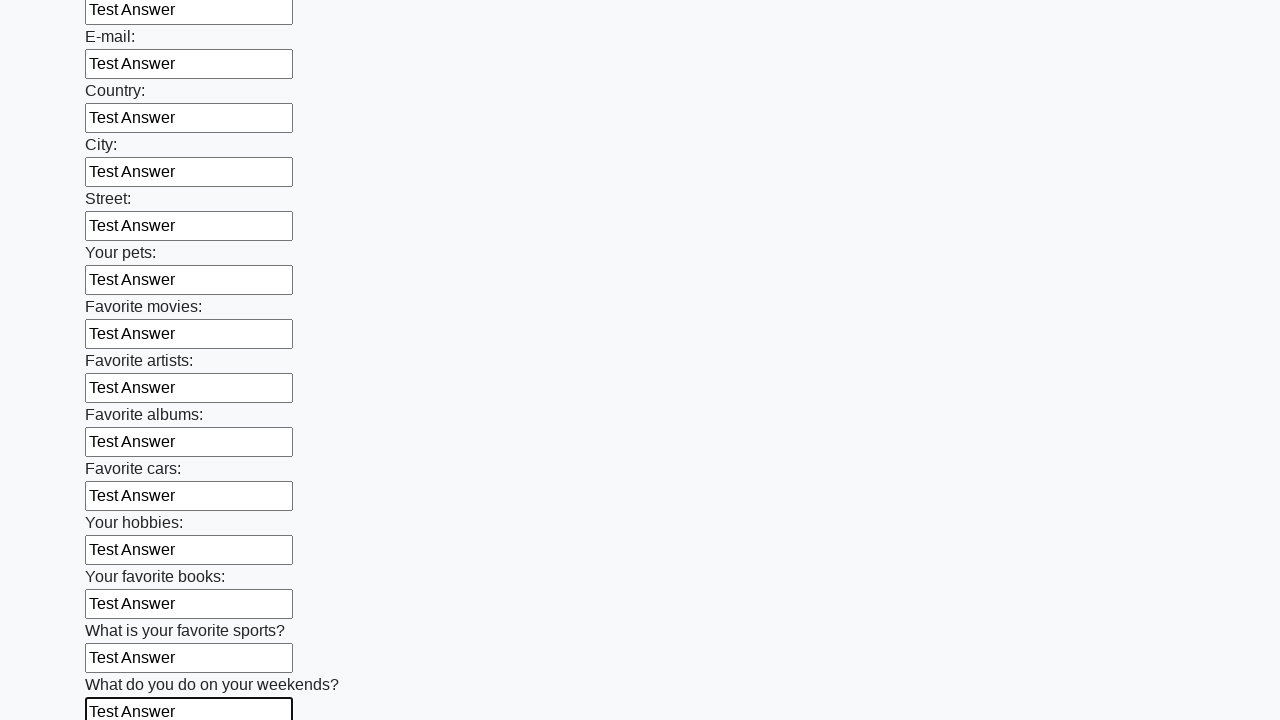

Filled input field with 'Test Answer' on input >> nth=15
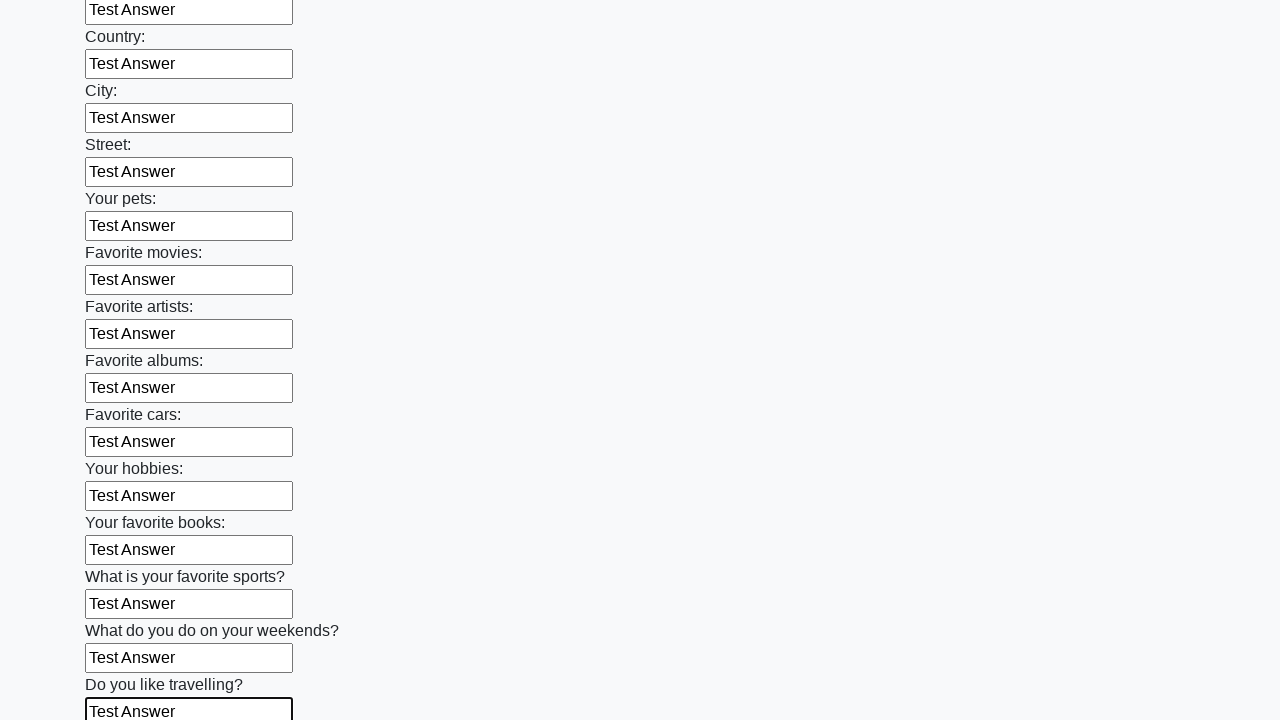

Filled input field with 'Test Answer' on input >> nth=16
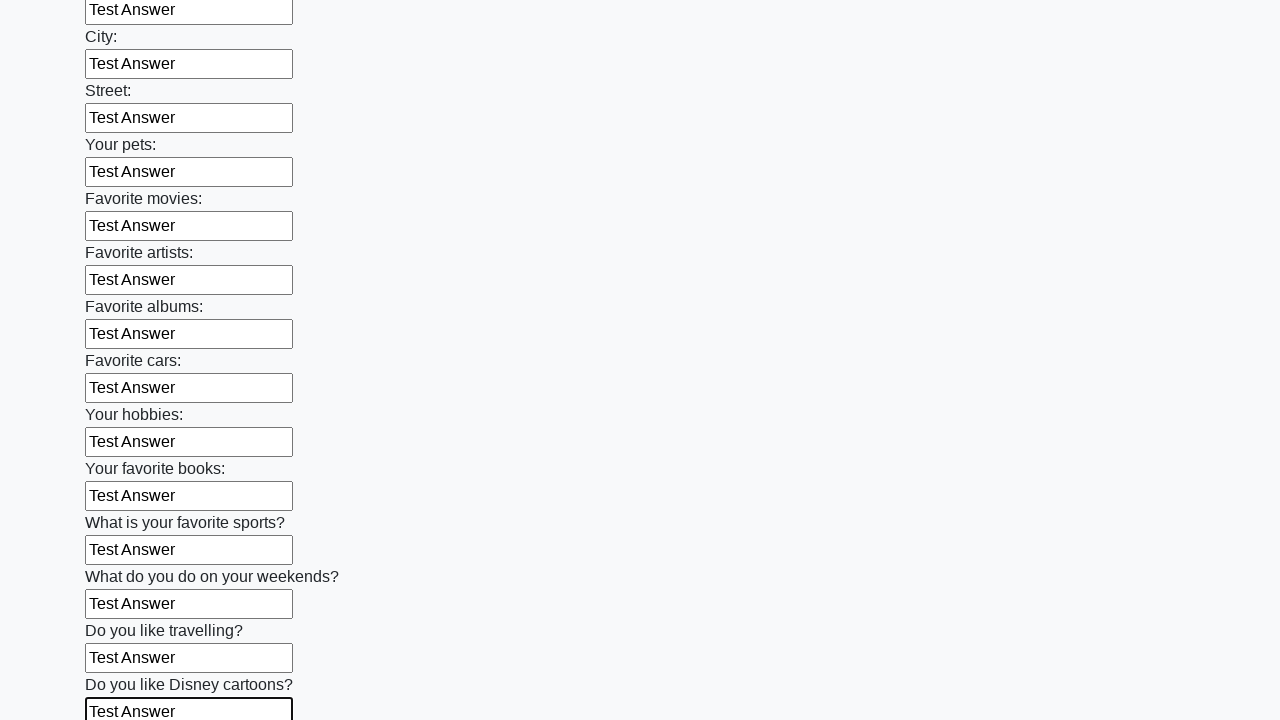

Filled input field with 'Test Answer' on input >> nth=17
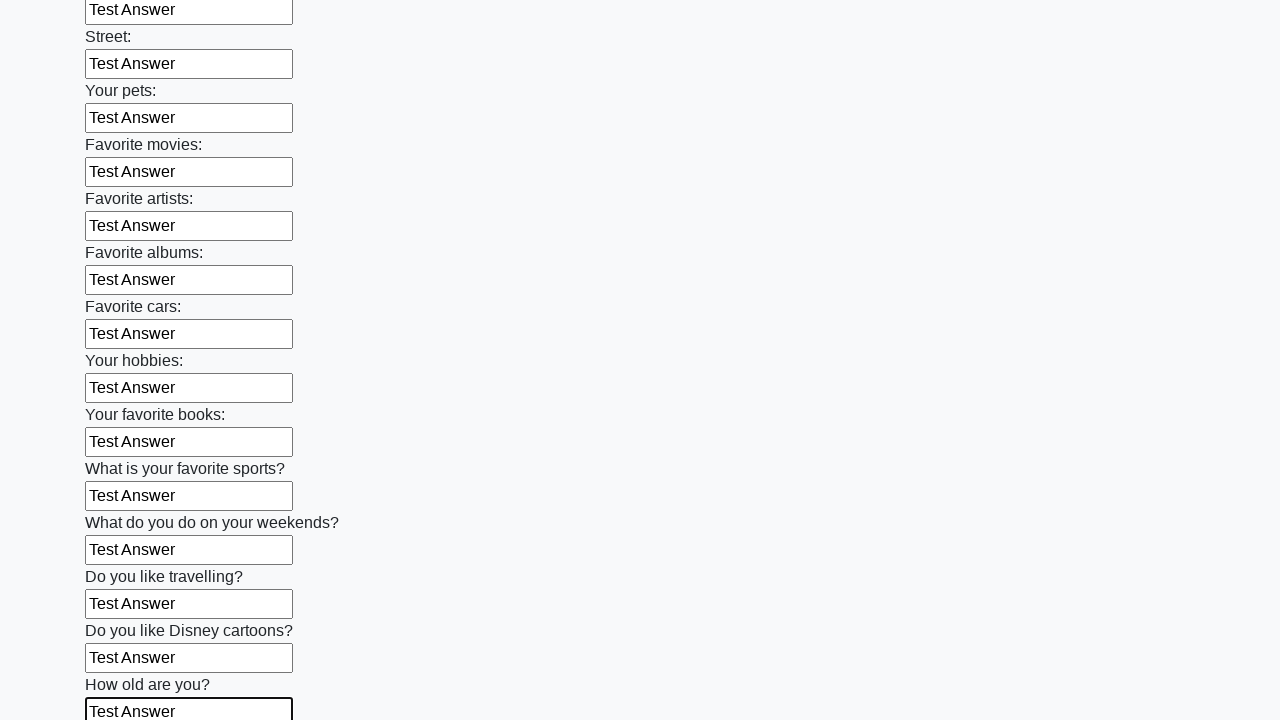

Filled input field with 'Test Answer' on input >> nth=18
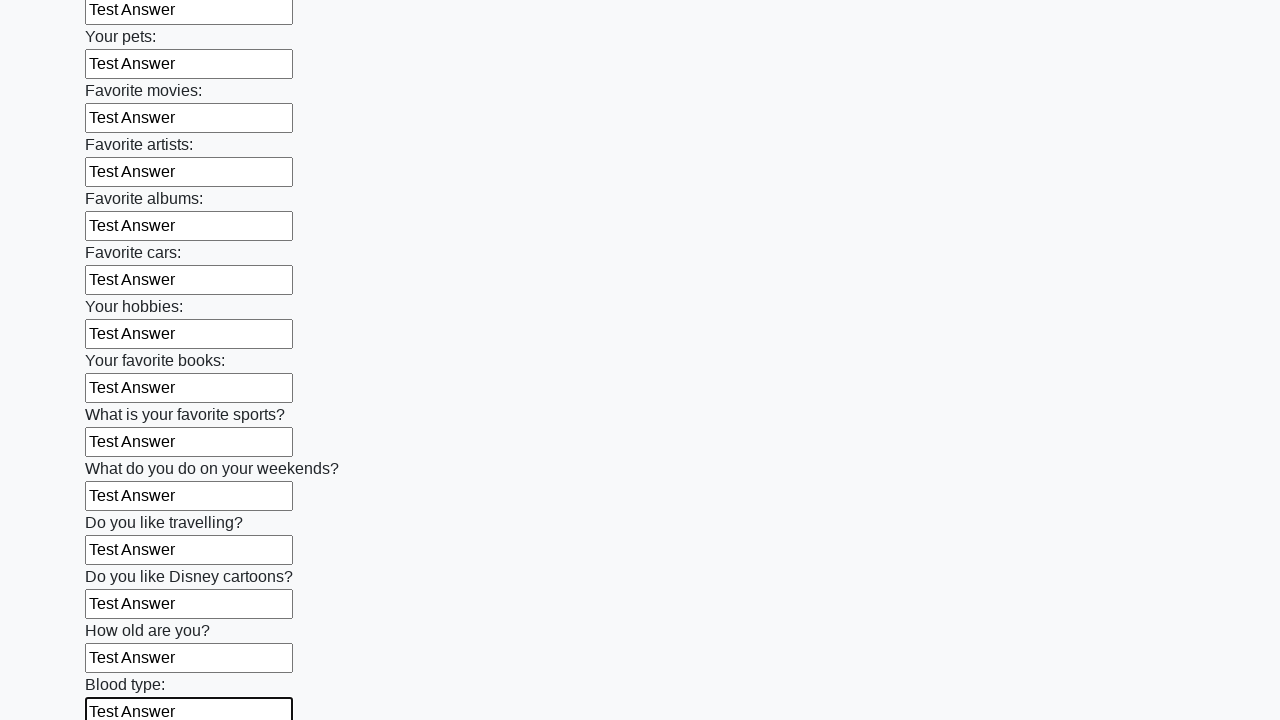

Filled input field with 'Test Answer' on input >> nth=19
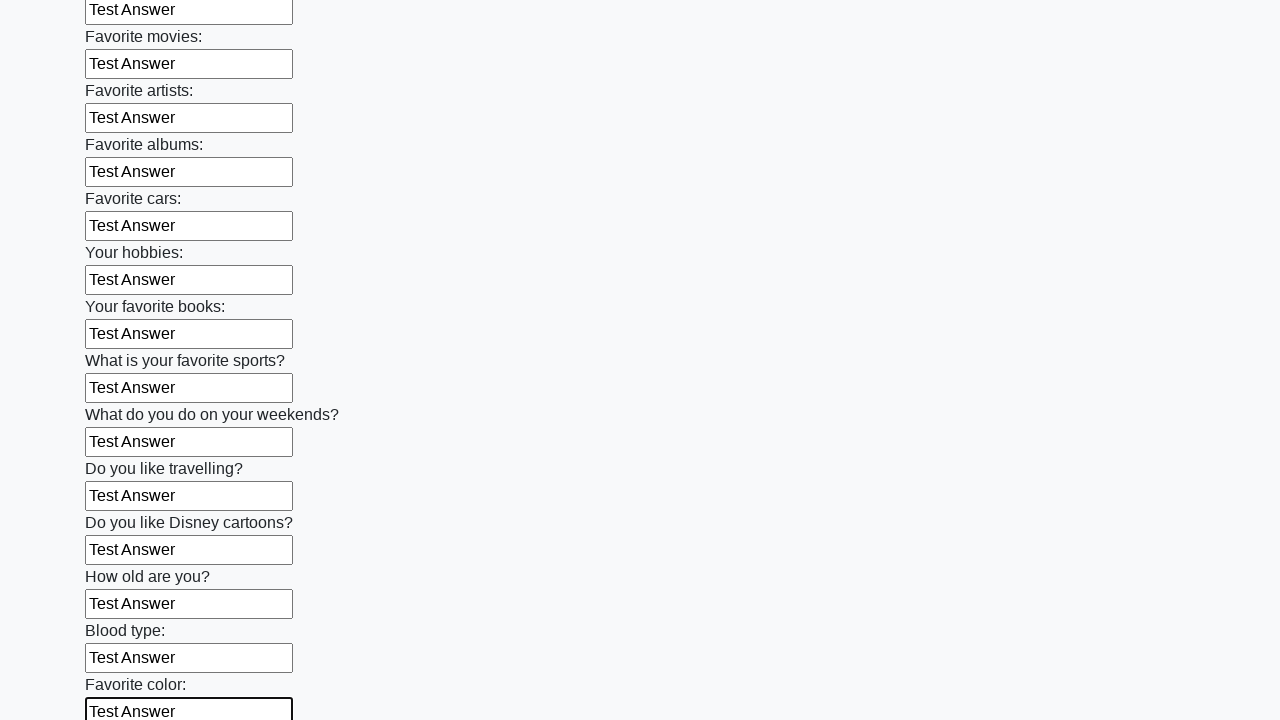

Filled input field with 'Test Answer' on input >> nth=20
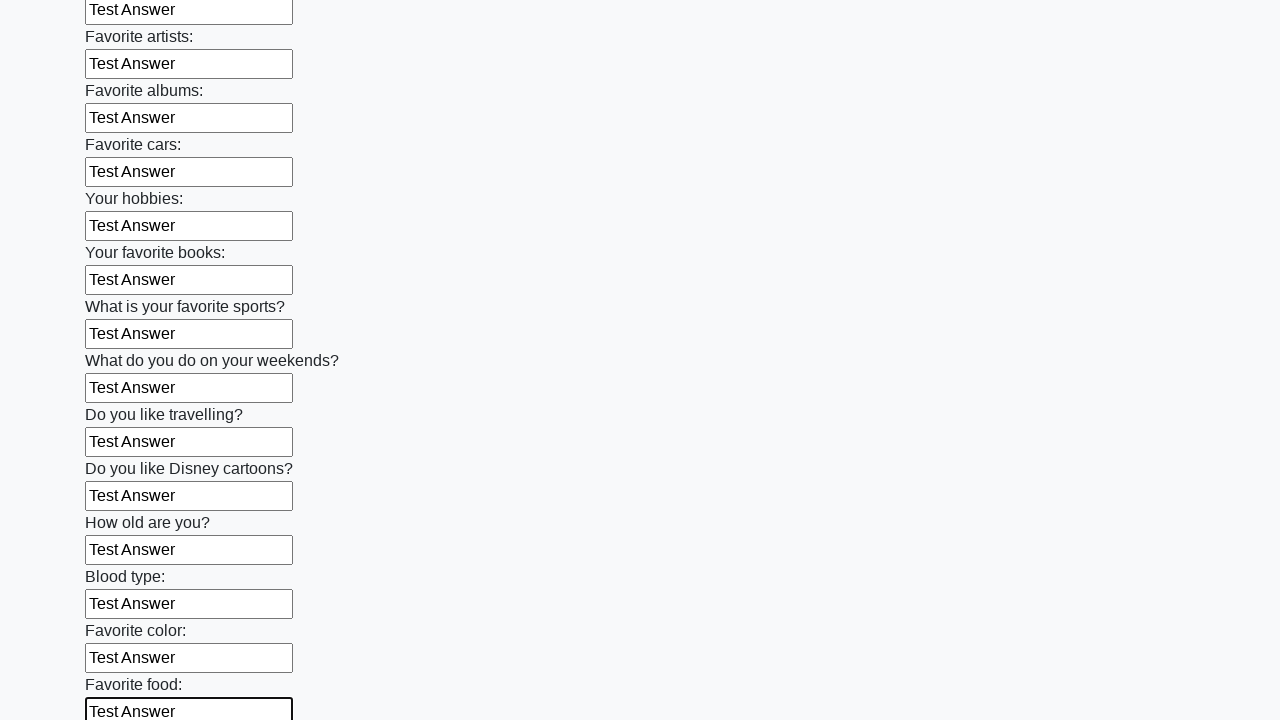

Filled input field with 'Test Answer' on input >> nth=21
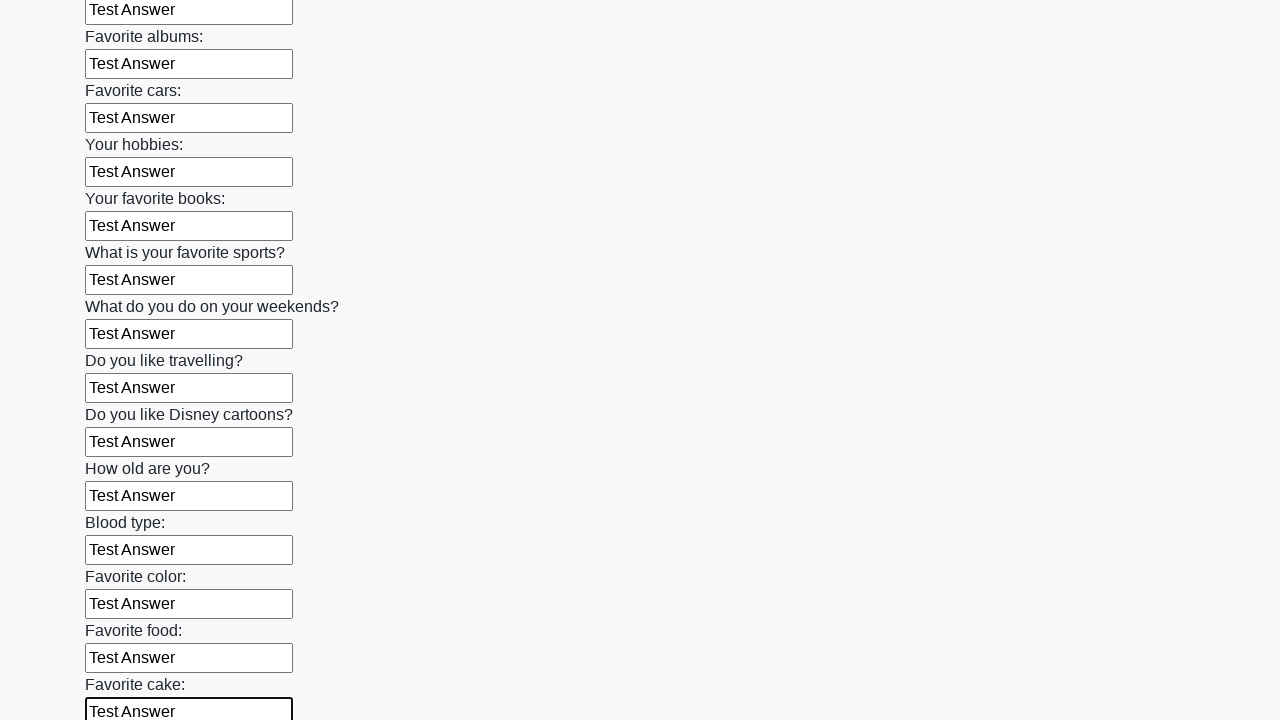

Filled input field with 'Test Answer' on input >> nth=22
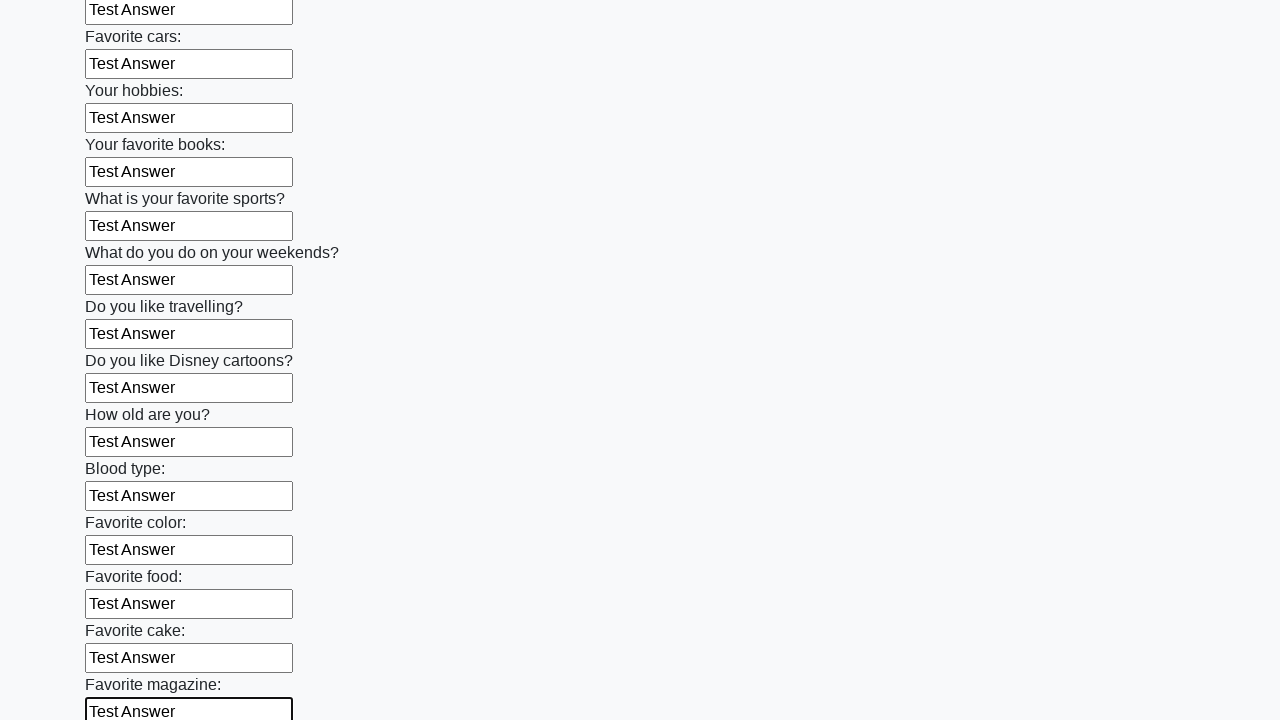

Filled input field with 'Test Answer' on input >> nth=23
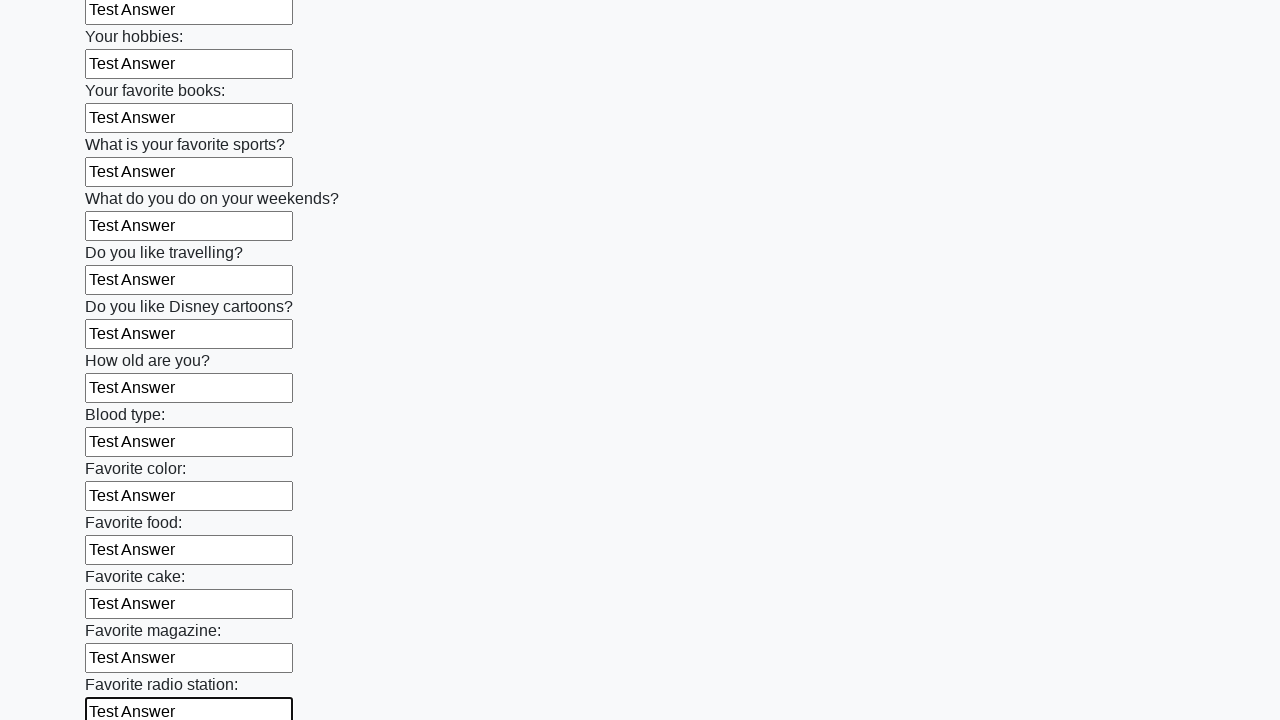

Filled input field with 'Test Answer' on input >> nth=24
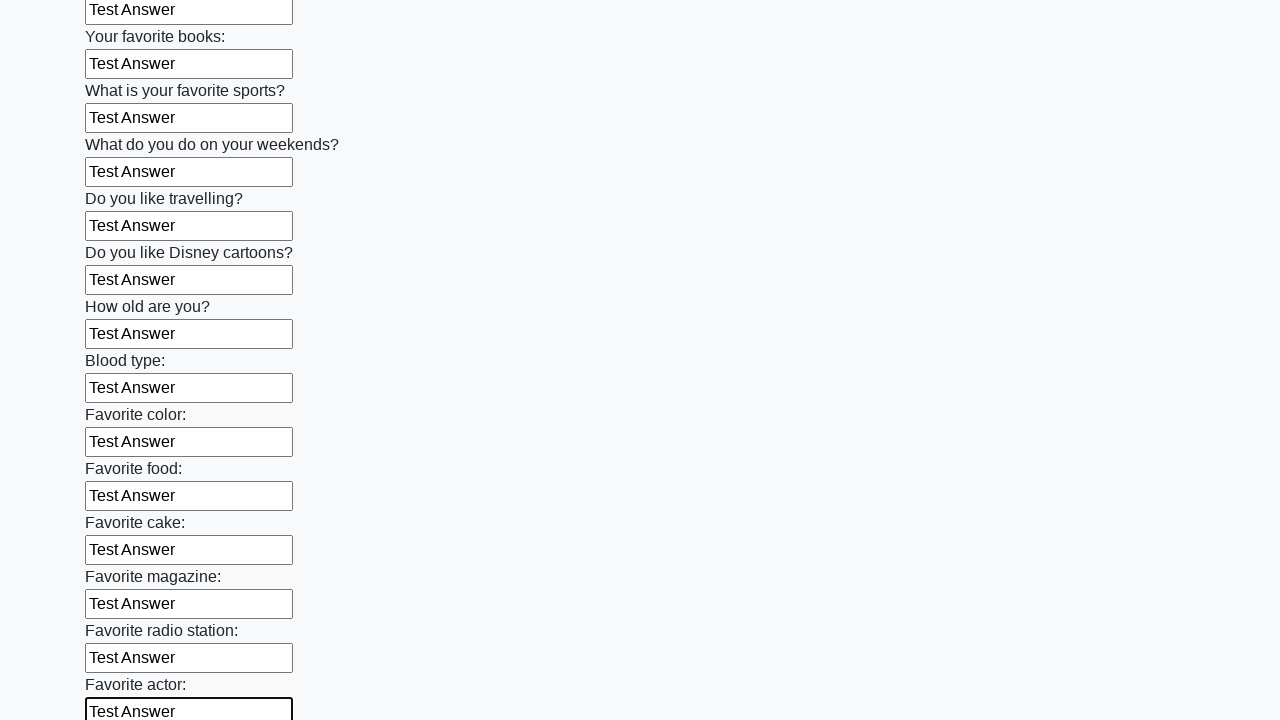

Filled input field with 'Test Answer' on input >> nth=25
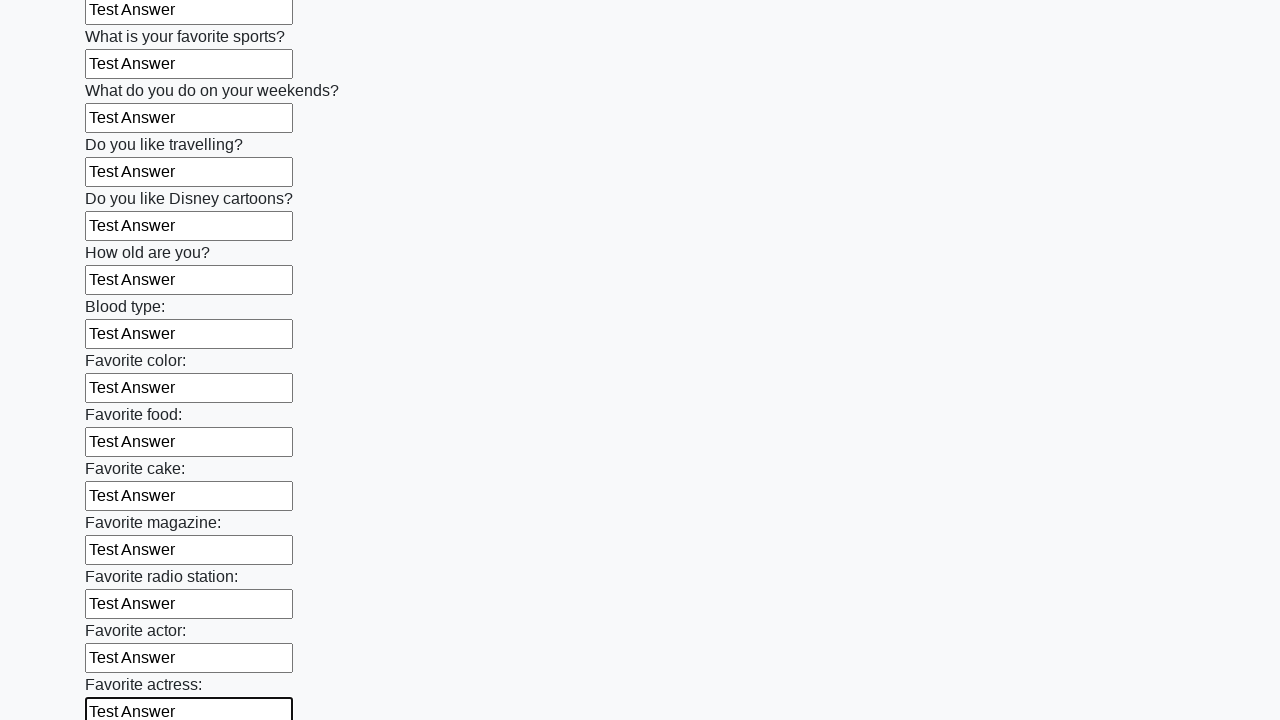

Filled input field with 'Test Answer' on input >> nth=26
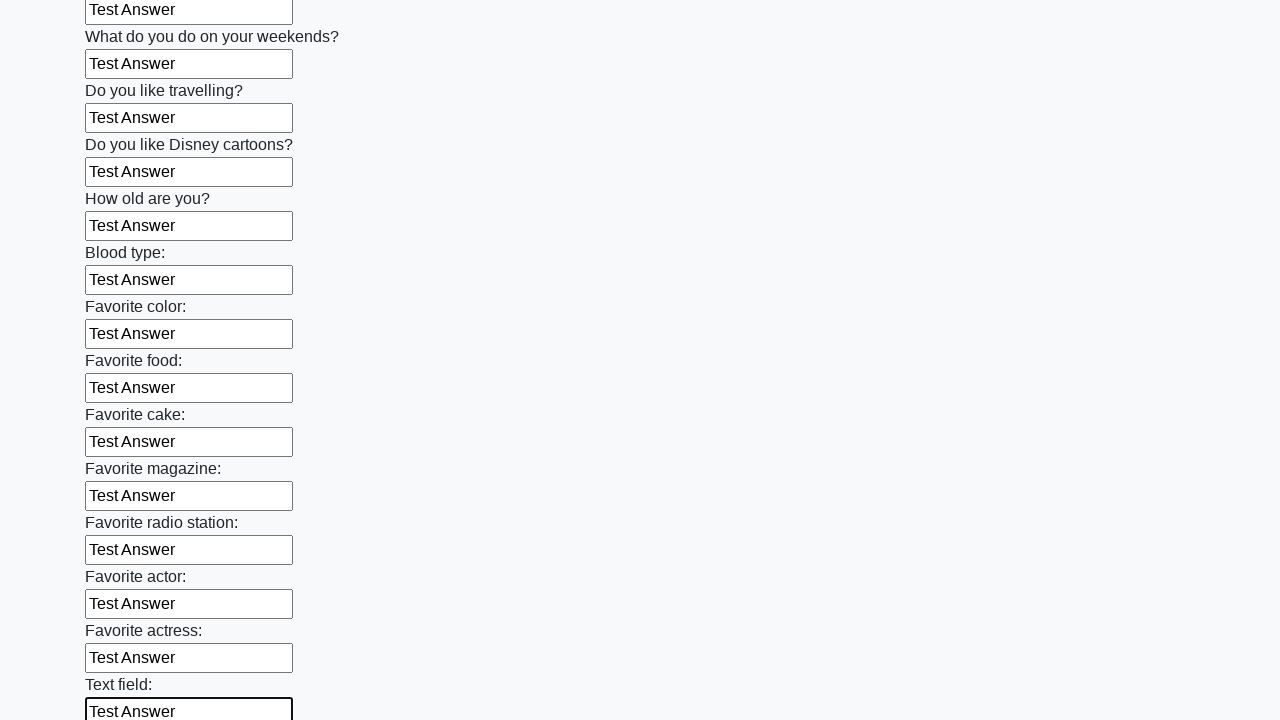

Filled input field with 'Test Answer' on input >> nth=27
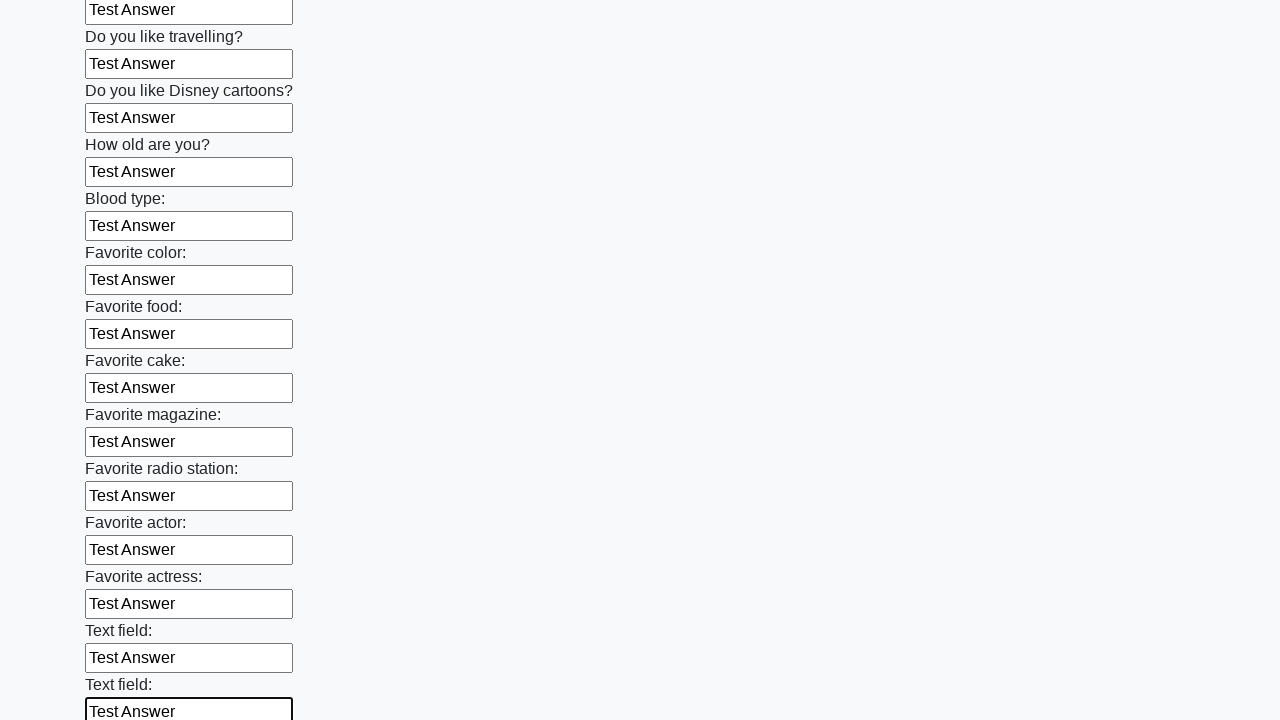

Filled input field with 'Test Answer' on input >> nth=28
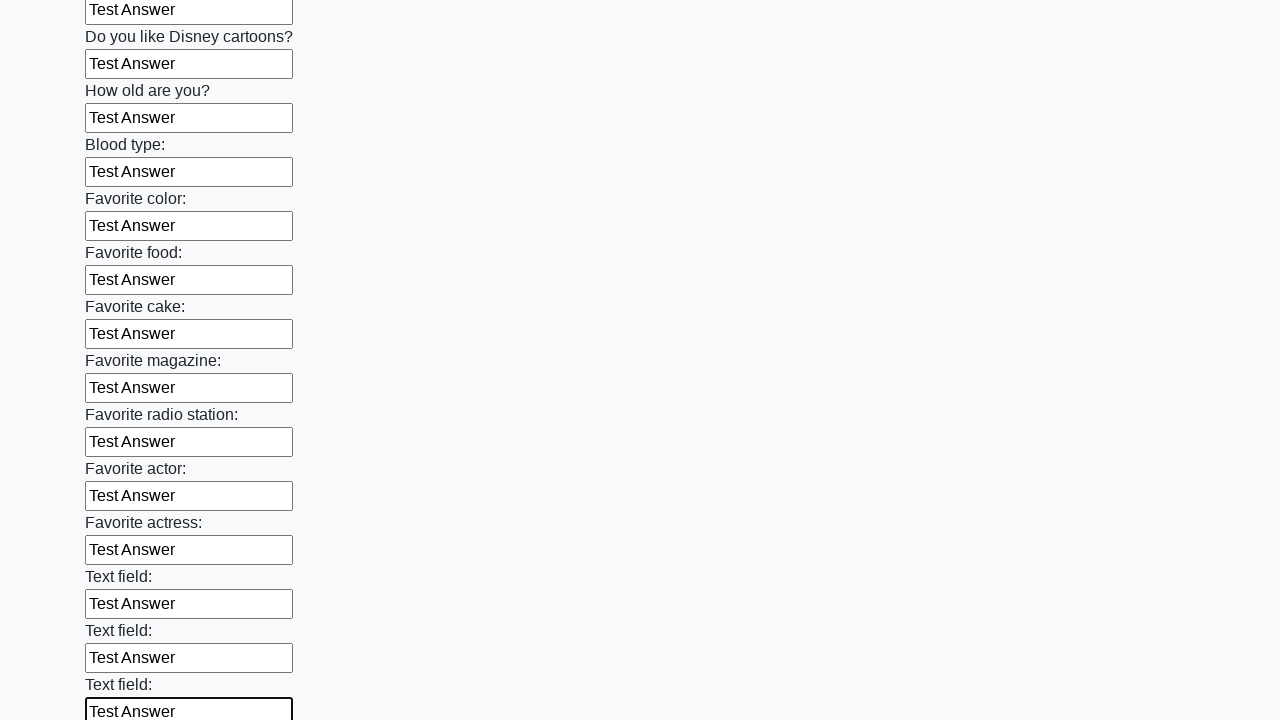

Filled input field with 'Test Answer' on input >> nth=29
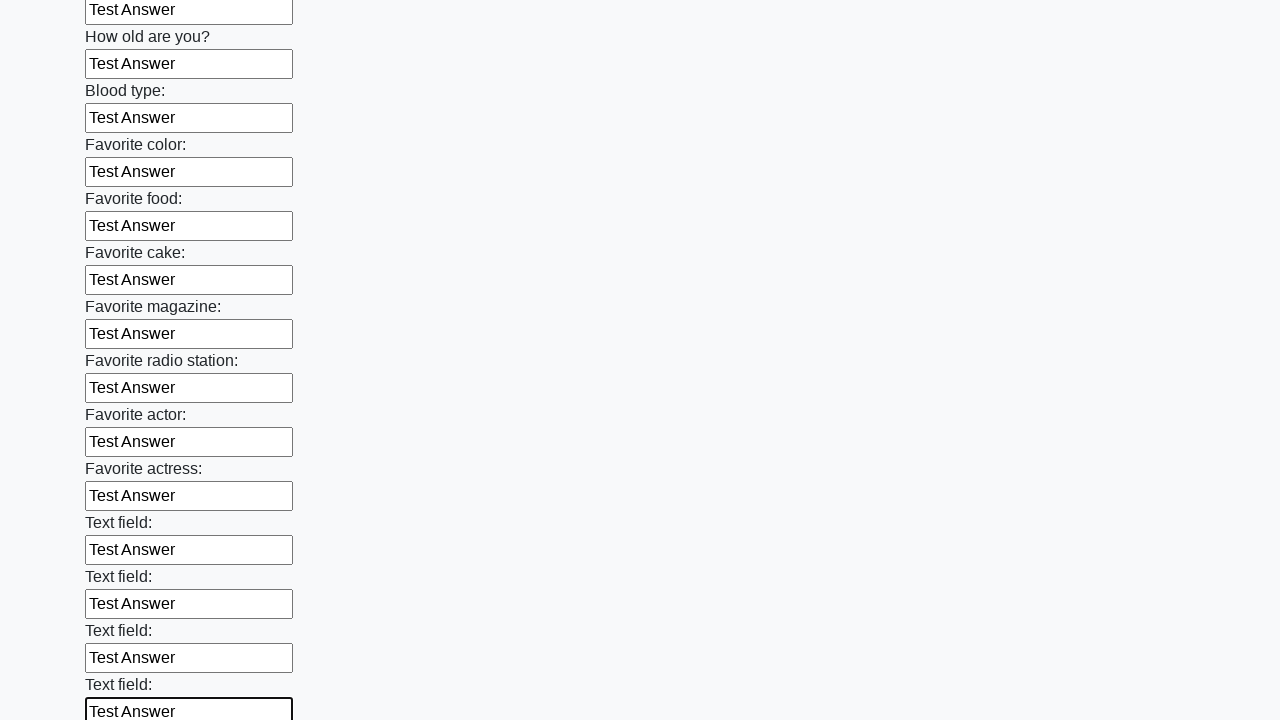

Filled input field with 'Test Answer' on input >> nth=30
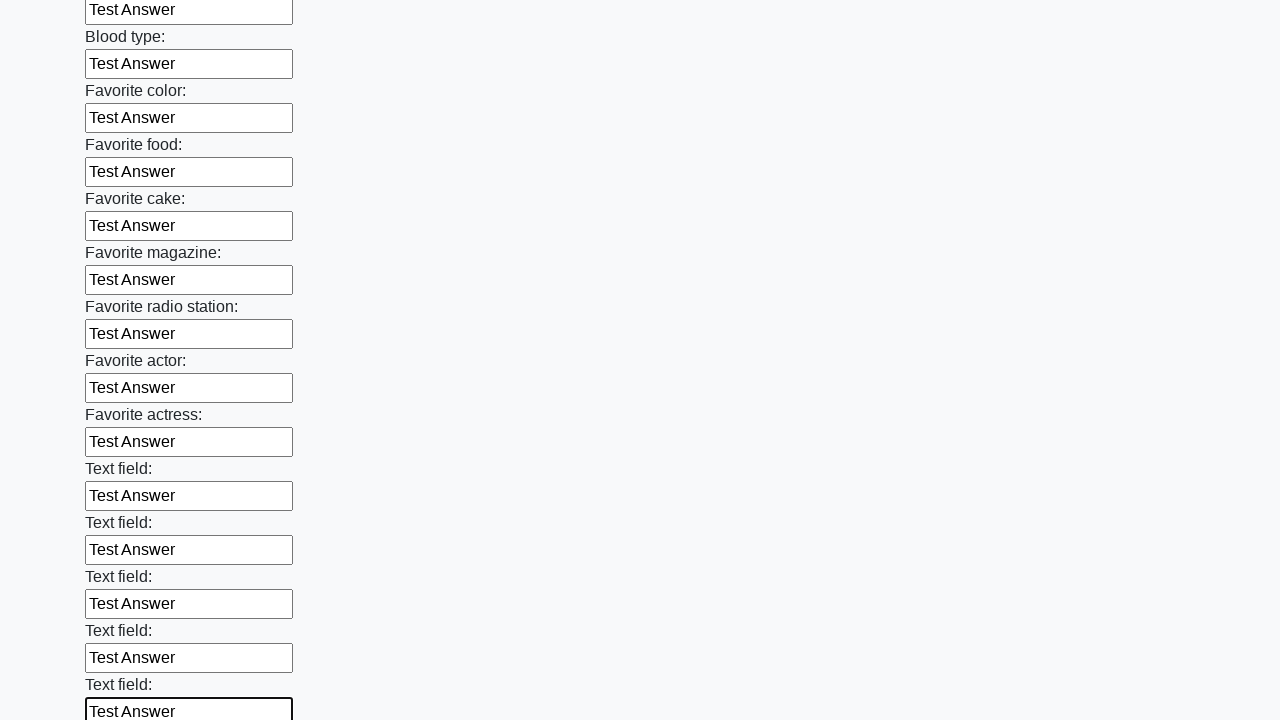

Filled input field with 'Test Answer' on input >> nth=31
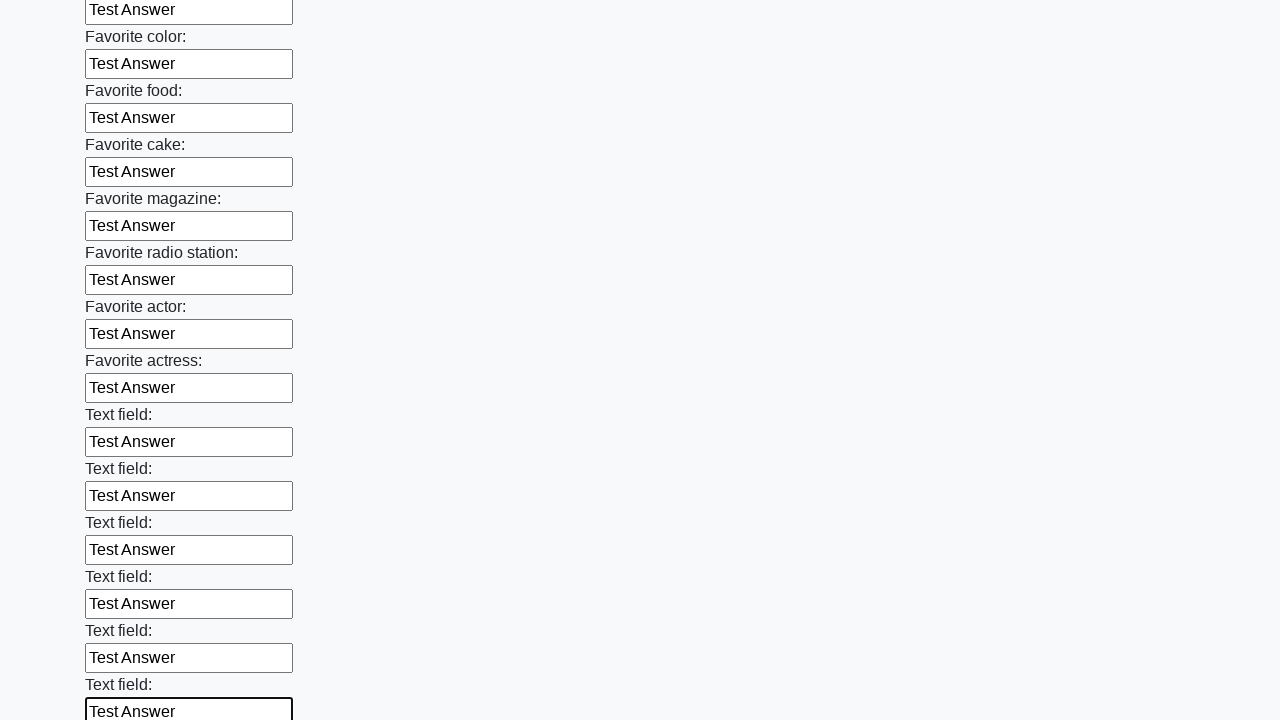

Filled input field with 'Test Answer' on input >> nth=32
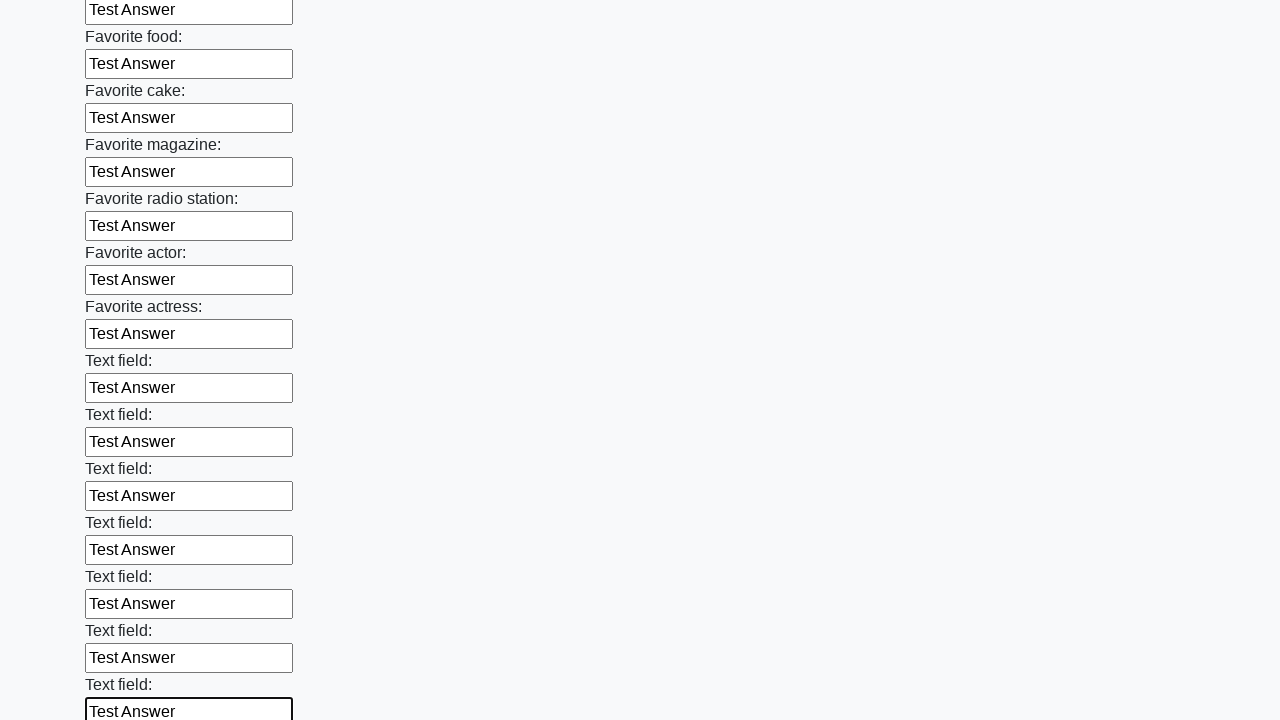

Filled input field with 'Test Answer' on input >> nth=33
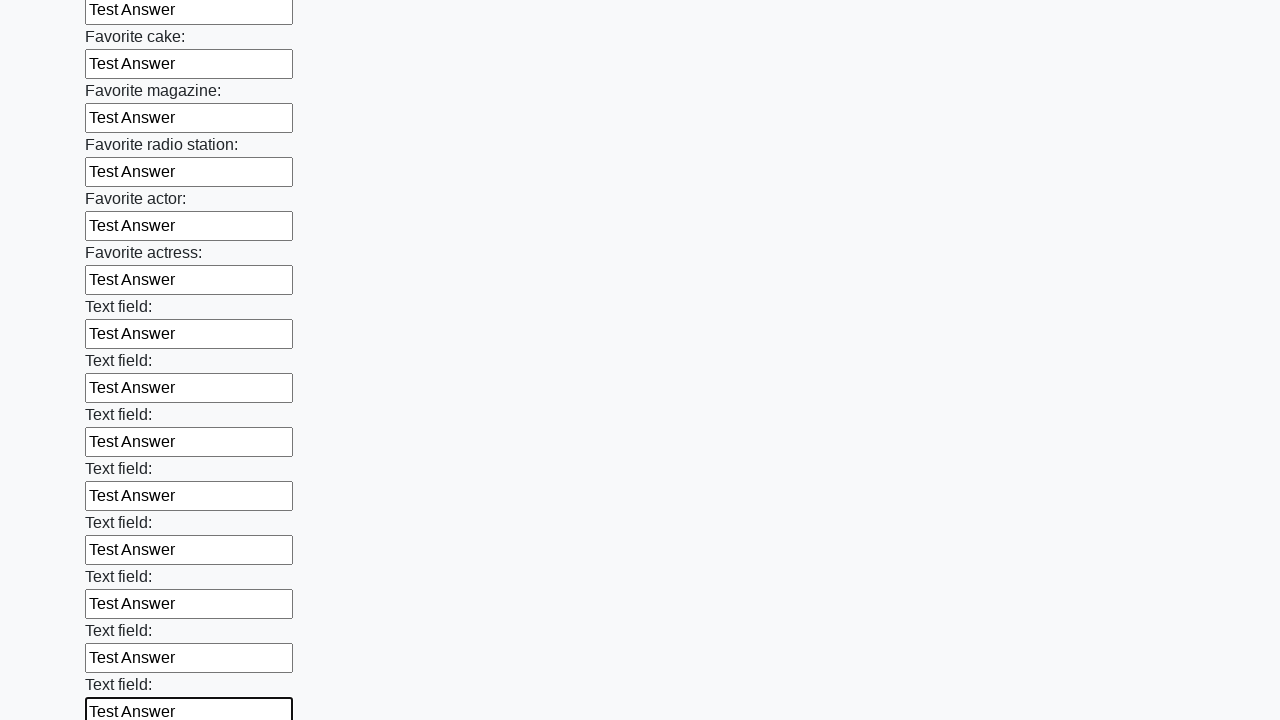

Filled input field with 'Test Answer' on input >> nth=34
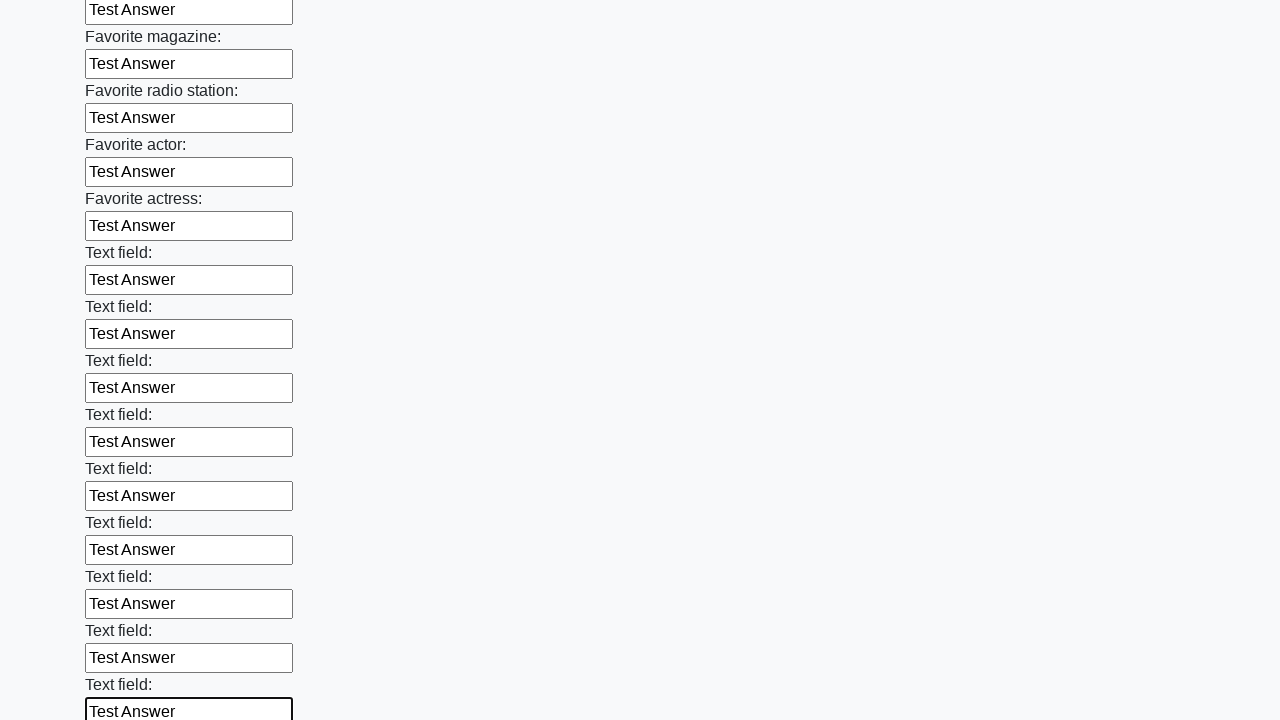

Filled input field with 'Test Answer' on input >> nth=35
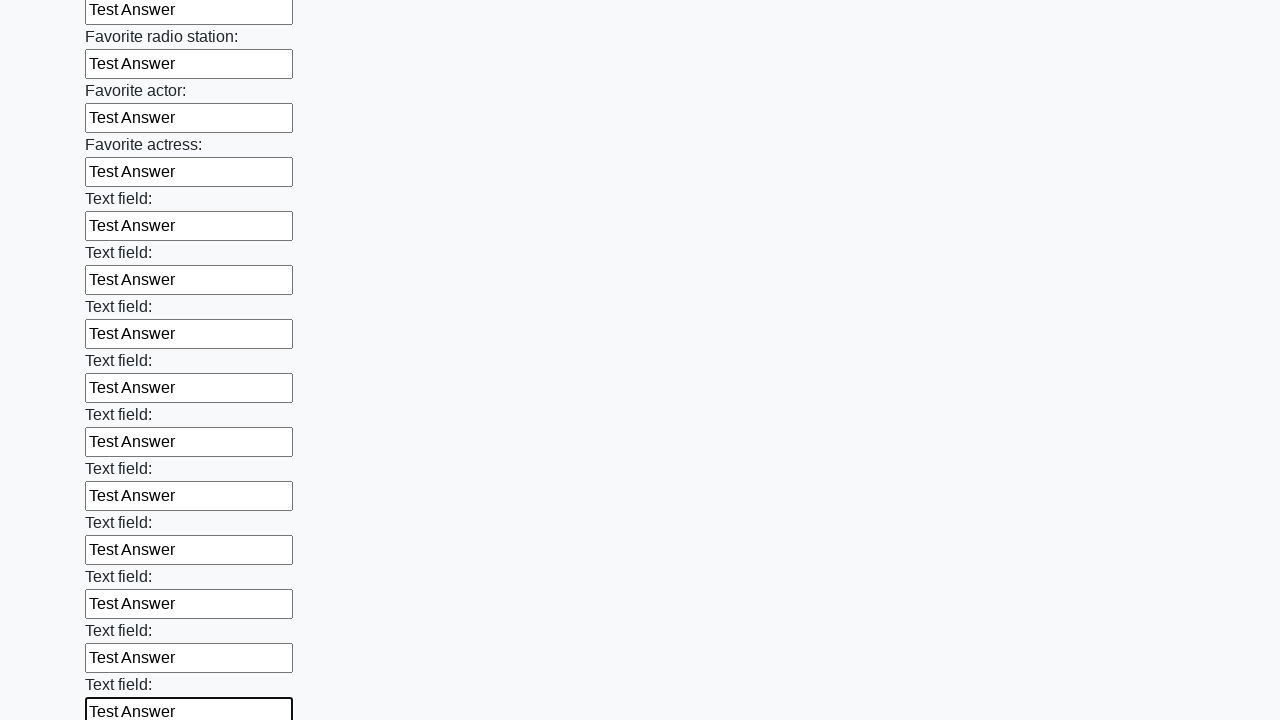

Filled input field with 'Test Answer' on input >> nth=36
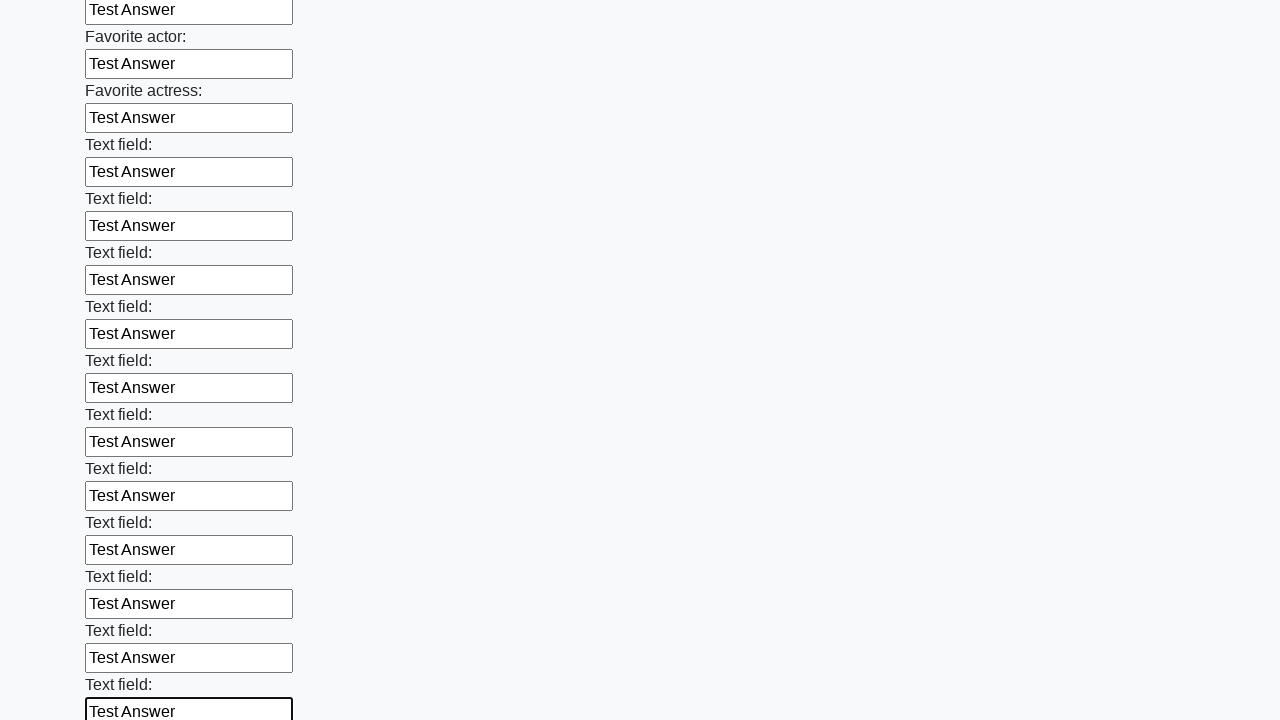

Filled input field with 'Test Answer' on input >> nth=37
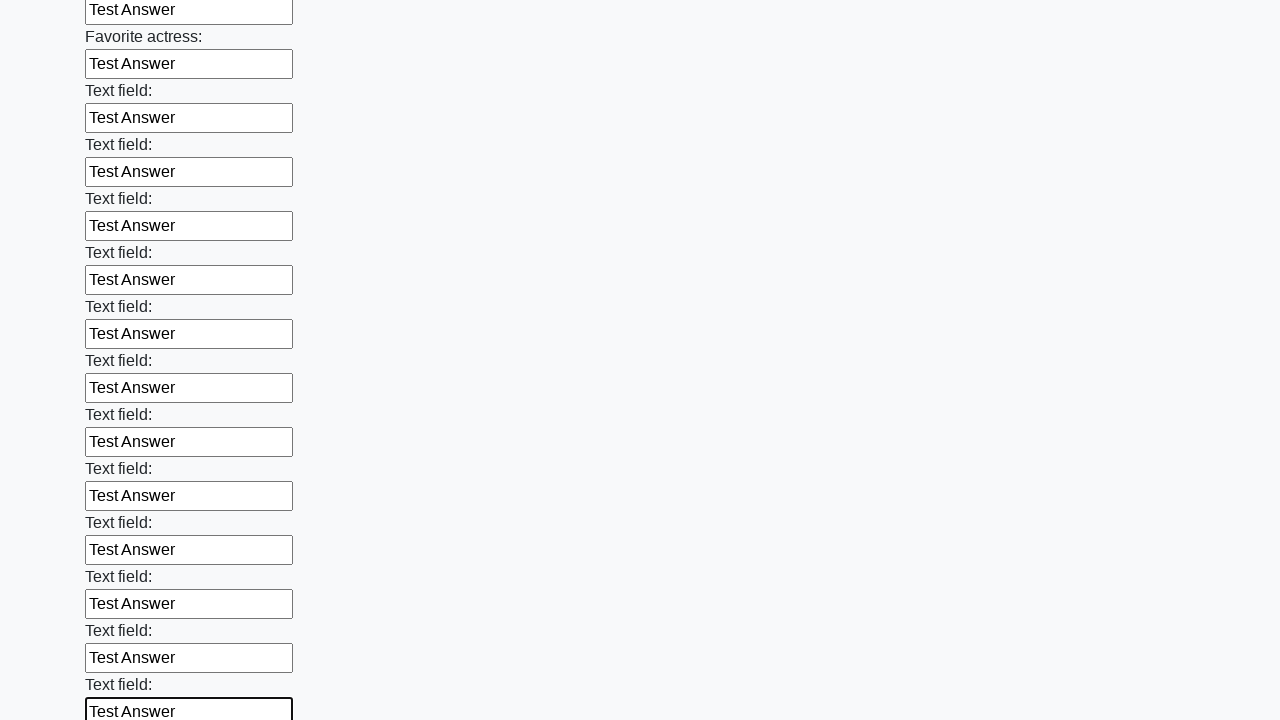

Filled input field with 'Test Answer' on input >> nth=38
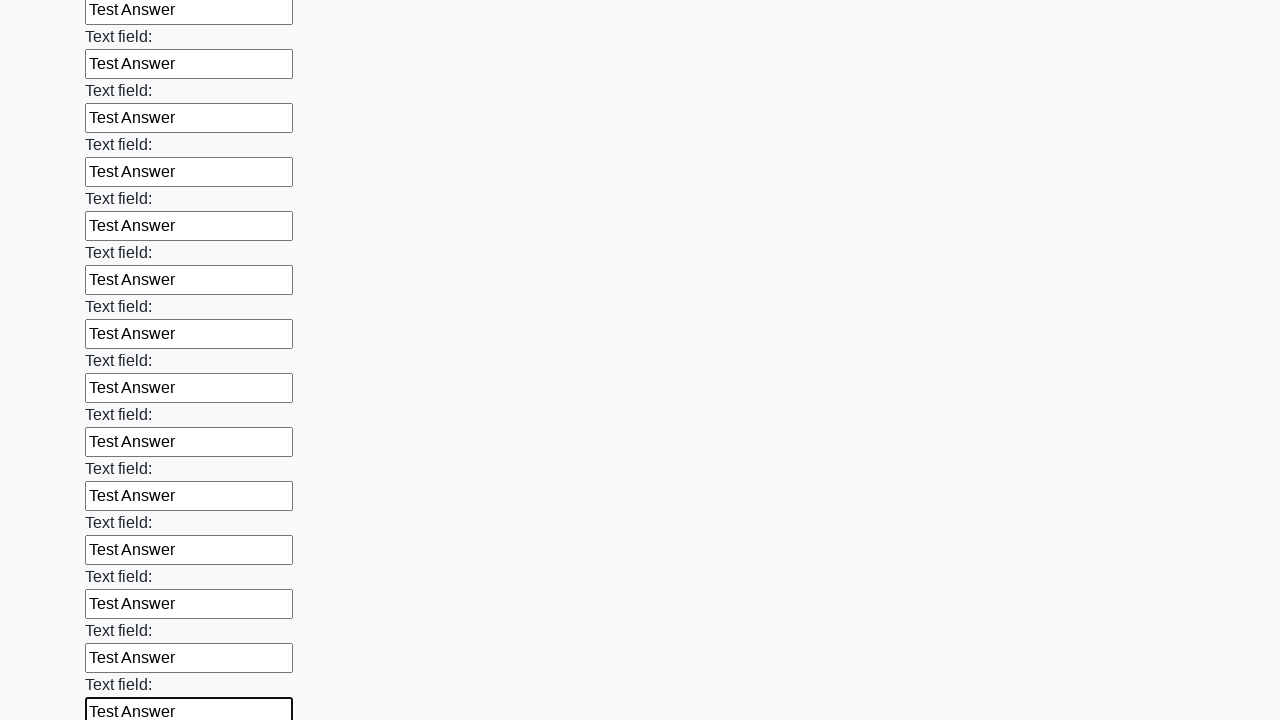

Filled input field with 'Test Answer' on input >> nth=39
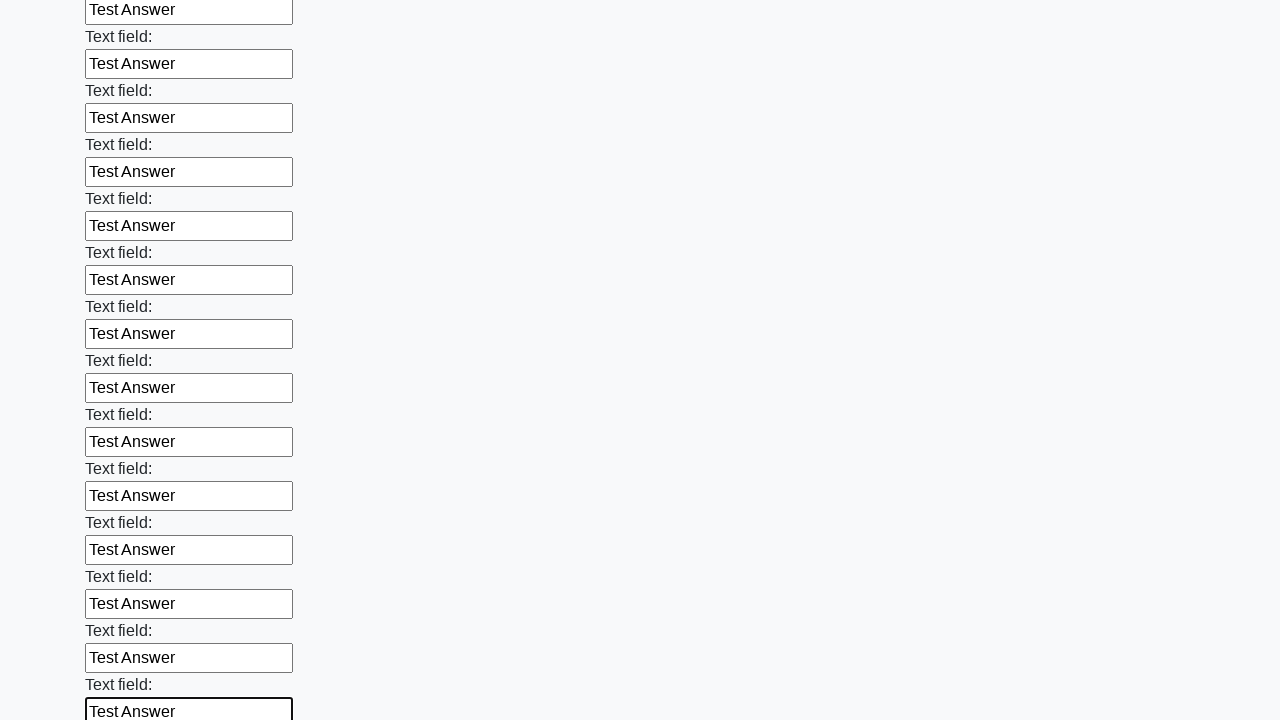

Filled input field with 'Test Answer' on input >> nth=40
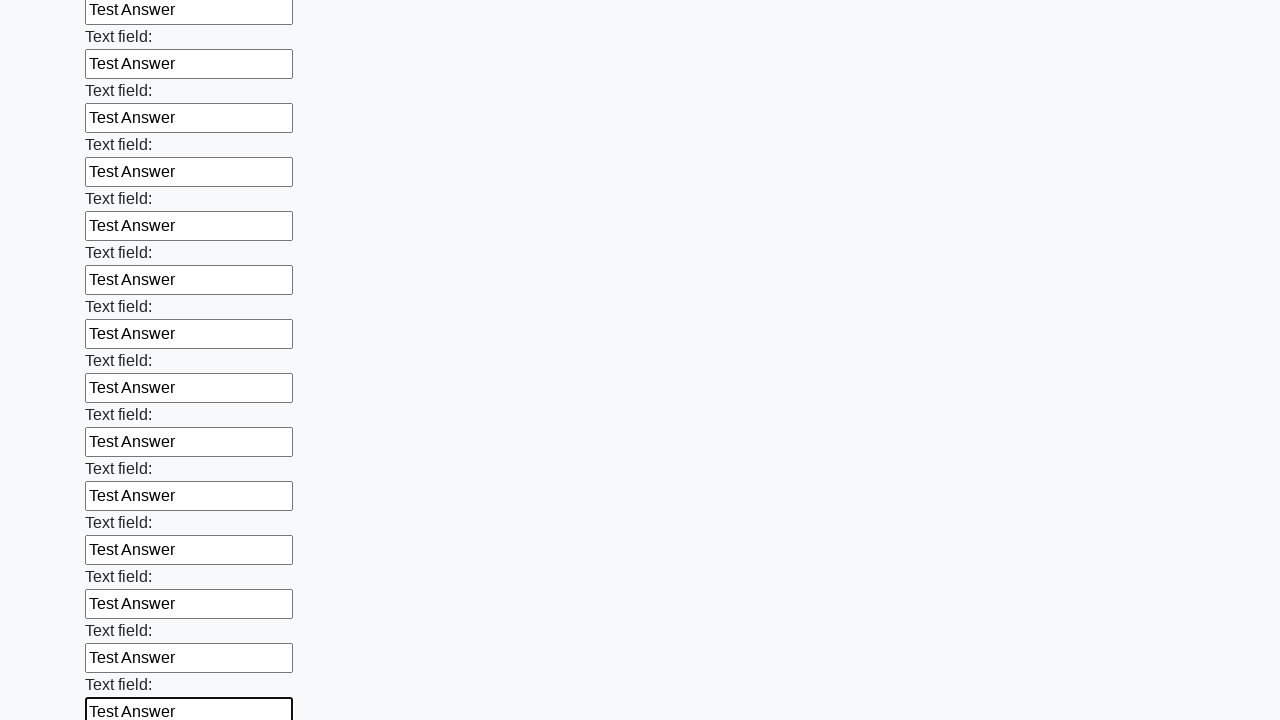

Filled input field with 'Test Answer' on input >> nth=41
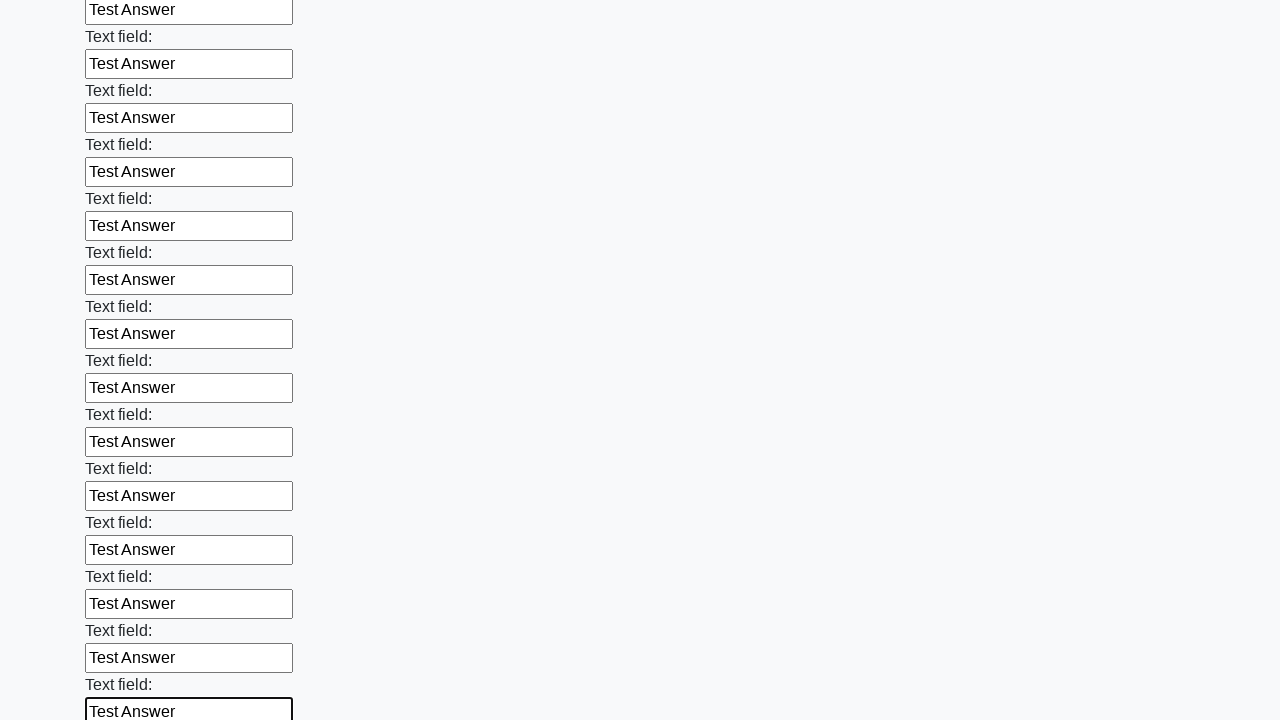

Filled input field with 'Test Answer' on input >> nth=42
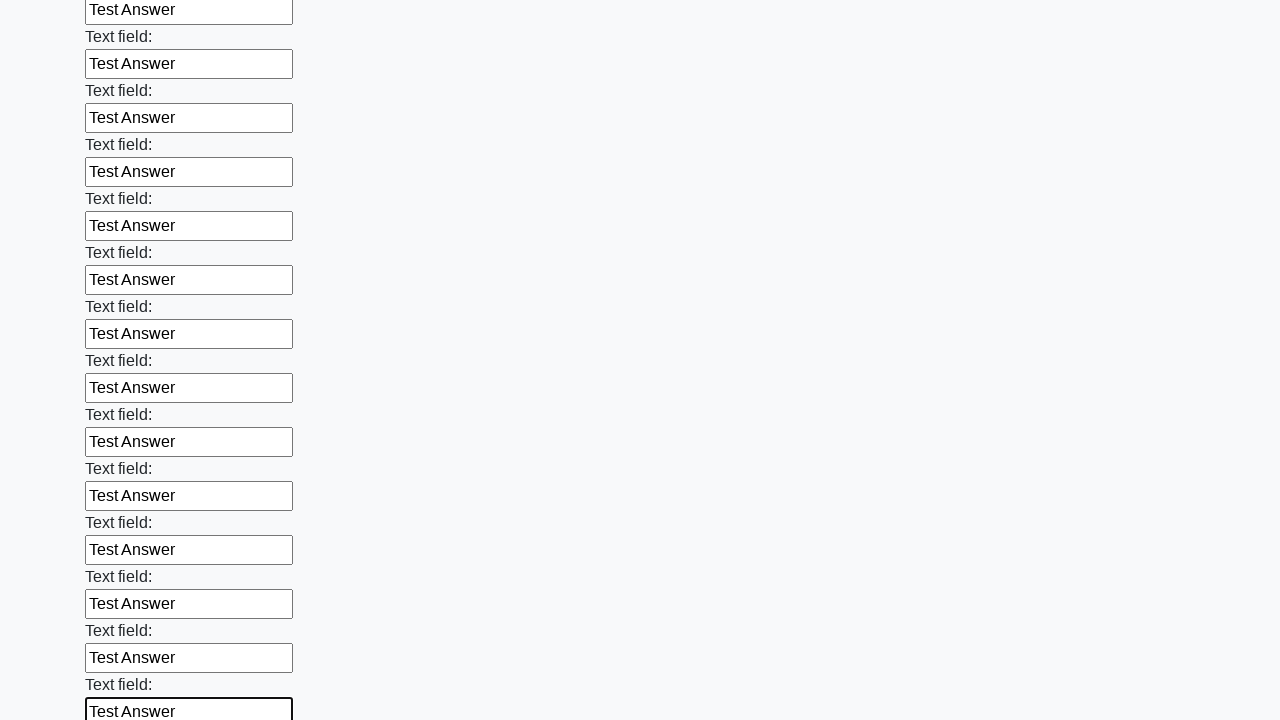

Filled input field with 'Test Answer' on input >> nth=43
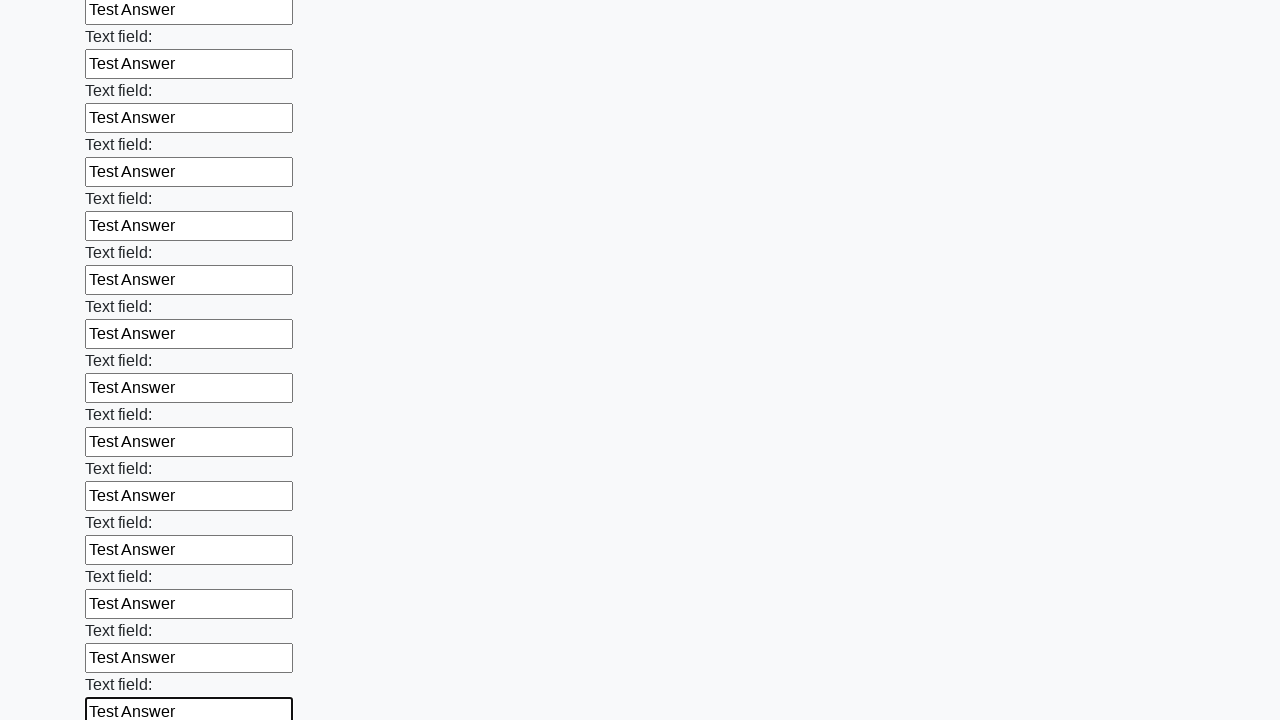

Filled input field with 'Test Answer' on input >> nth=44
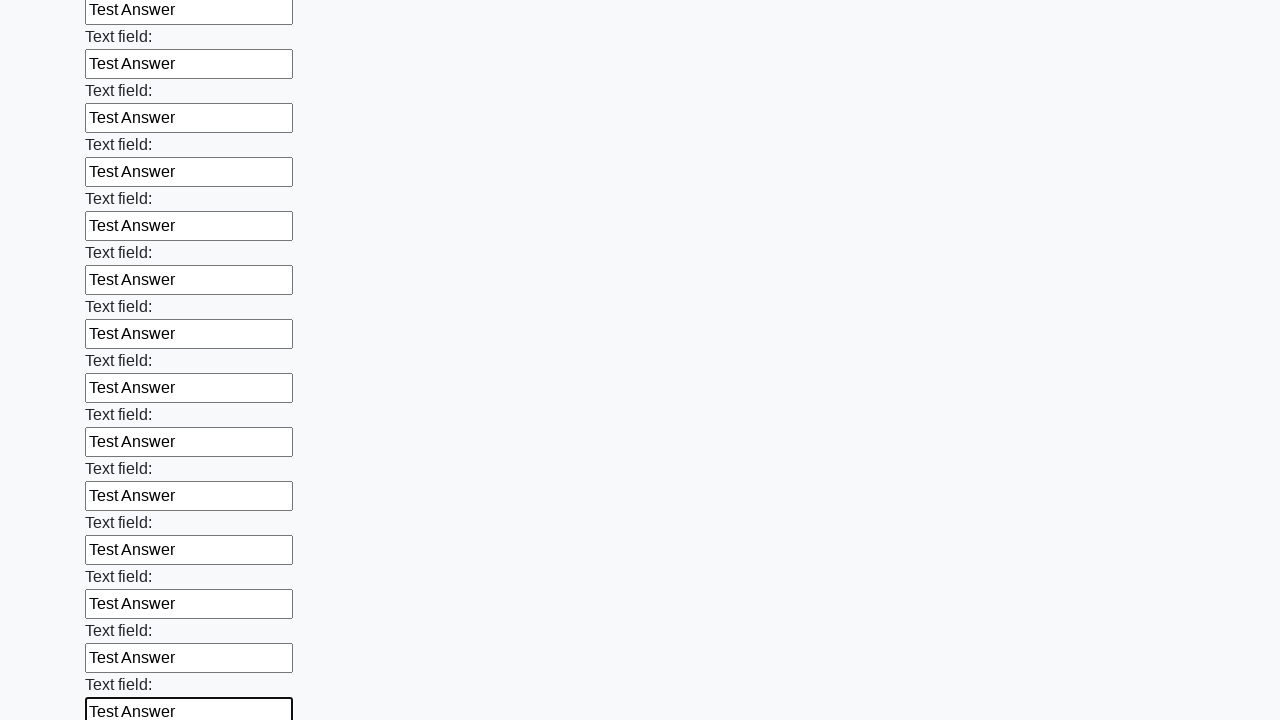

Filled input field with 'Test Answer' on input >> nth=45
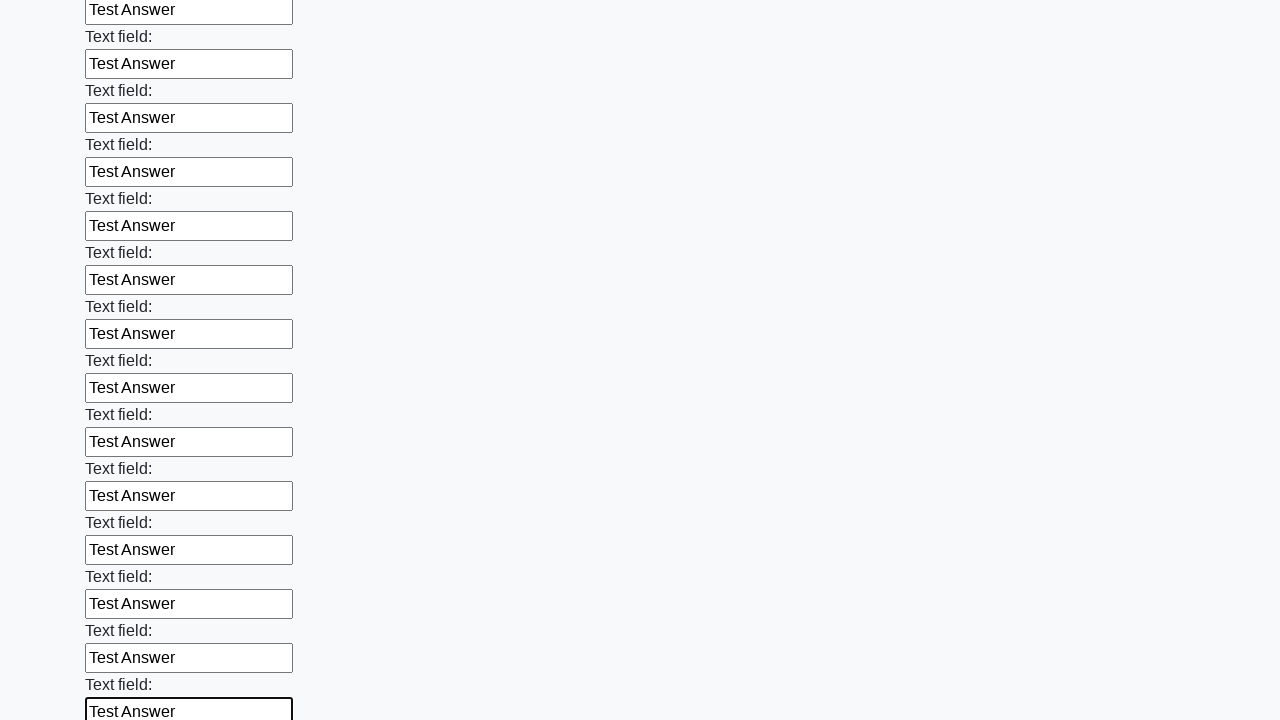

Filled input field with 'Test Answer' on input >> nth=46
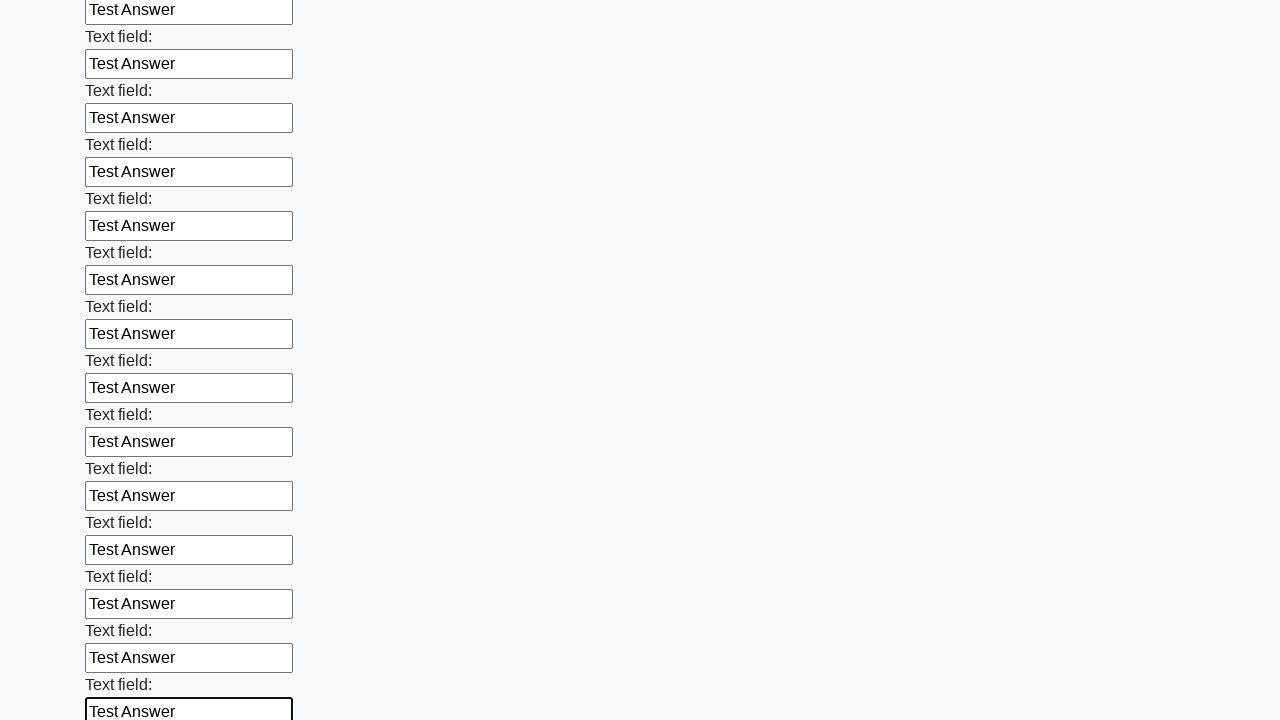

Filled input field with 'Test Answer' on input >> nth=47
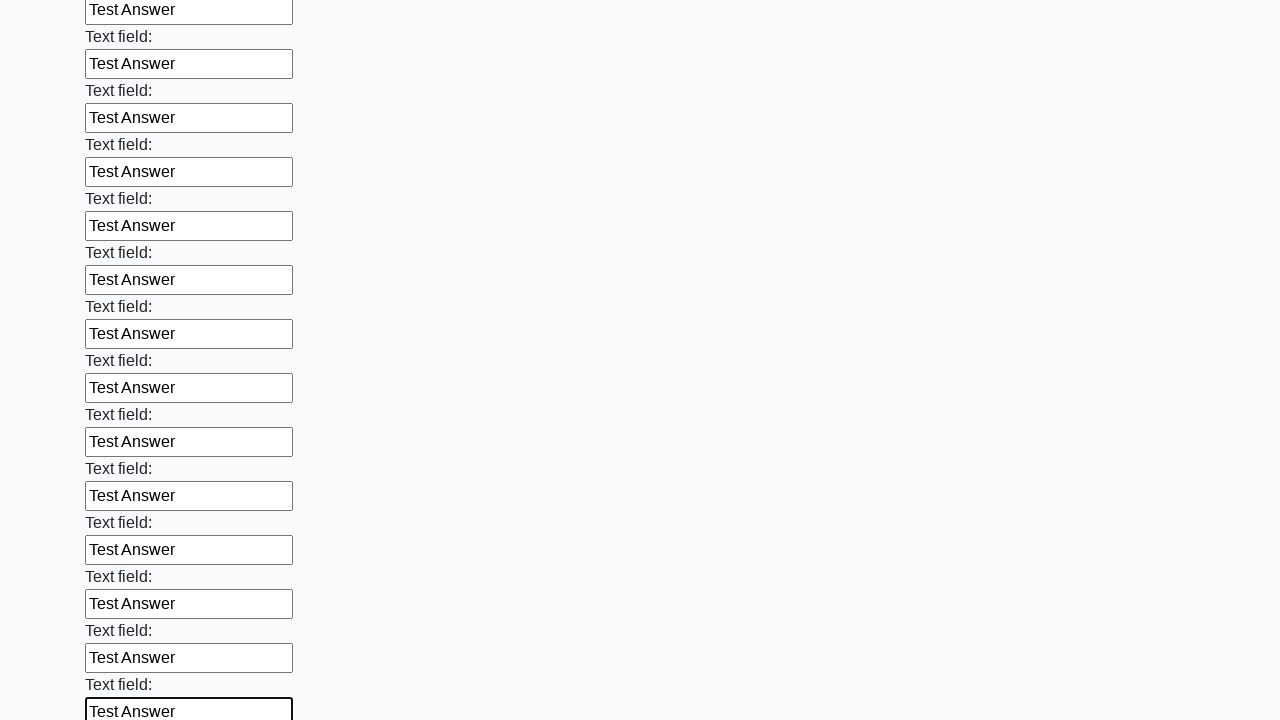

Filled input field with 'Test Answer' on input >> nth=48
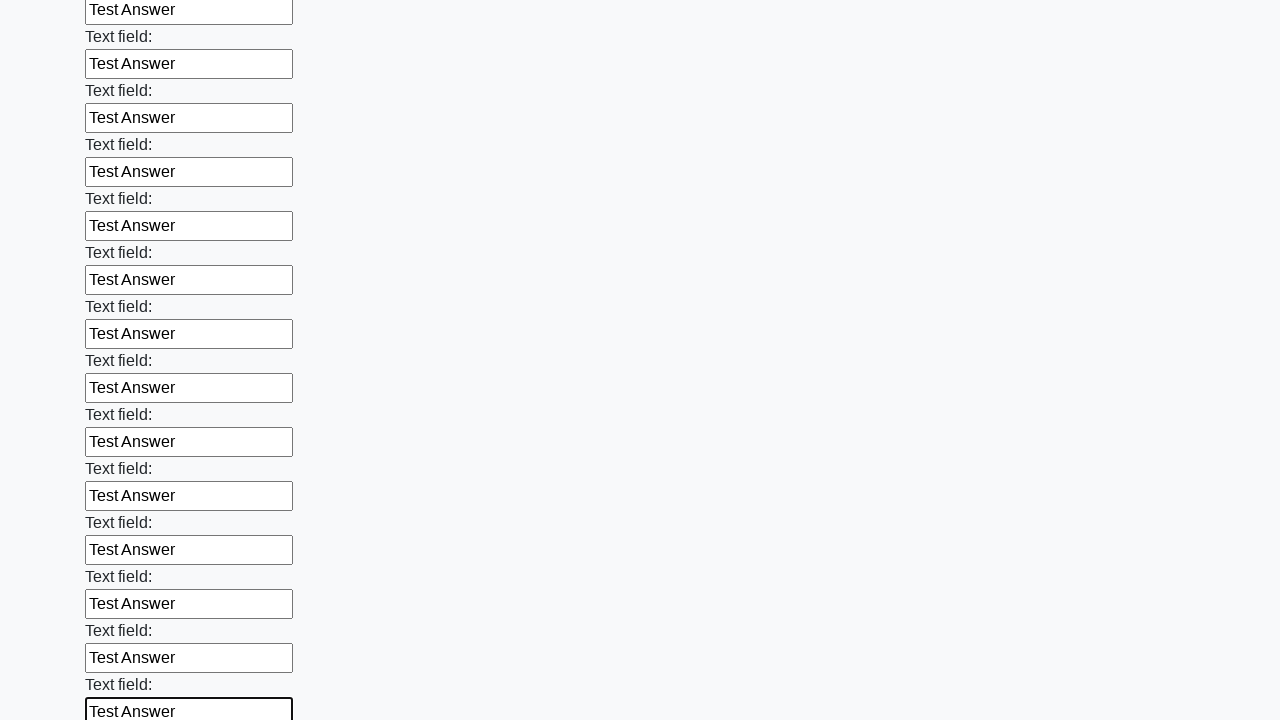

Filled input field with 'Test Answer' on input >> nth=49
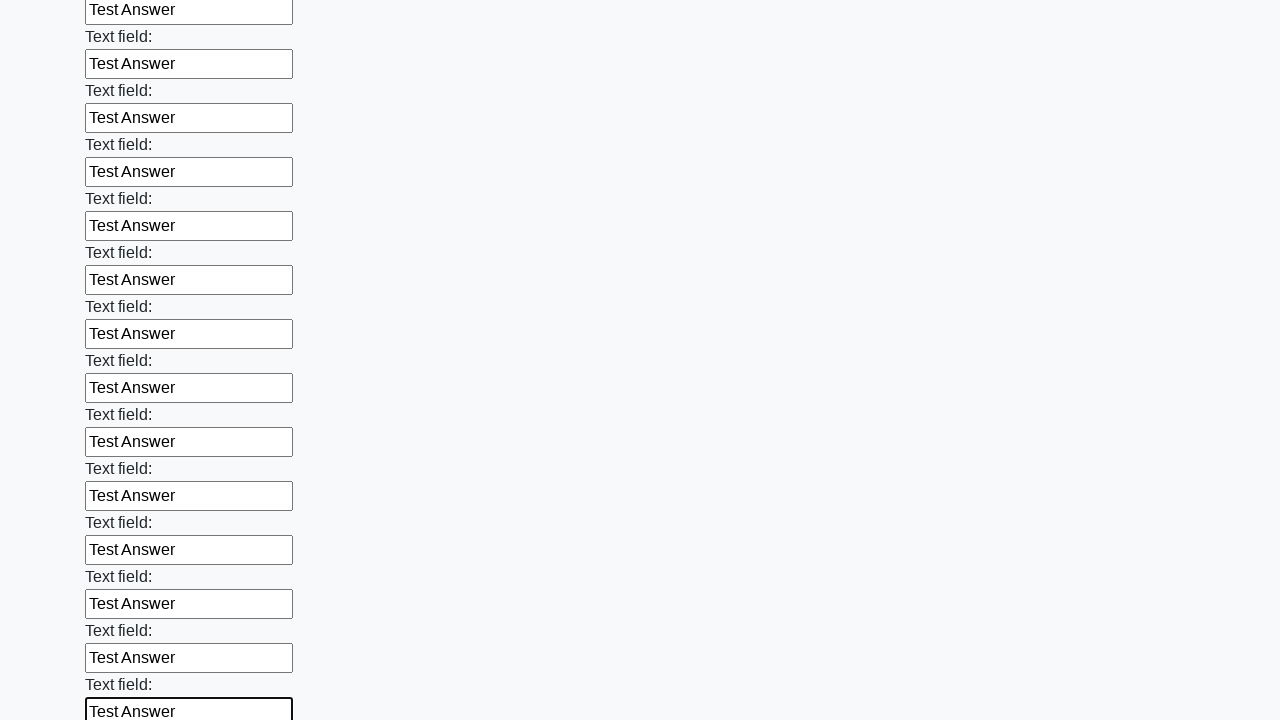

Filled input field with 'Test Answer' on input >> nth=50
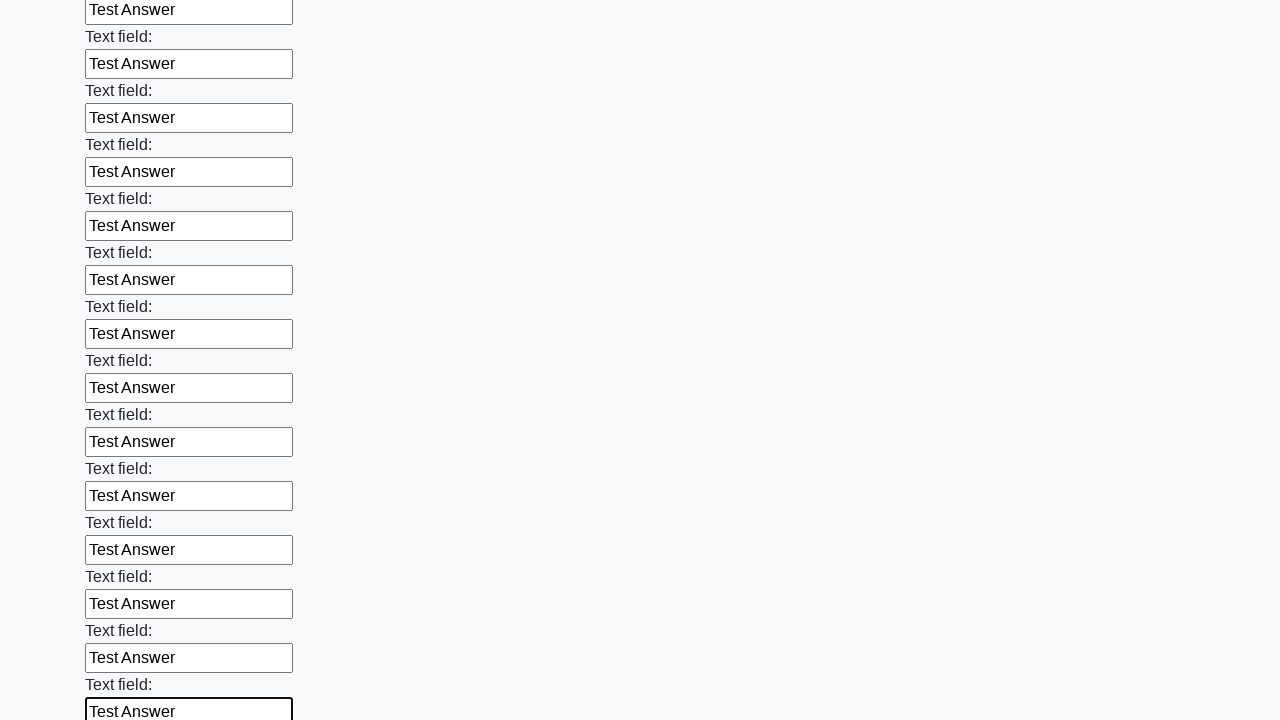

Filled input field with 'Test Answer' on input >> nth=51
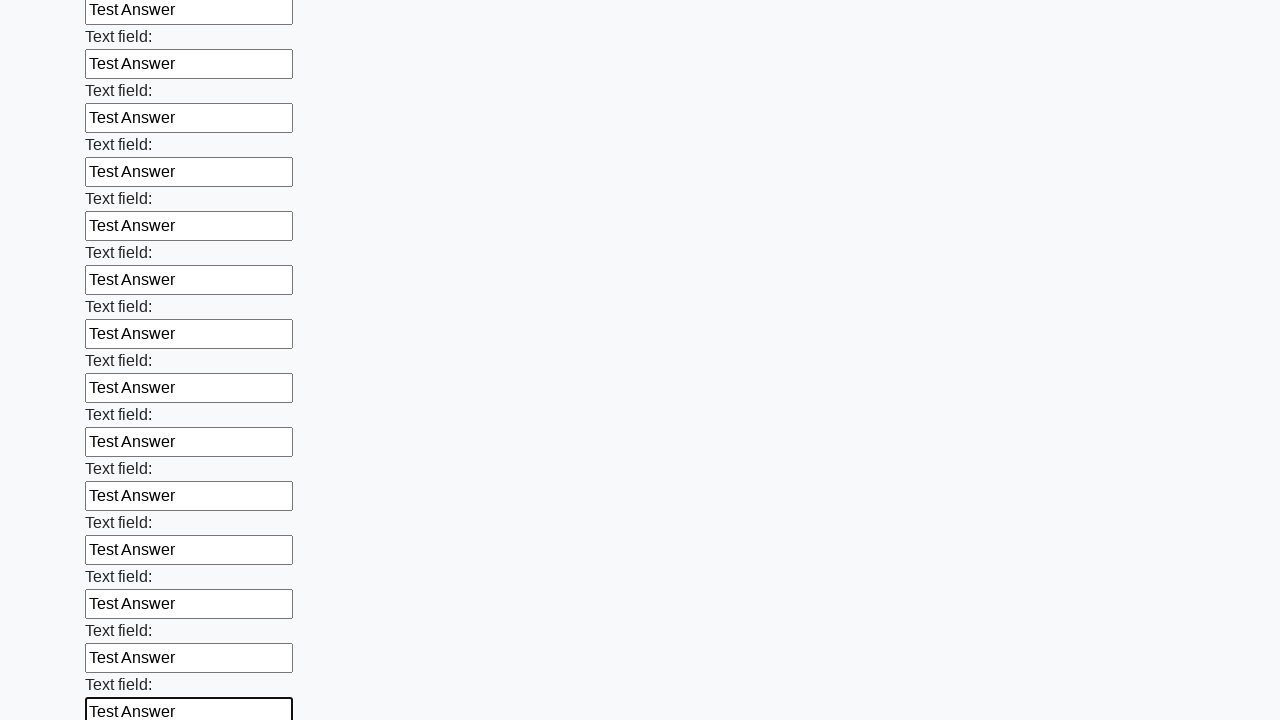

Filled input field with 'Test Answer' on input >> nth=52
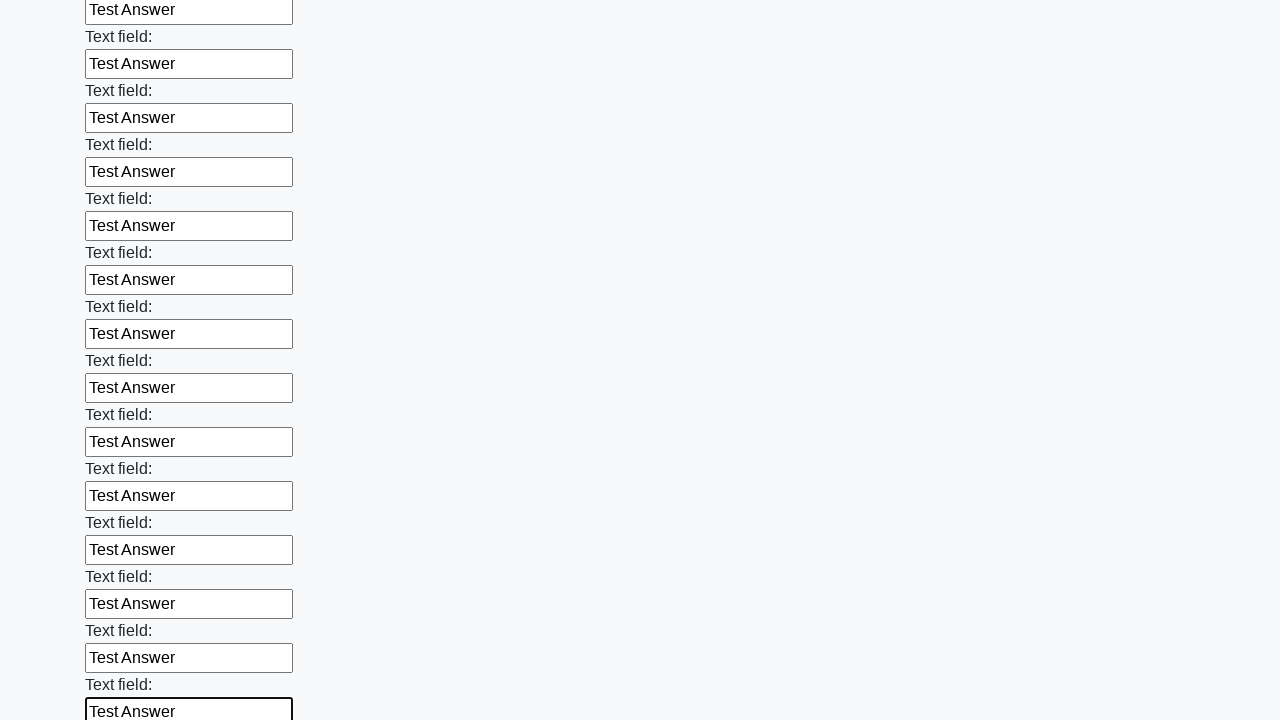

Filled input field with 'Test Answer' on input >> nth=53
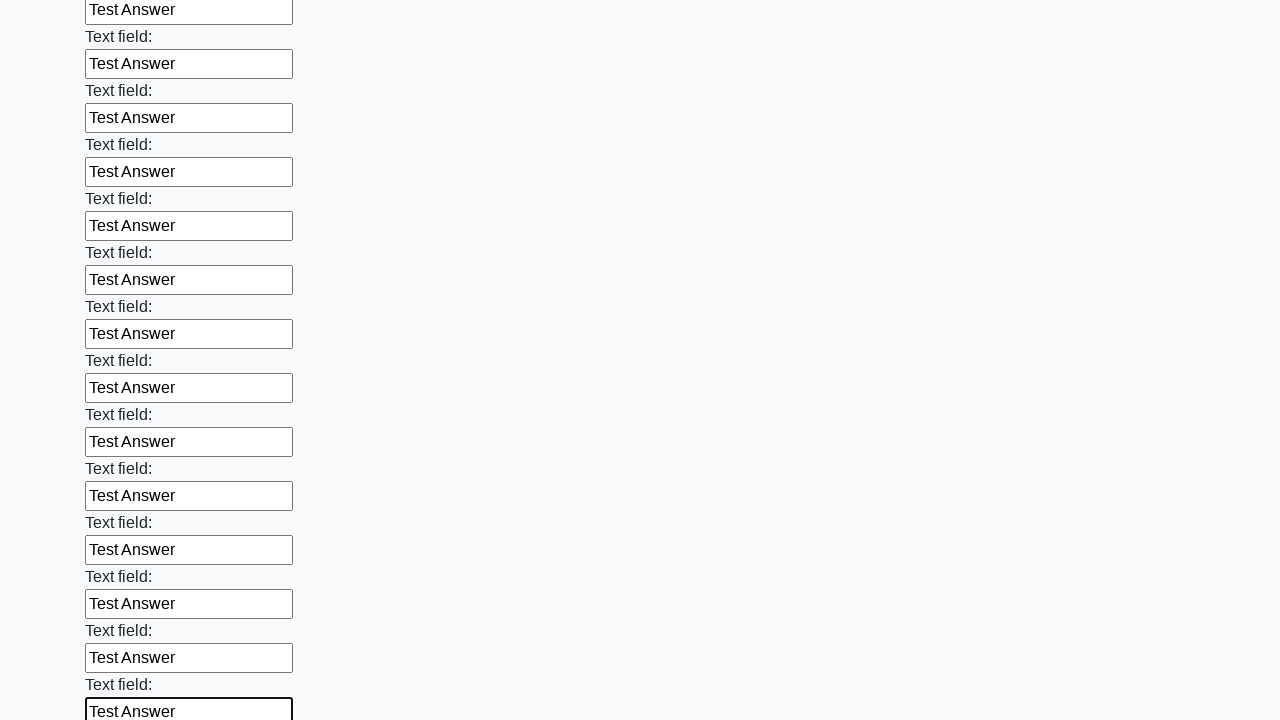

Filled input field with 'Test Answer' on input >> nth=54
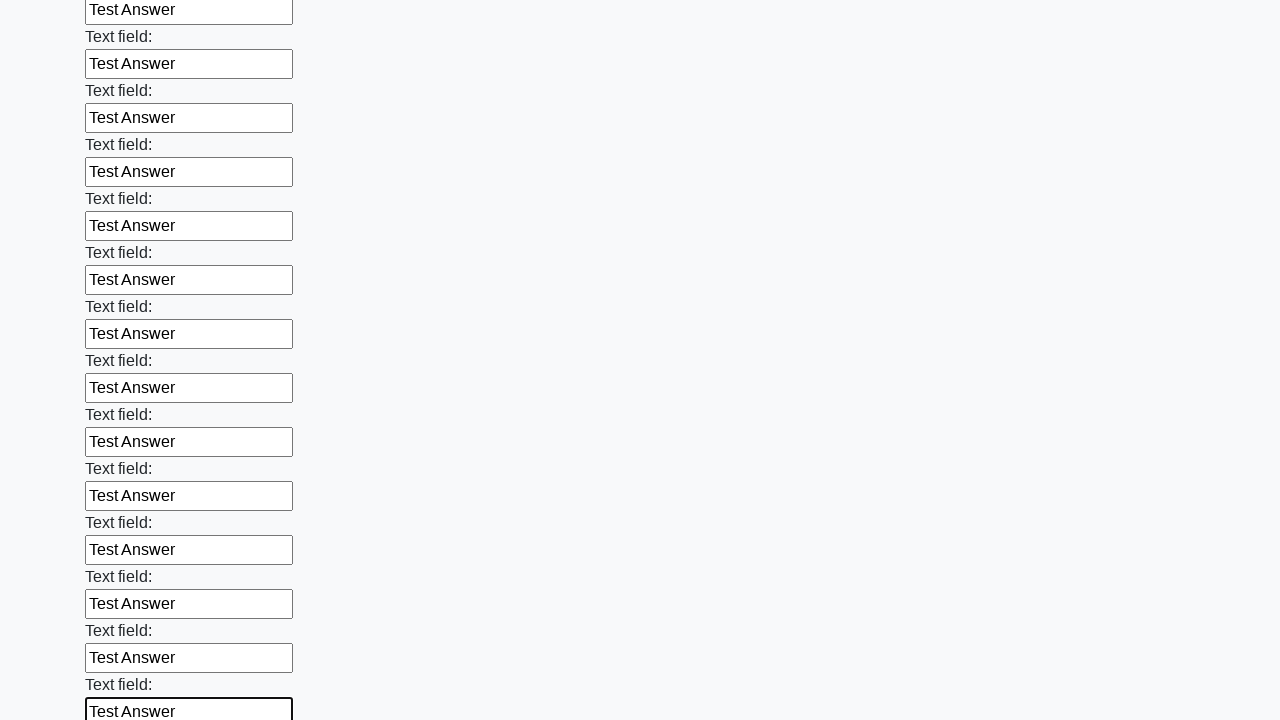

Filled input field with 'Test Answer' on input >> nth=55
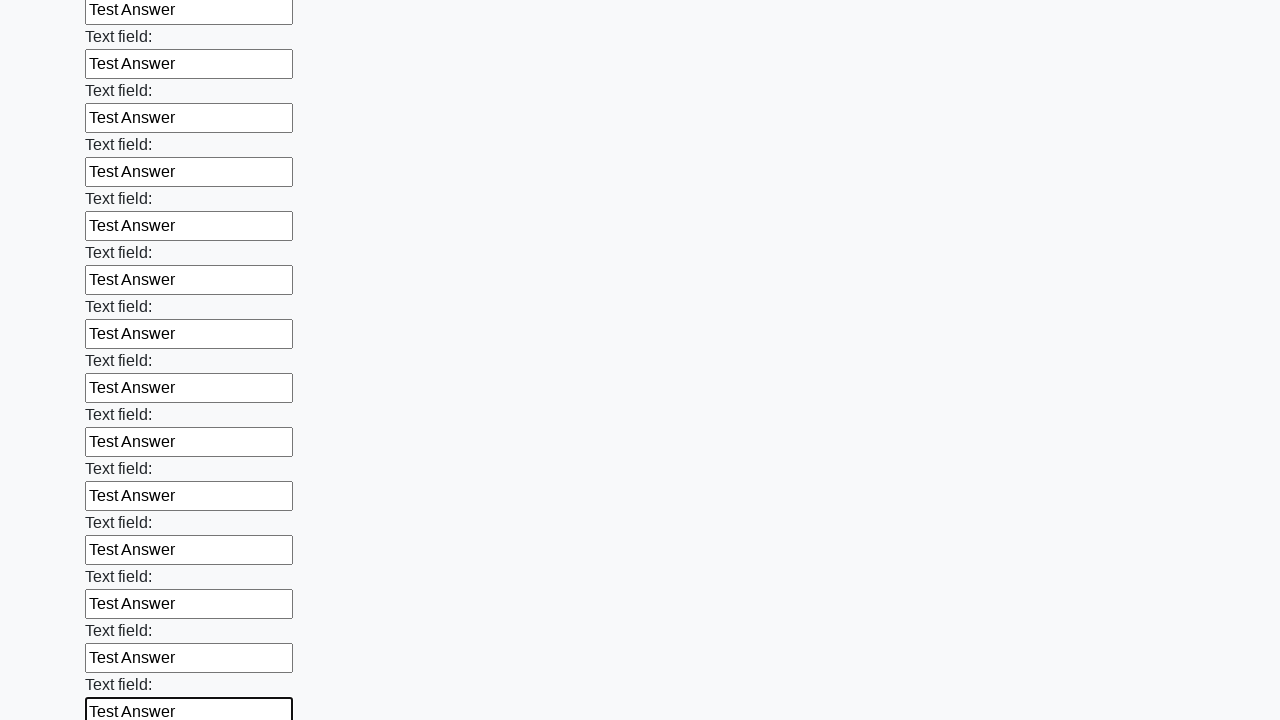

Filled input field with 'Test Answer' on input >> nth=56
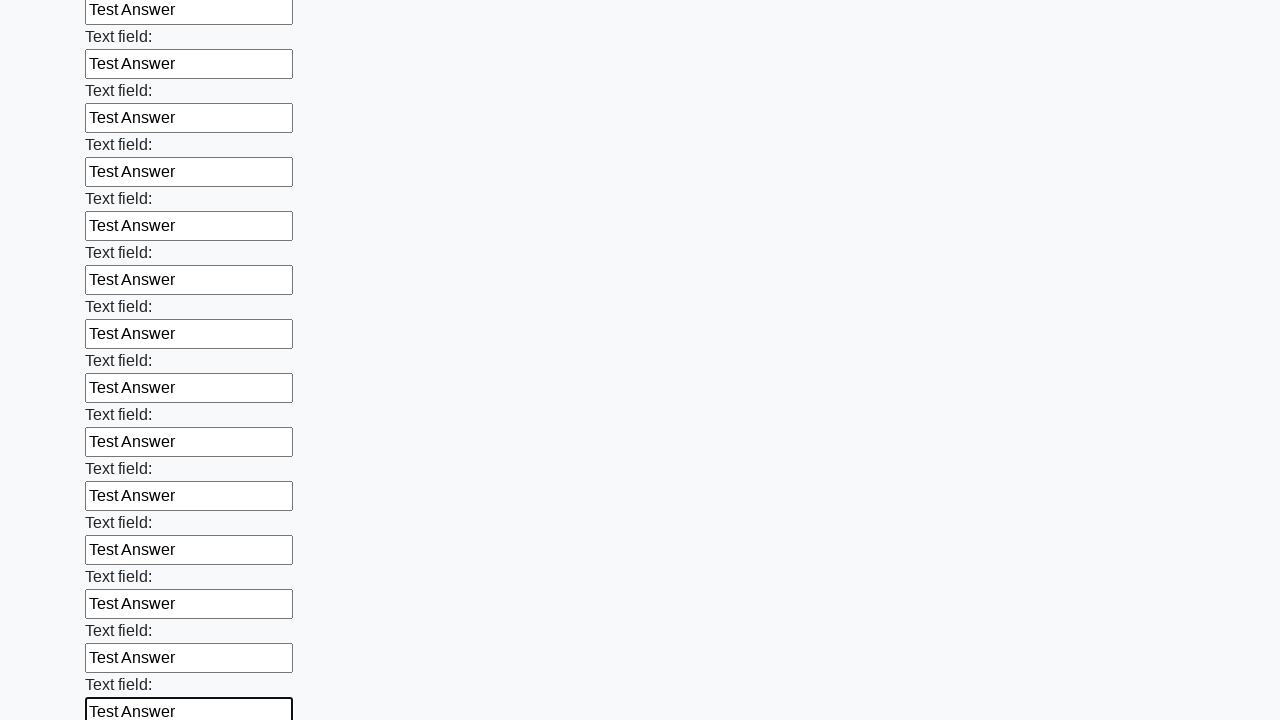

Filled input field with 'Test Answer' on input >> nth=57
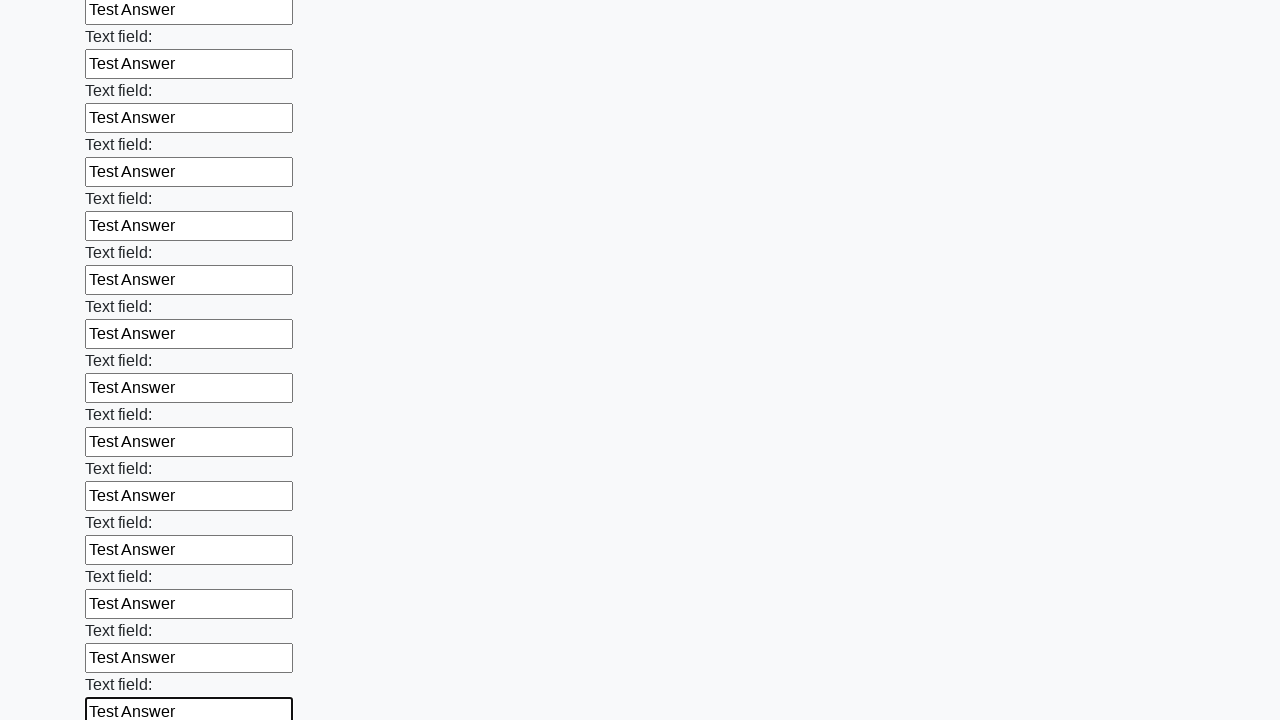

Filled input field with 'Test Answer' on input >> nth=58
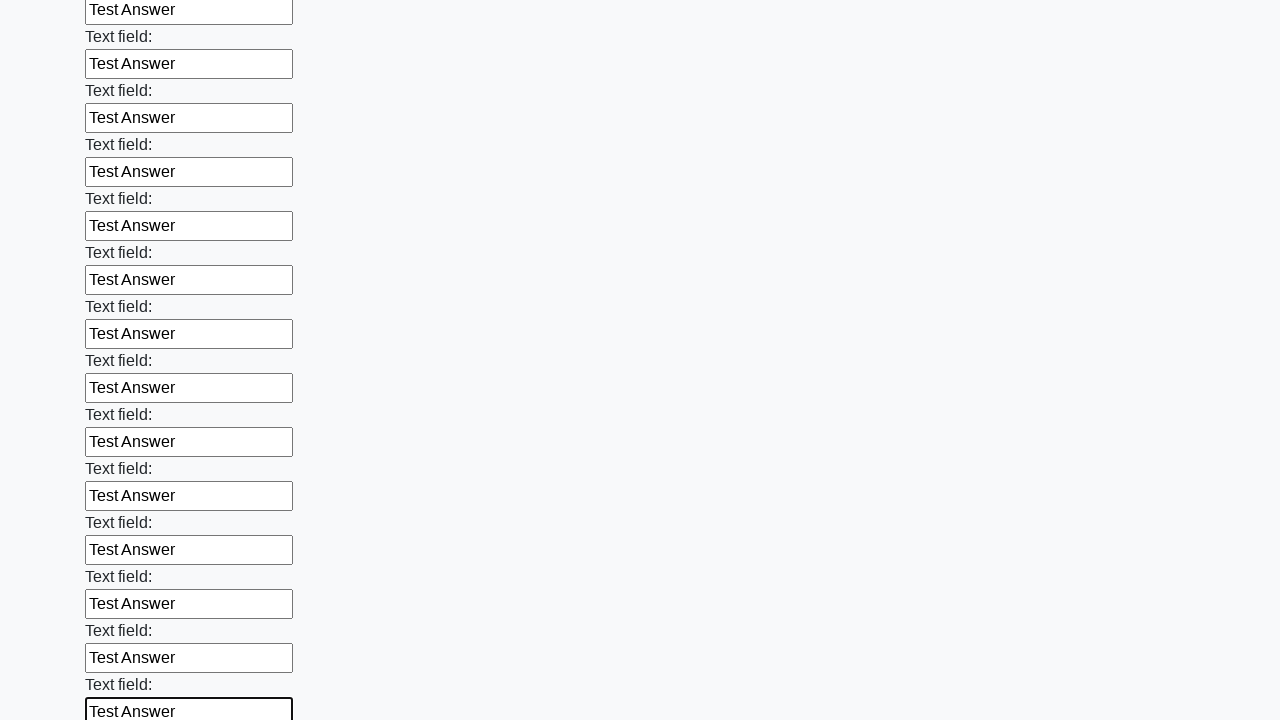

Filled input field with 'Test Answer' on input >> nth=59
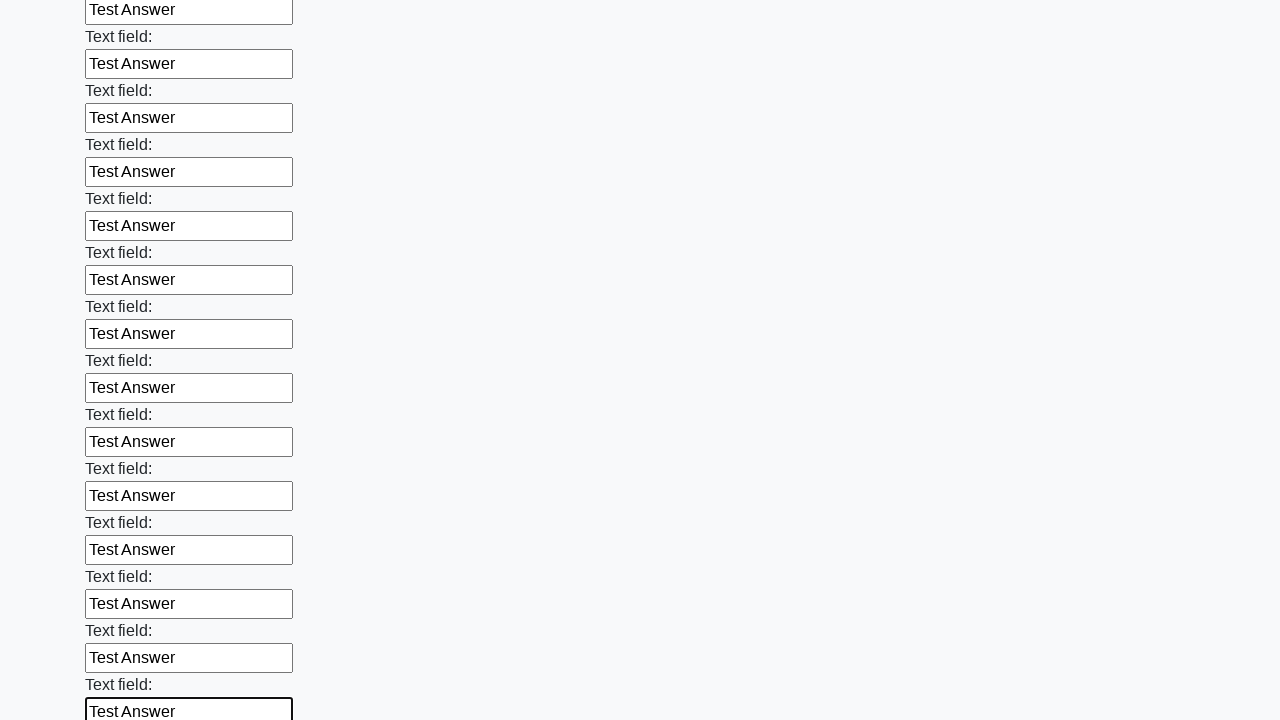

Filled input field with 'Test Answer' on input >> nth=60
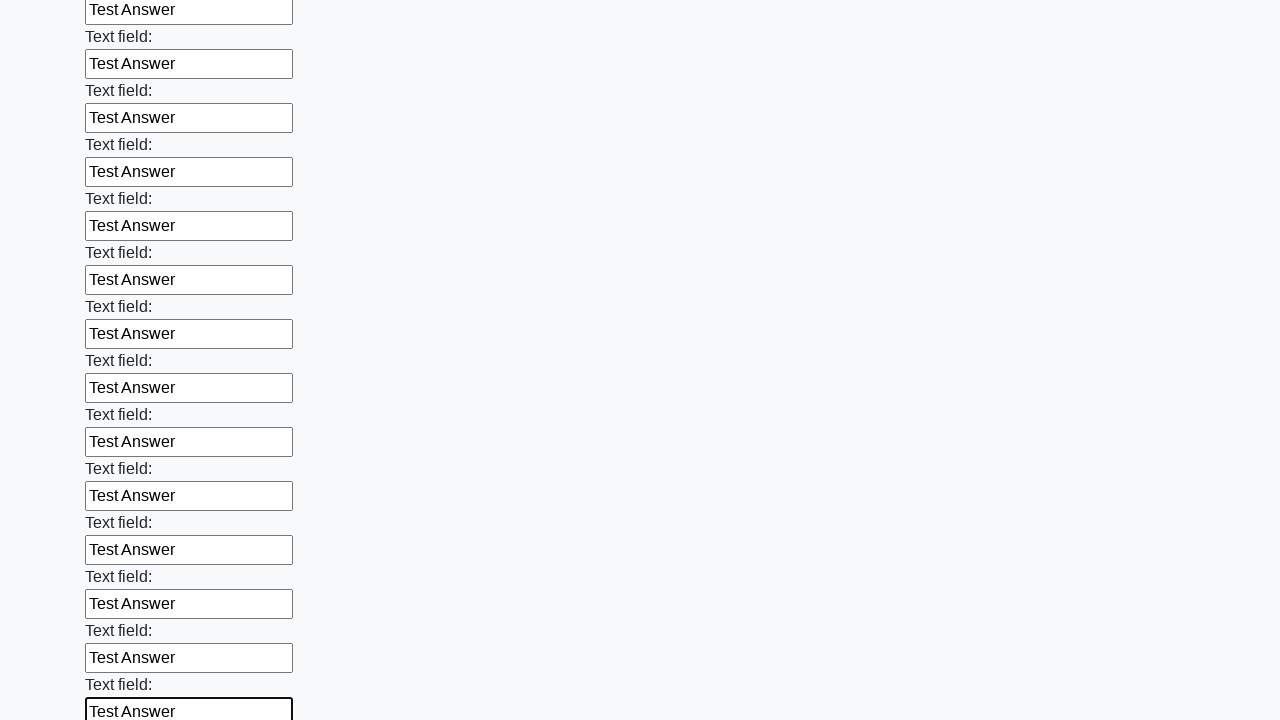

Filled input field with 'Test Answer' on input >> nth=61
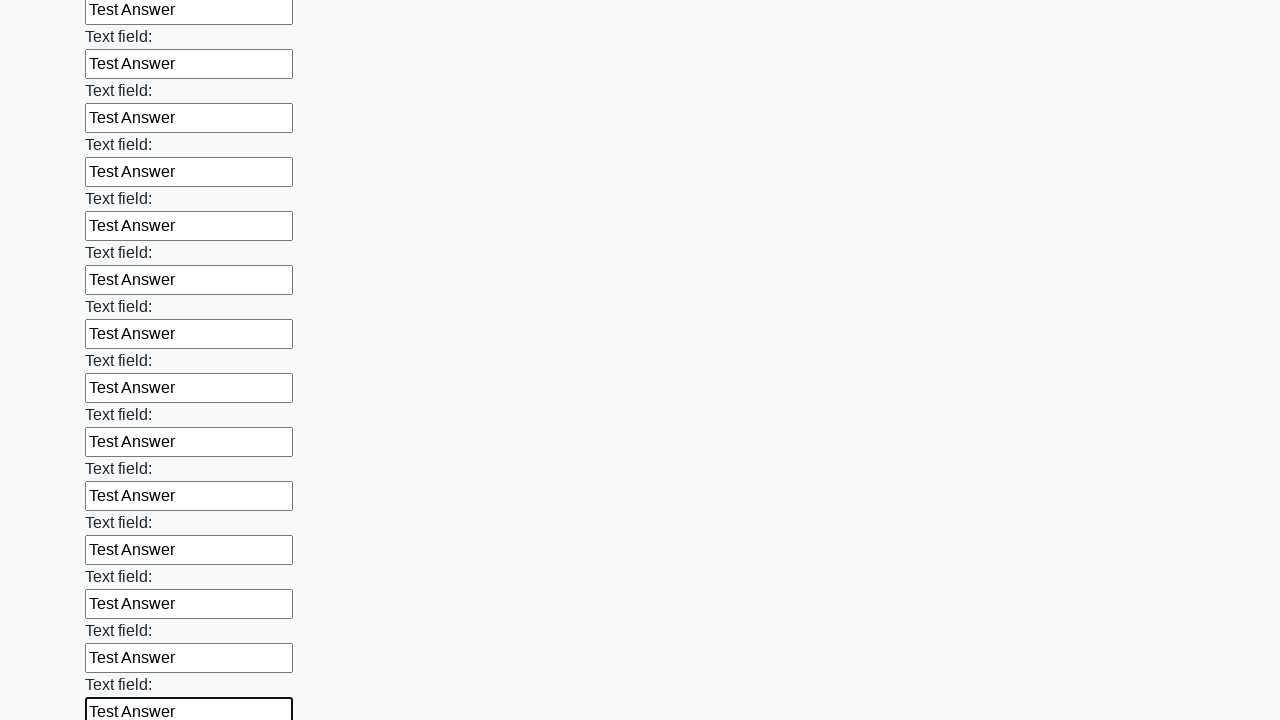

Filled input field with 'Test Answer' on input >> nth=62
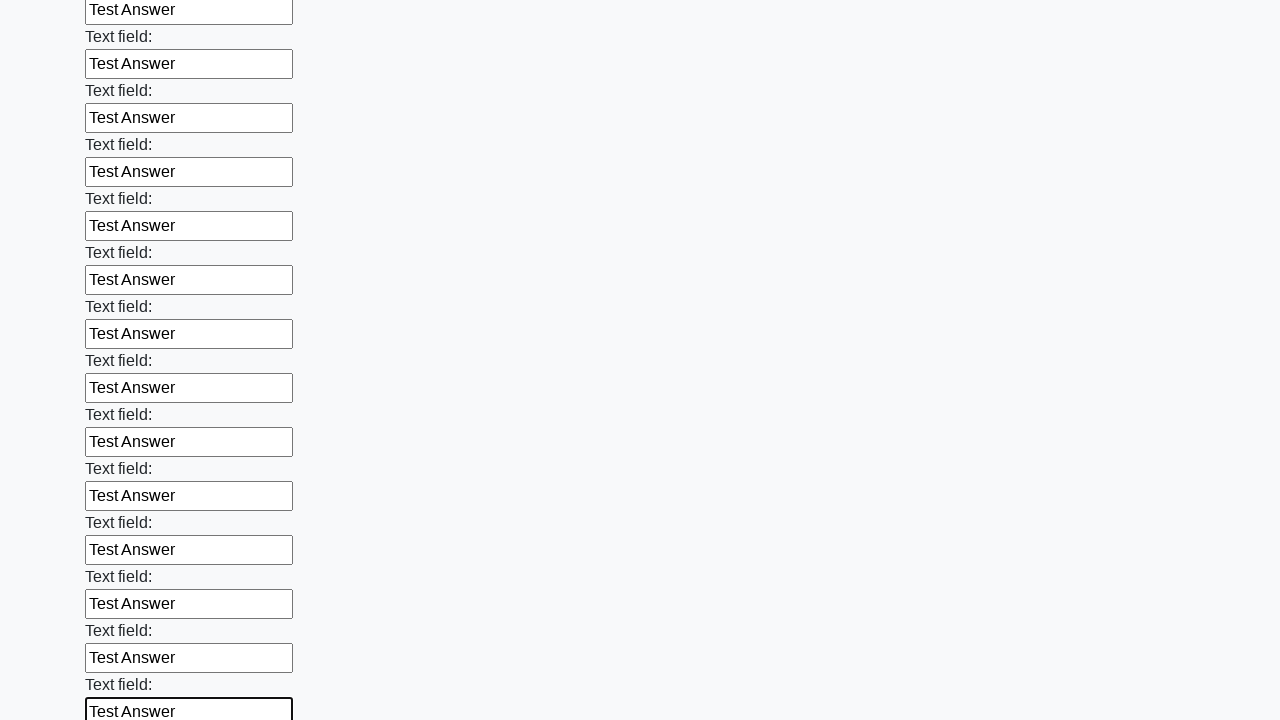

Filled input field with 'Test Answer' on input >> nth=63
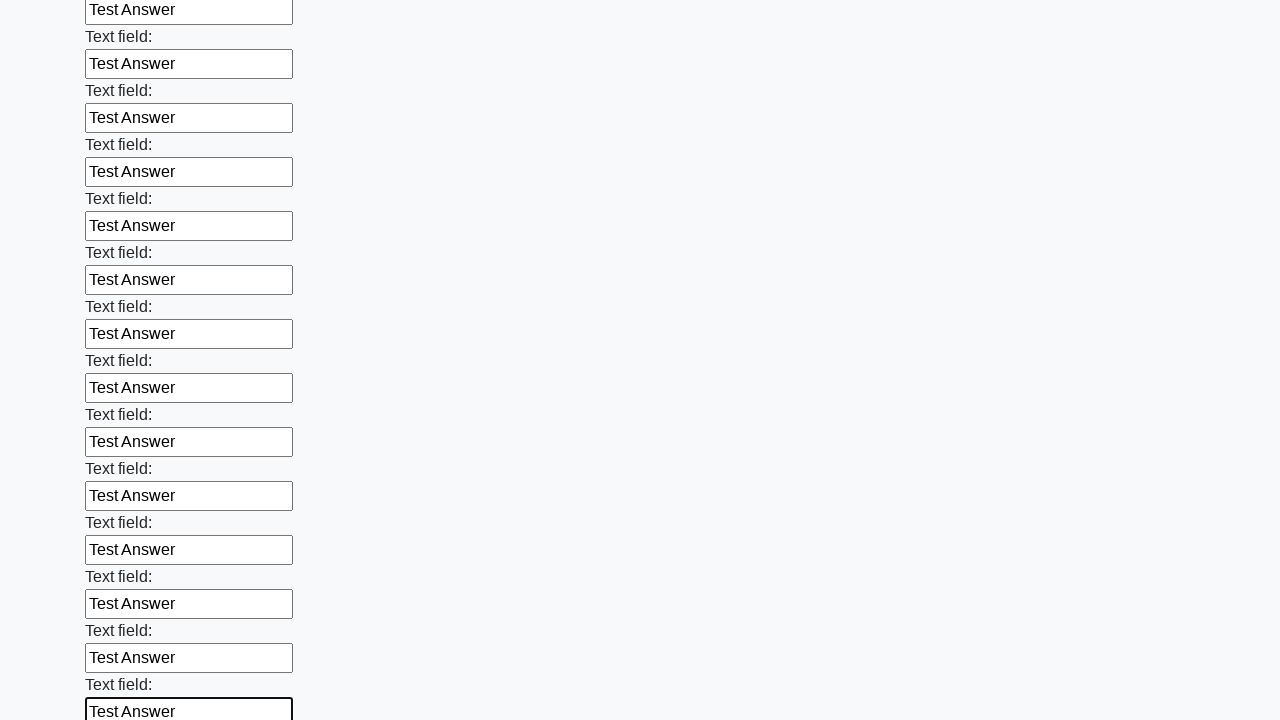

Filled input field with 'Test Answer' on input >> nth=64
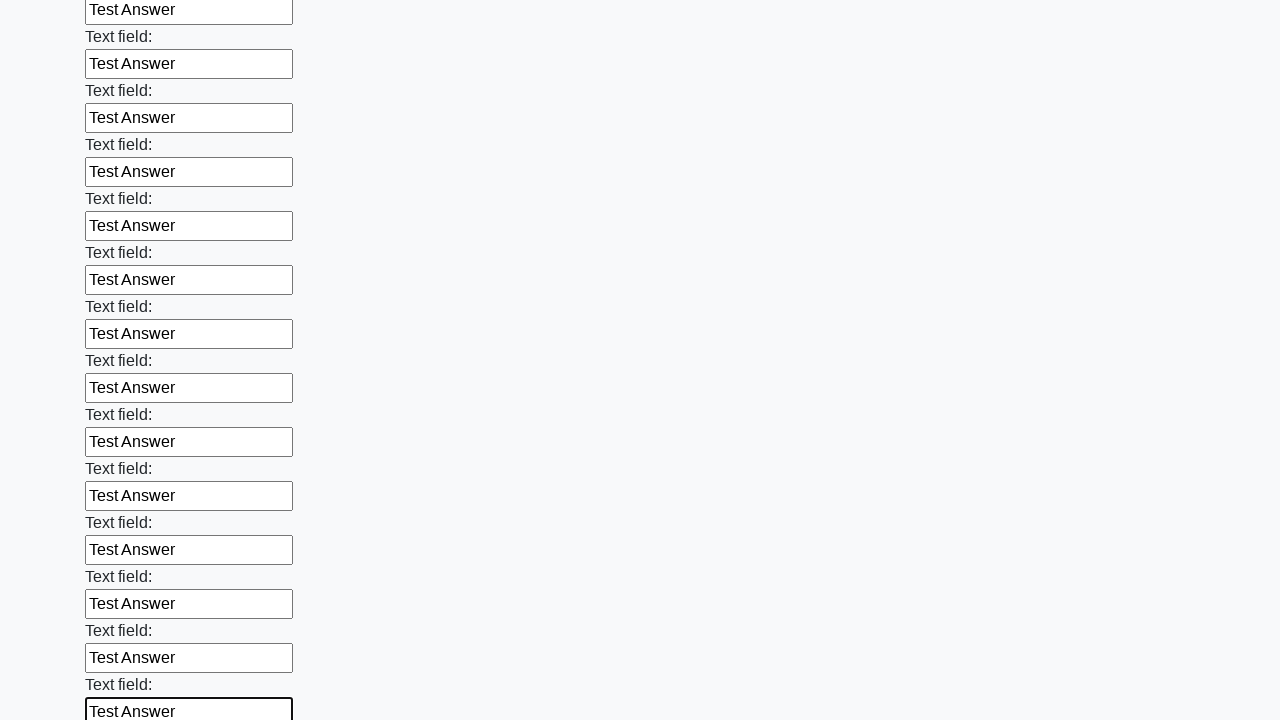

Filled input field with 'Test Answer' on input >> nth=65
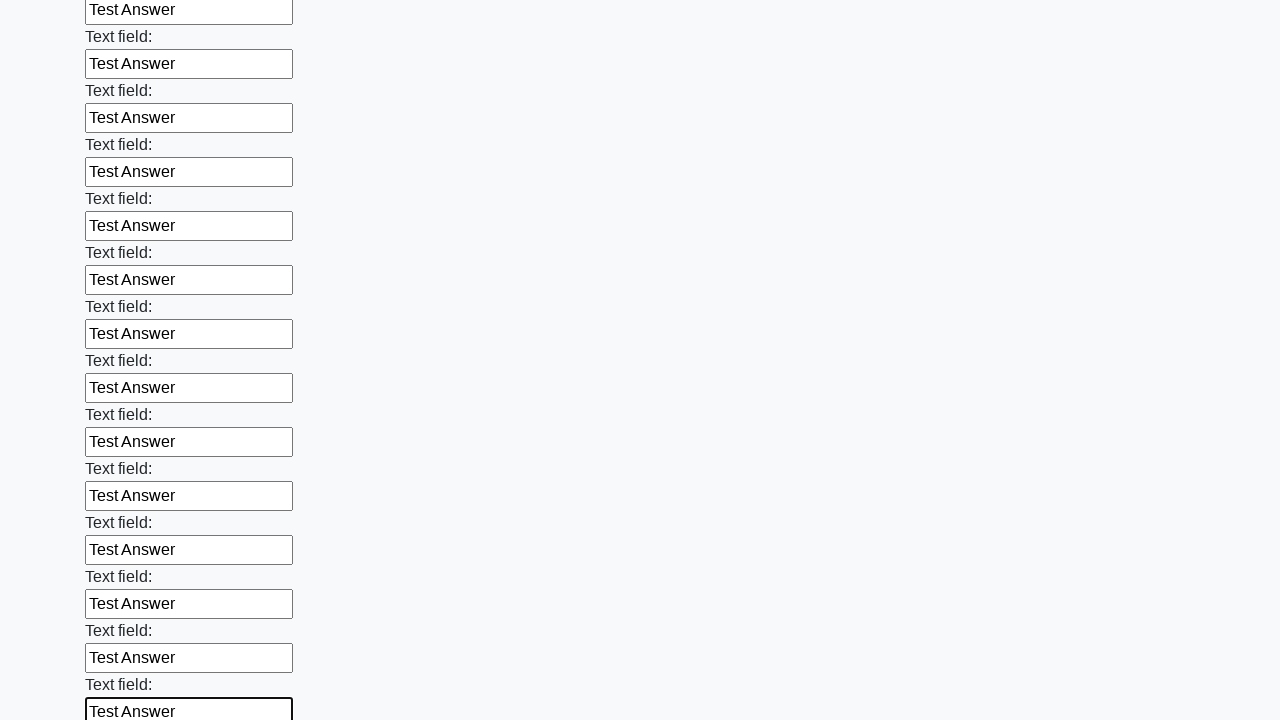

Filled input field with 'Test Answer' on input >> nth=66
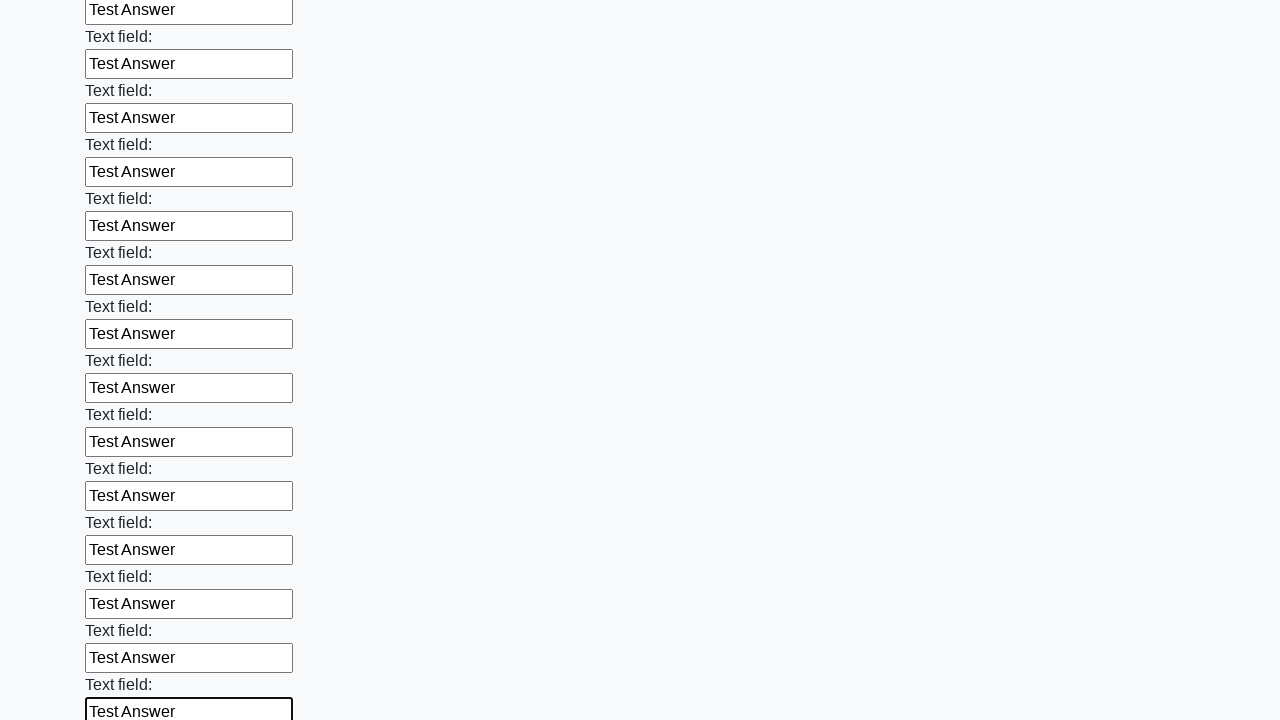

Filled input field with 'Test Answer' on input >> nth=67
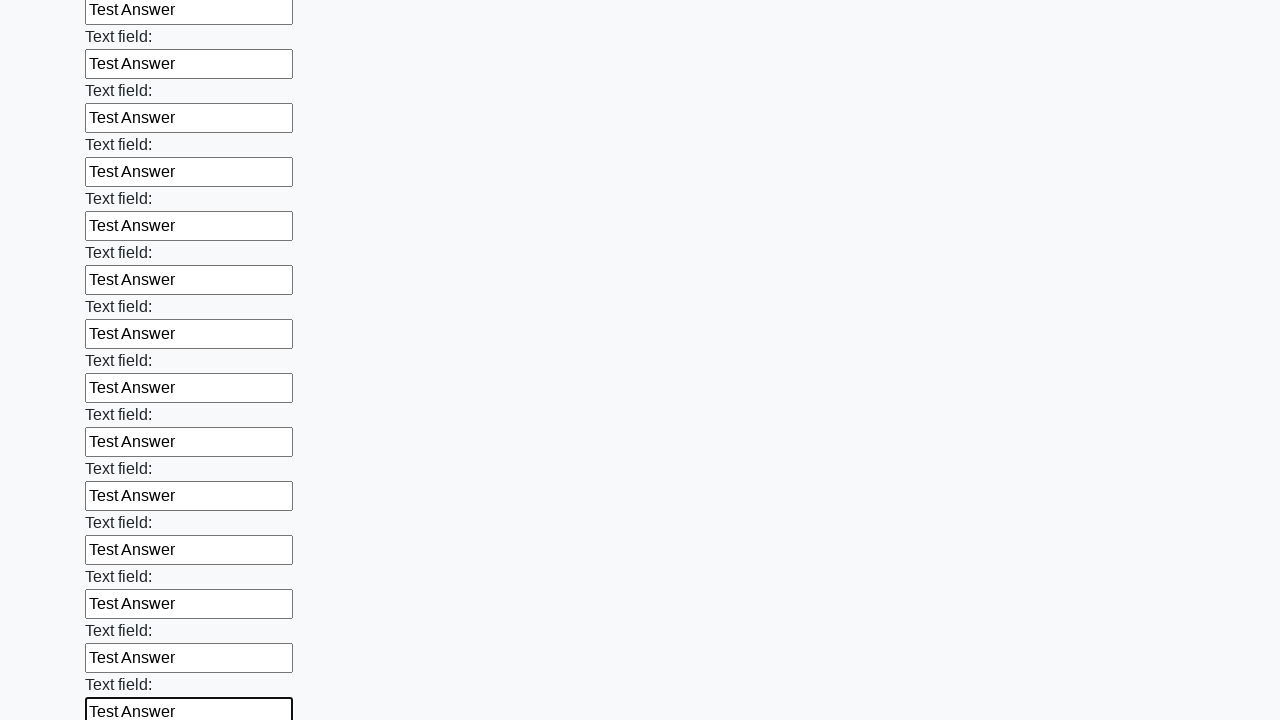

Filled input field with 'Test Answer' on input >> nth=68
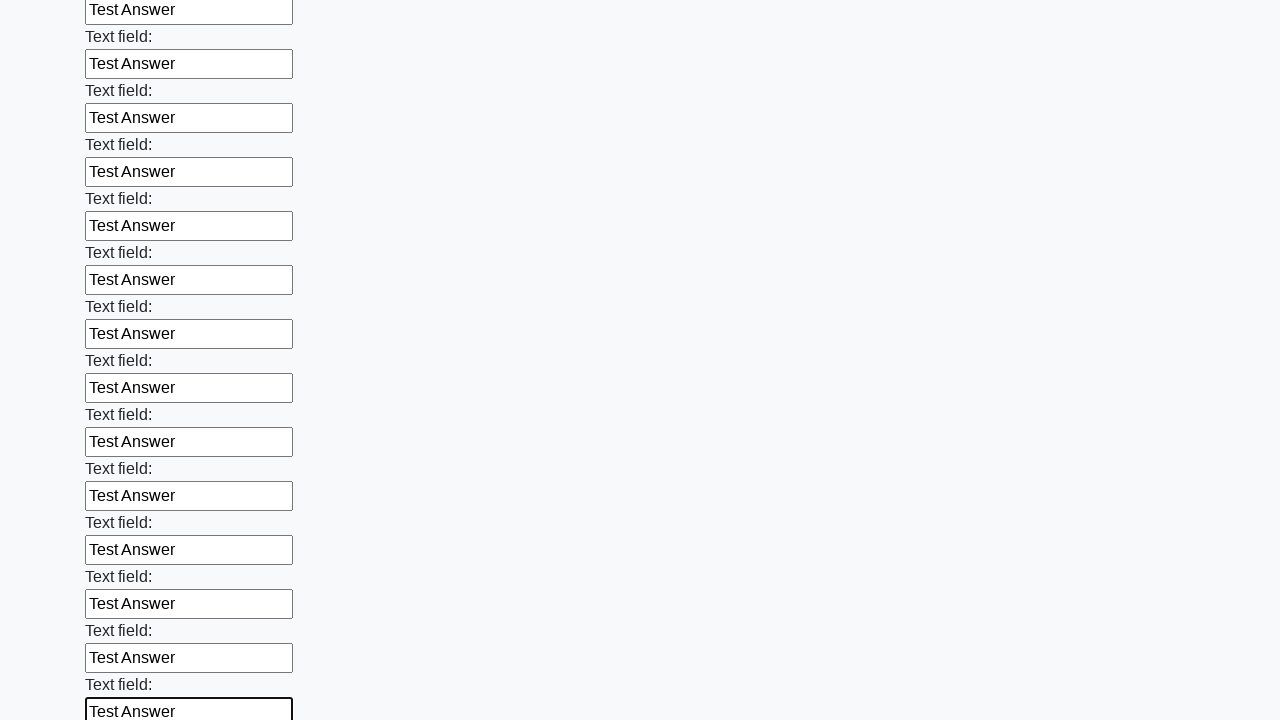

Filled input field with 'Test Answer' on input >> nth=69
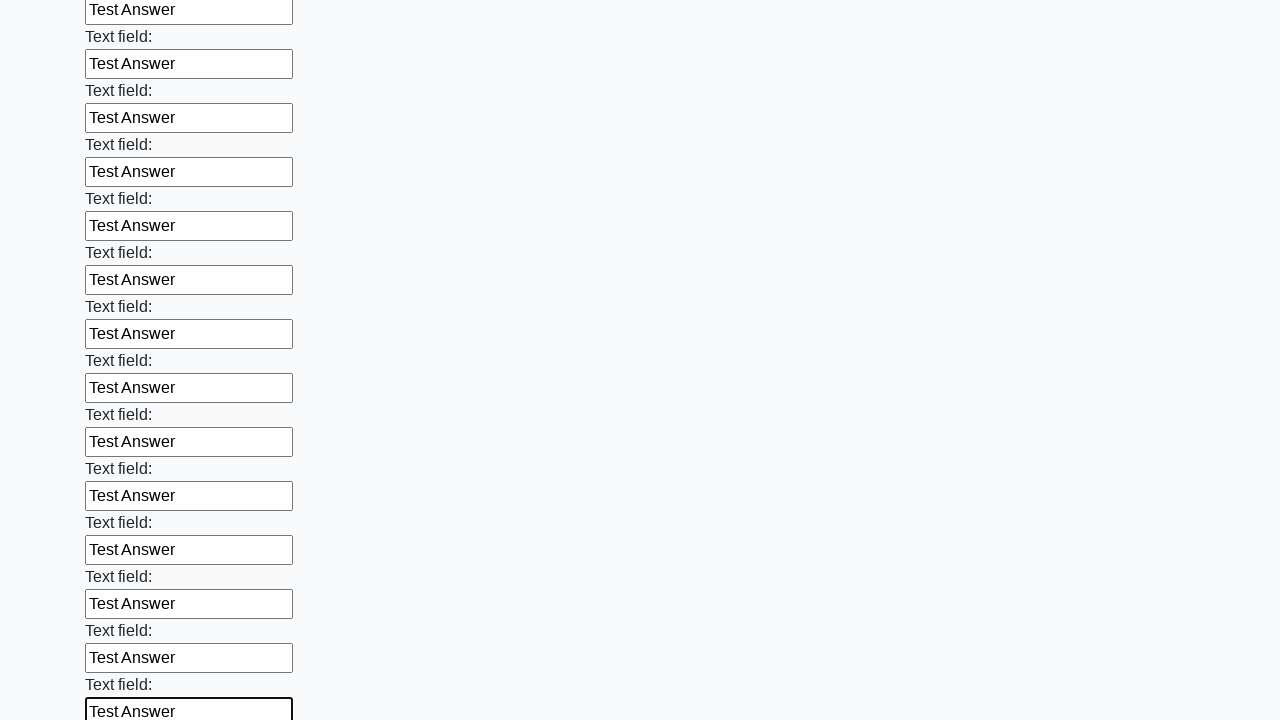

Filled input field with 'Test Answer' on input >> nth=70
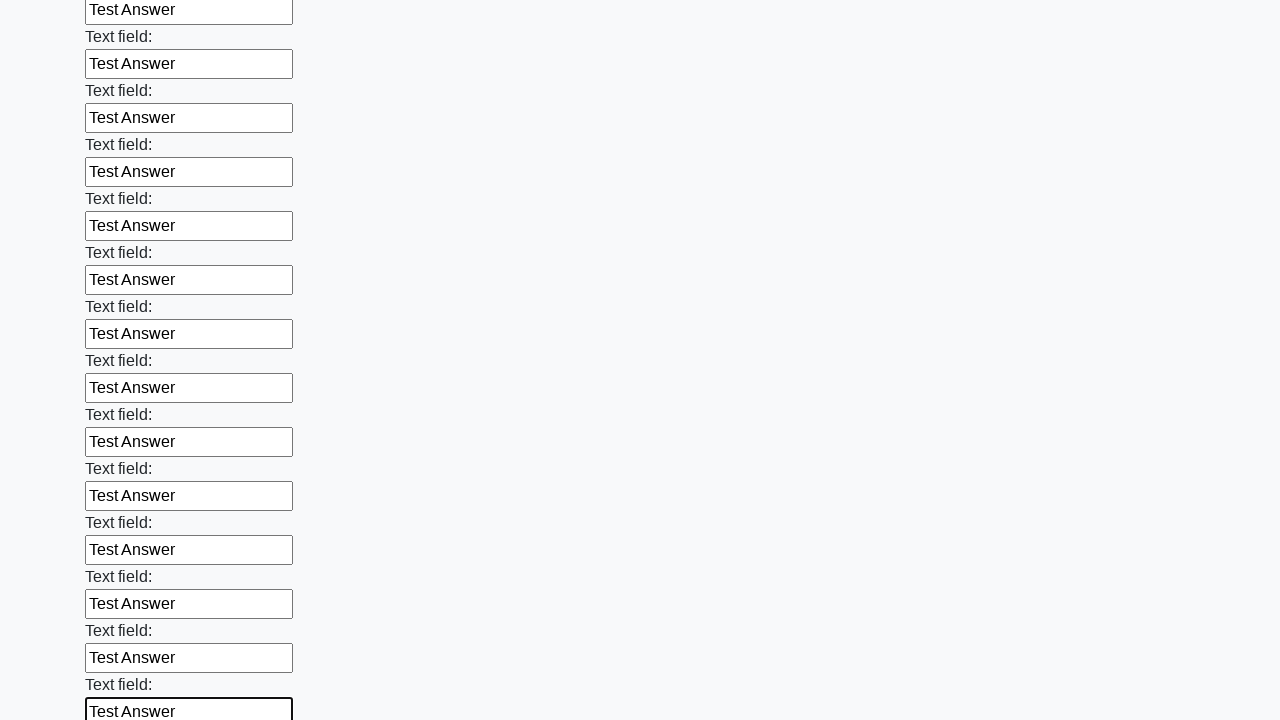

Filled input field with 'Test Answer' on input >> nth=71
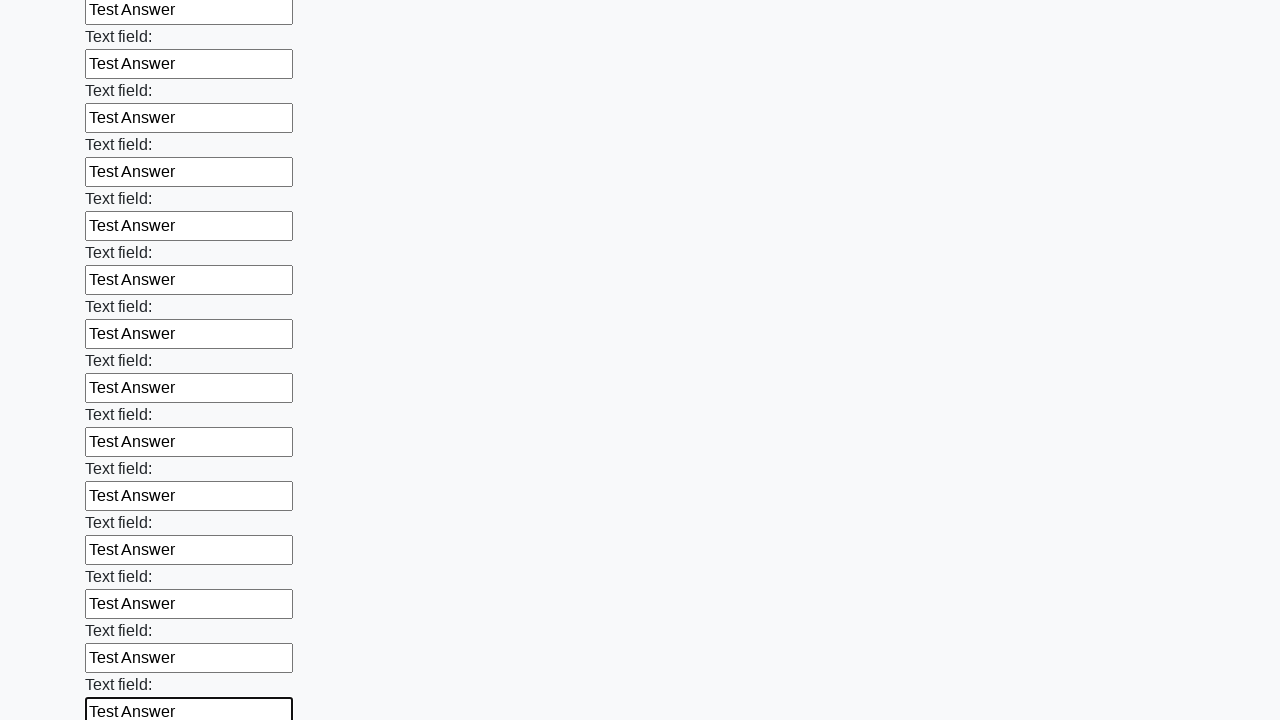

Filled input field with 'Test Answer' on input >> nth=72
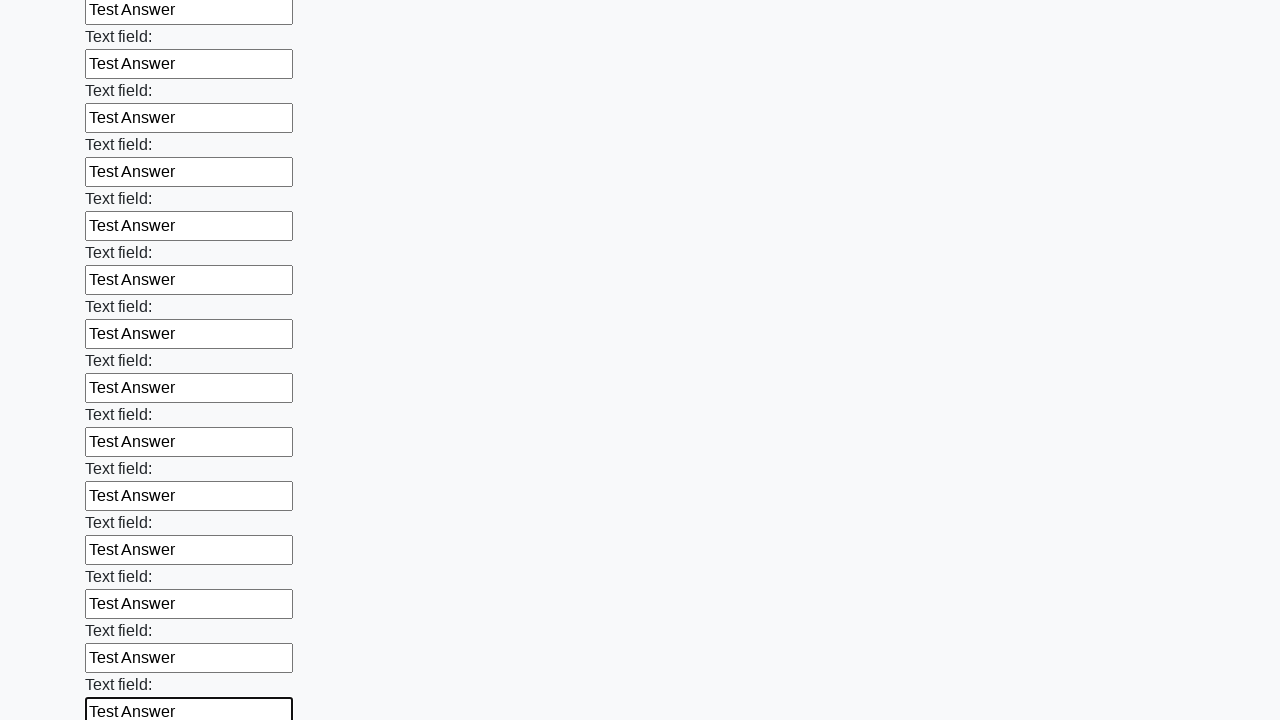

Filled input field with 'Test Answer' on input >> nth=73
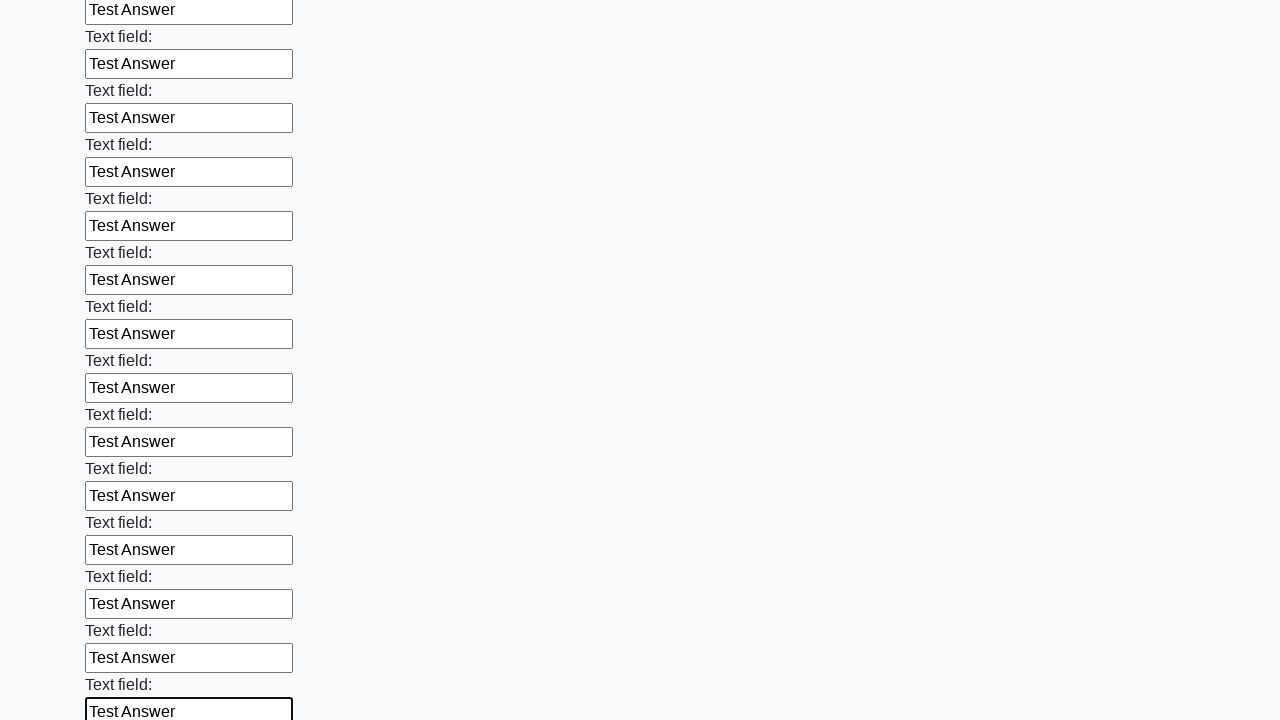

Filled input field with 'Test Answer' on input >> nth=74
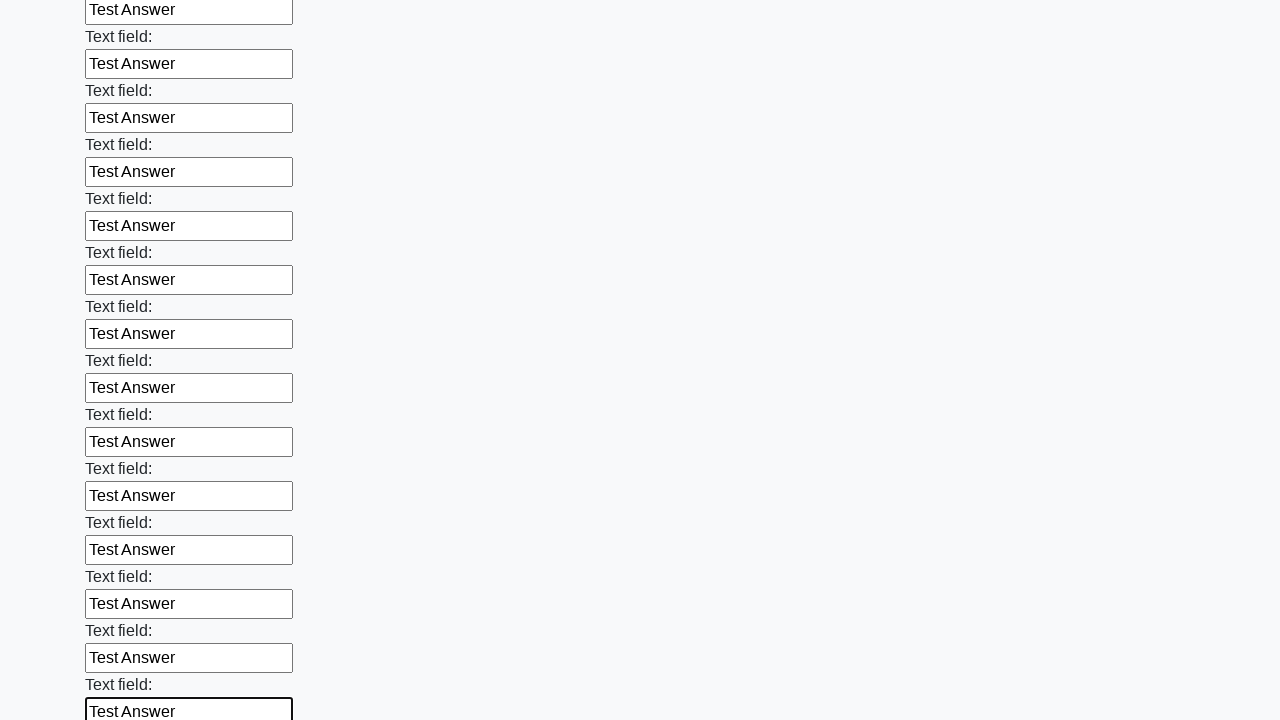

Filled input field with 'Test Answer' on input >> nth=75
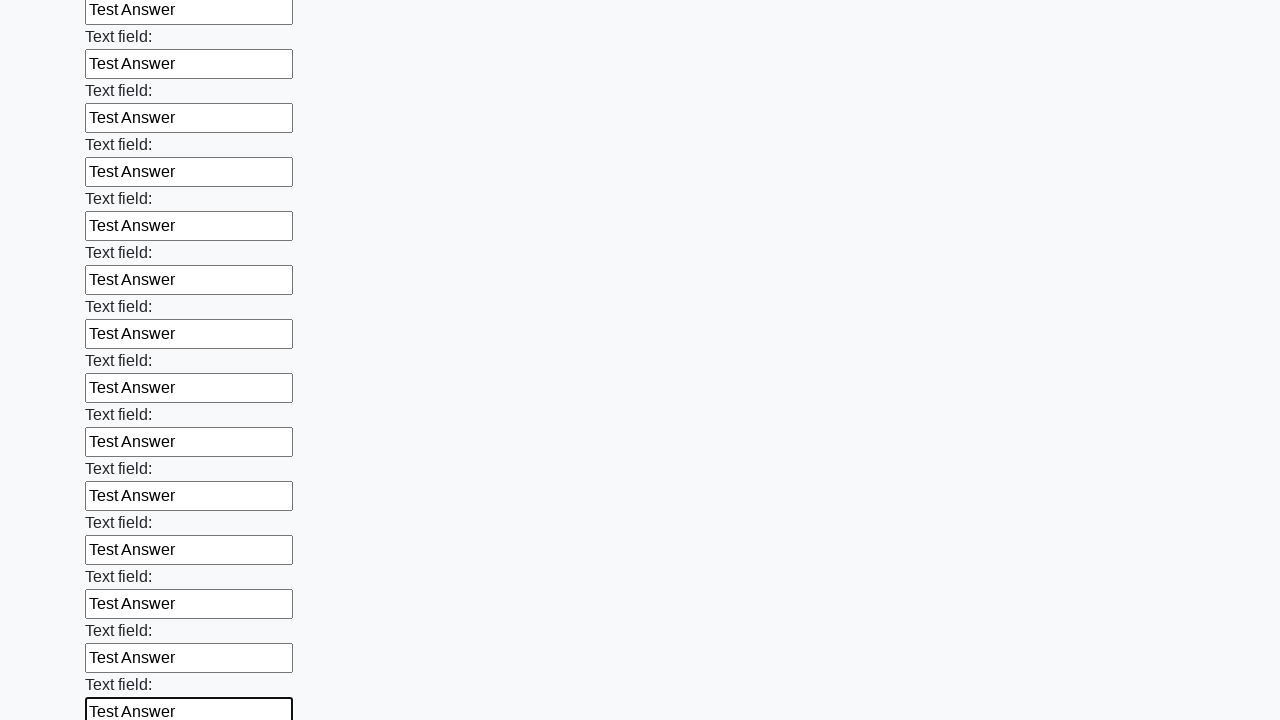

Filled input field with 'Test Answer' on input >> nth=76
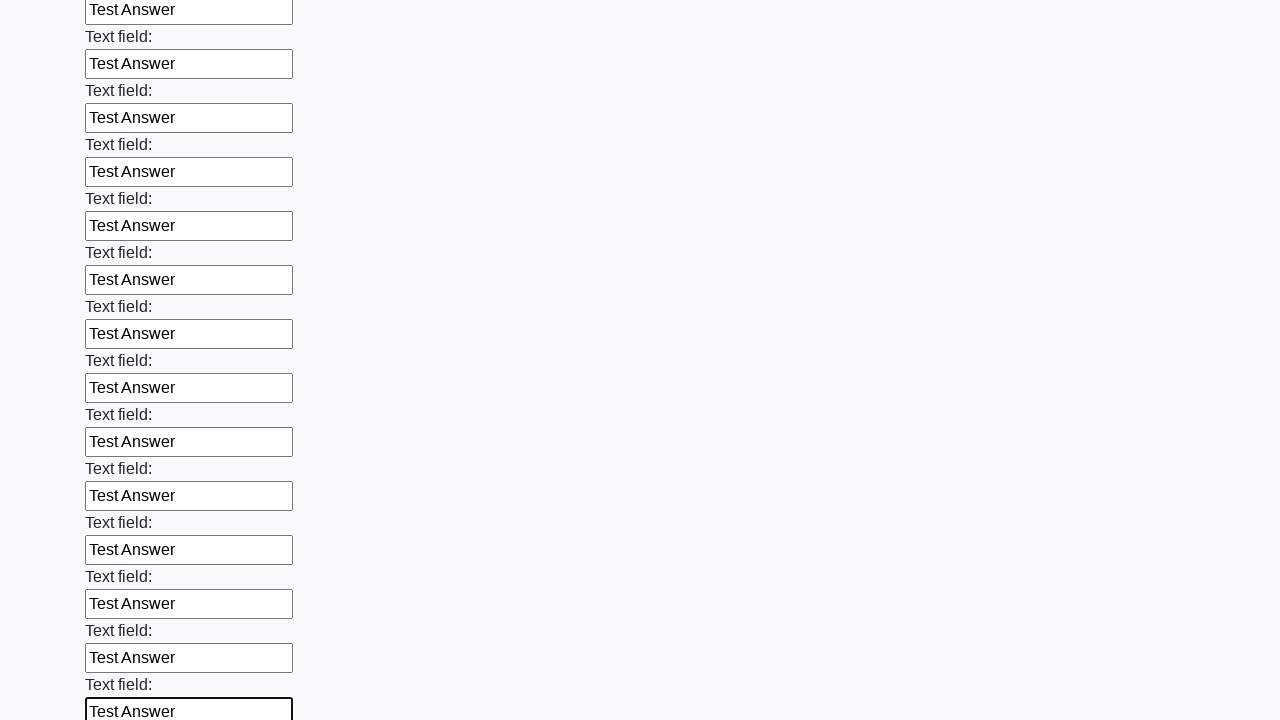

Filled input field with 'Test Answer' on input >> nth=77
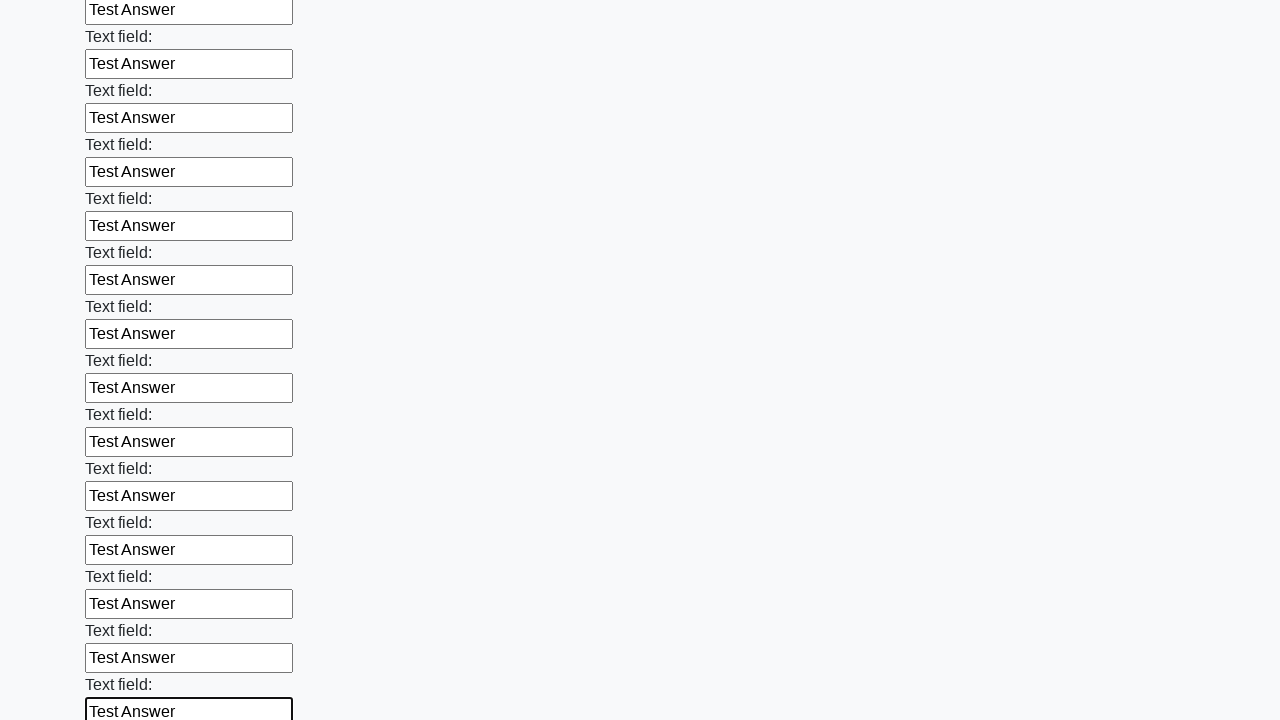

Filled input field with 'Test Answer' on input >> nth=78
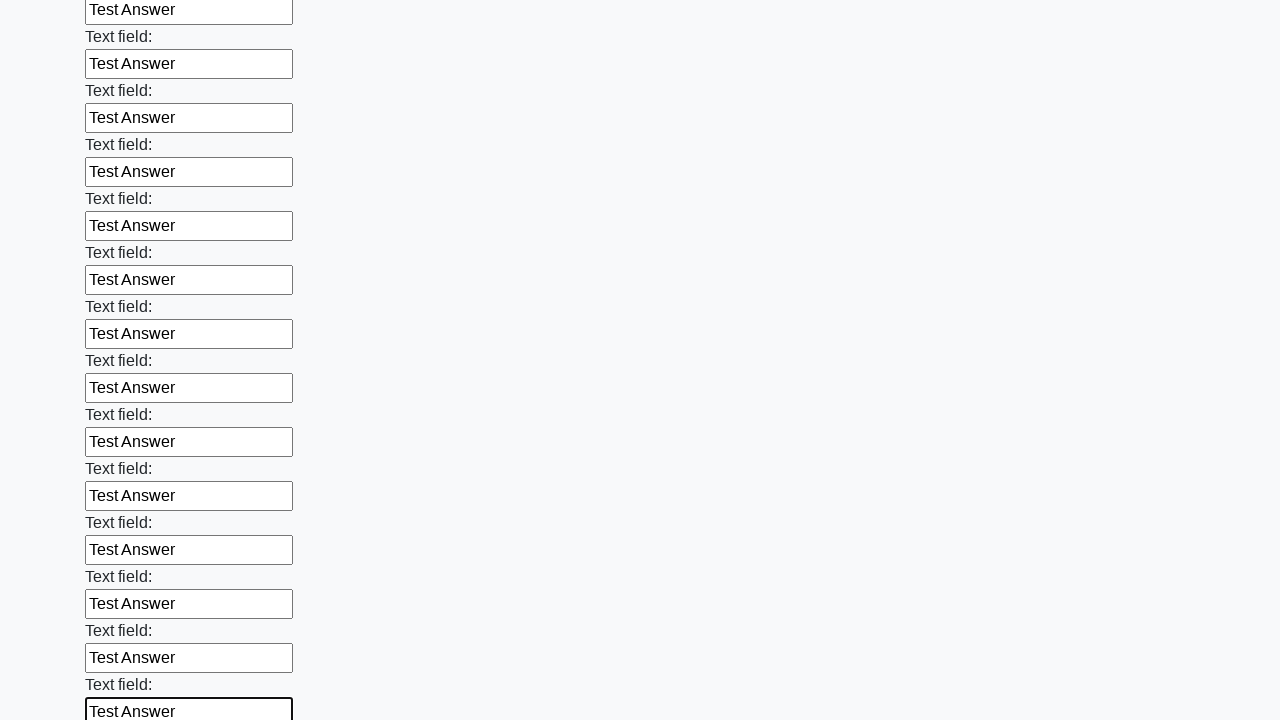

Filled input field with 'Test Answer' on input >> nth=79
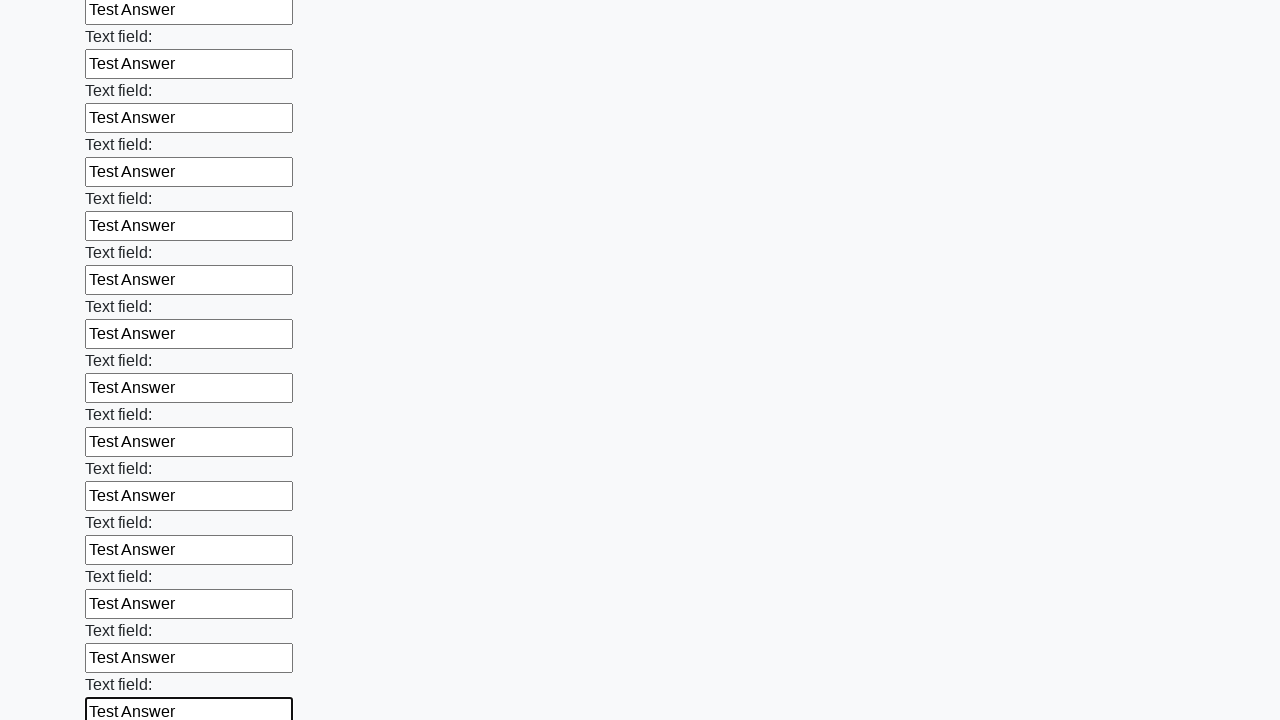

Filled input field with 'Test Answer' on input >> nth=80
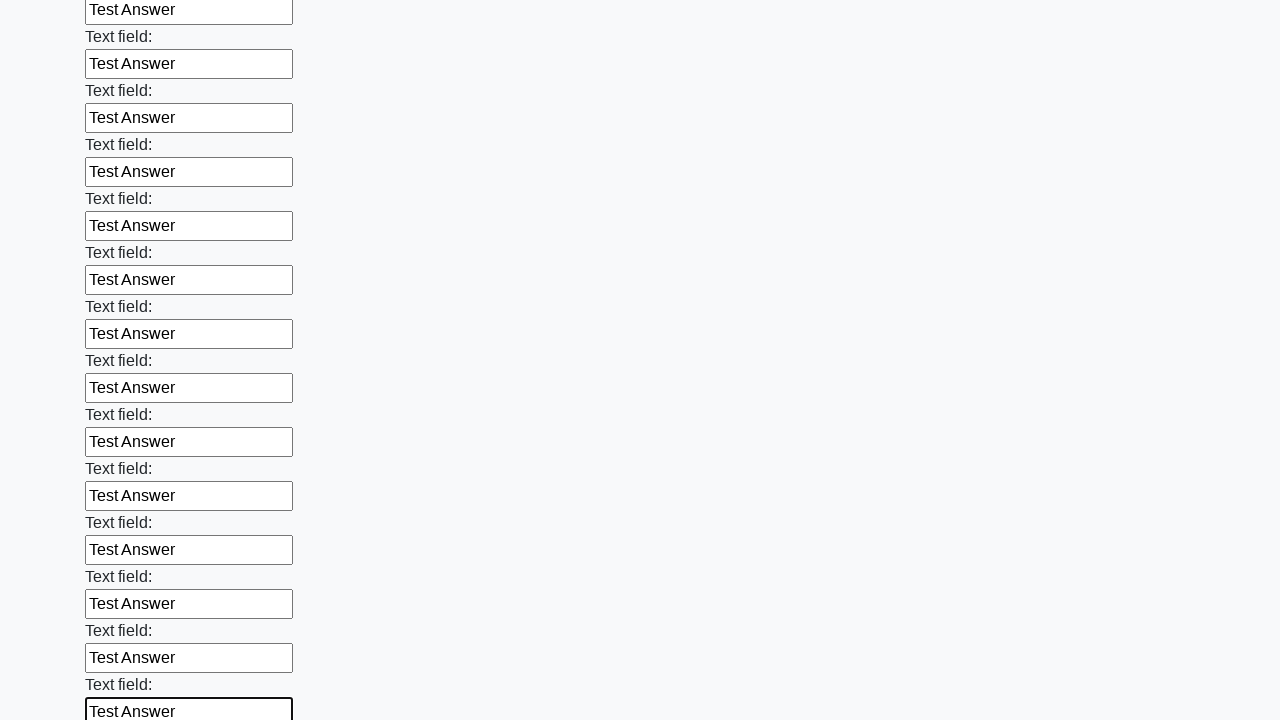

Filled input field with 'Test Answer' on input >> nth=81
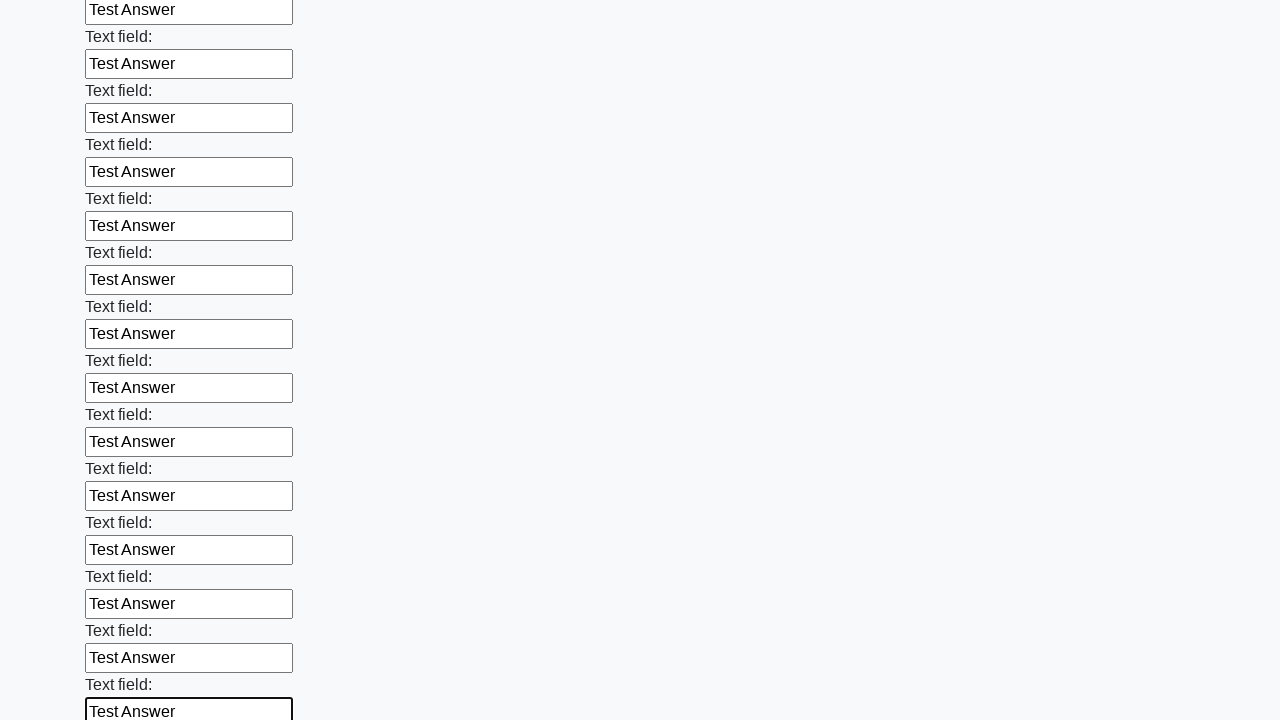

Filled input field with 'Test Answer' on input >> nth=82
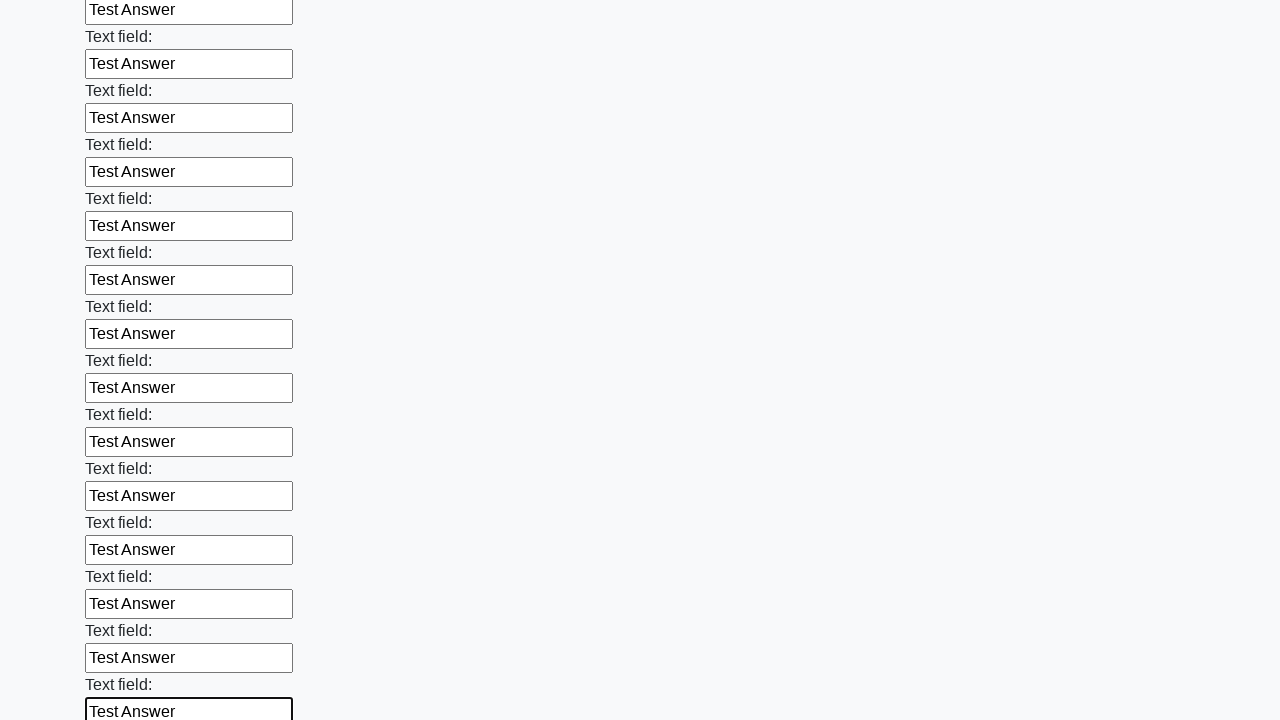

Filled input field with 'Test Answer' on input >> nth=83
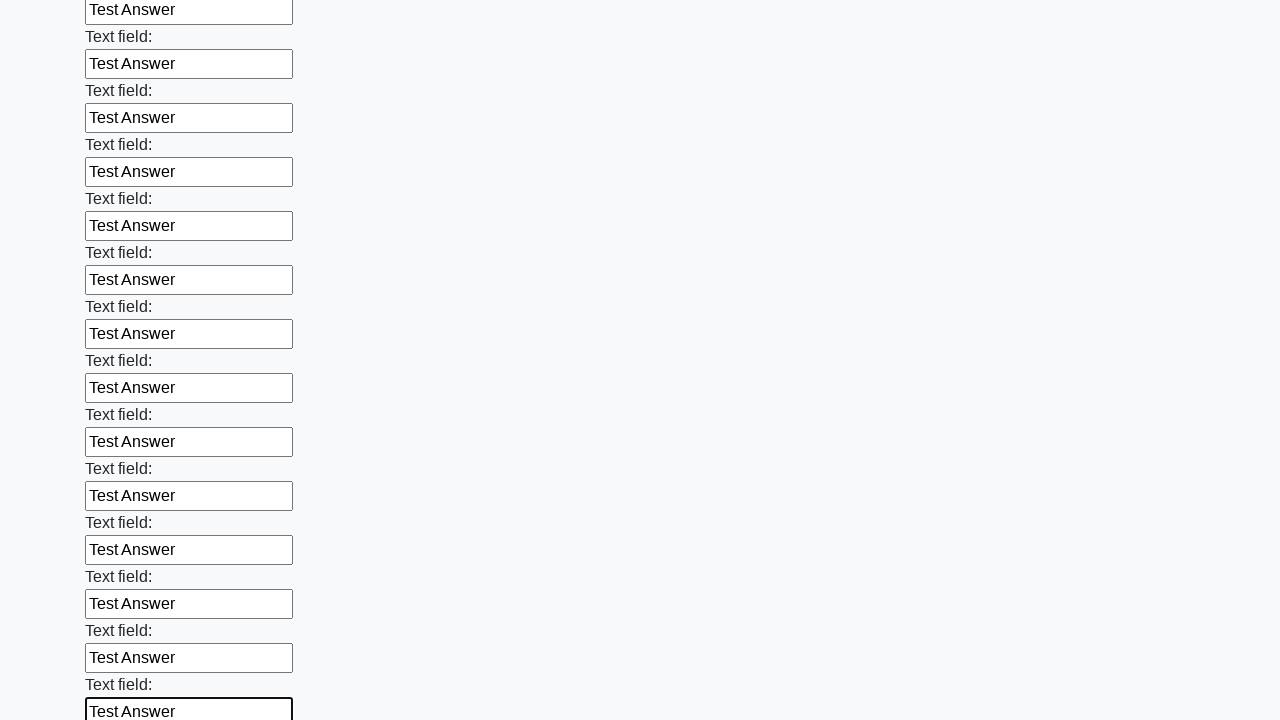

Filled input field with 'Test Answer' on input >> nth=84
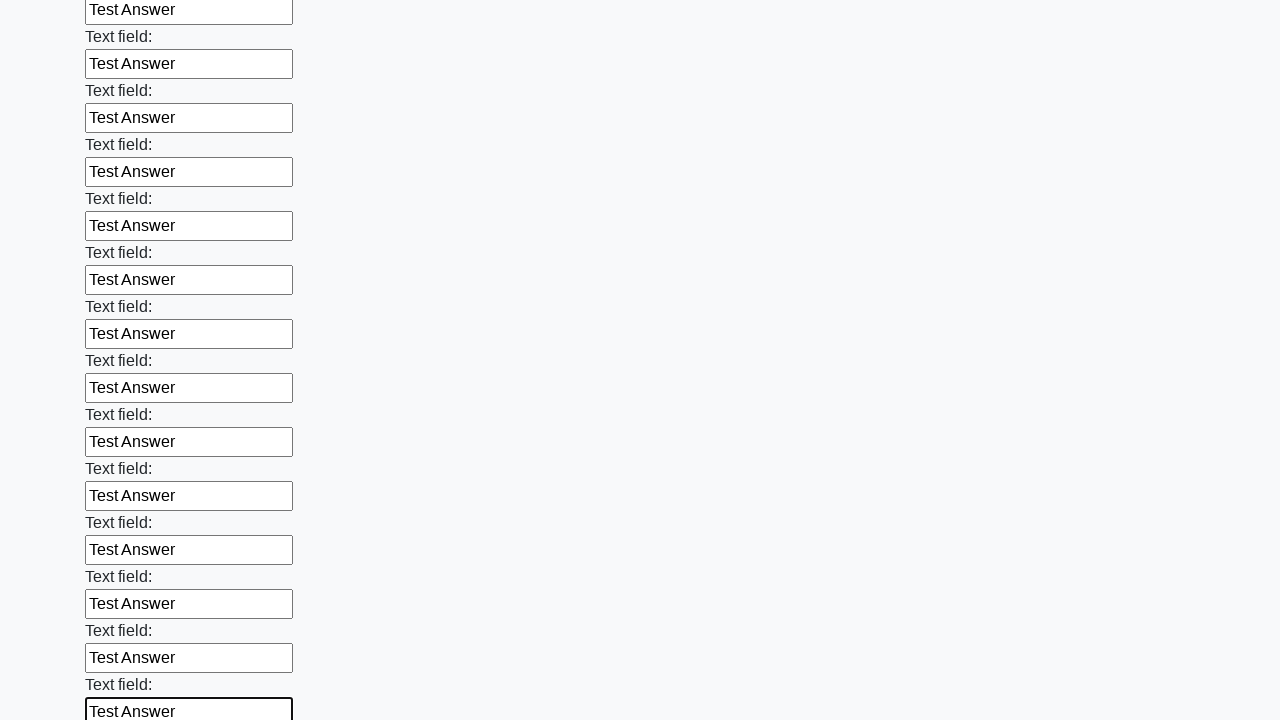

Filled input field with 'Test Answer' on input >> nth=85
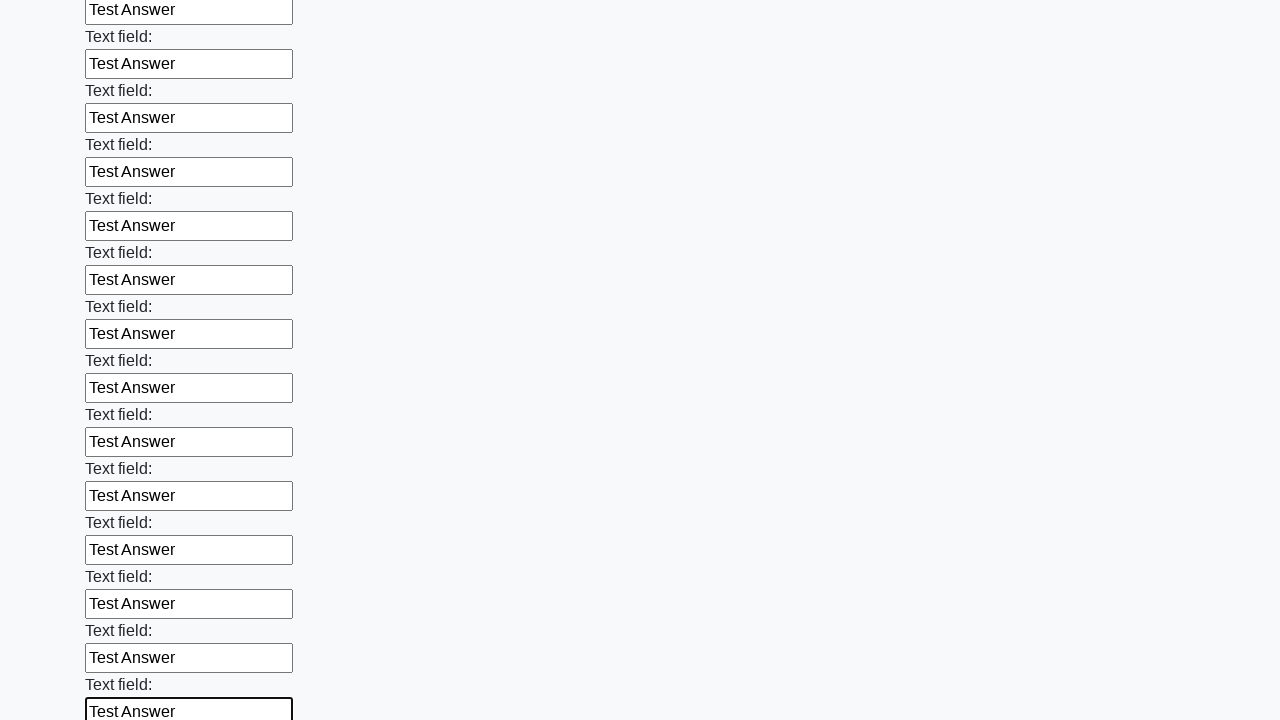

Filled input field with 'Test Answer' on input >> nth=86
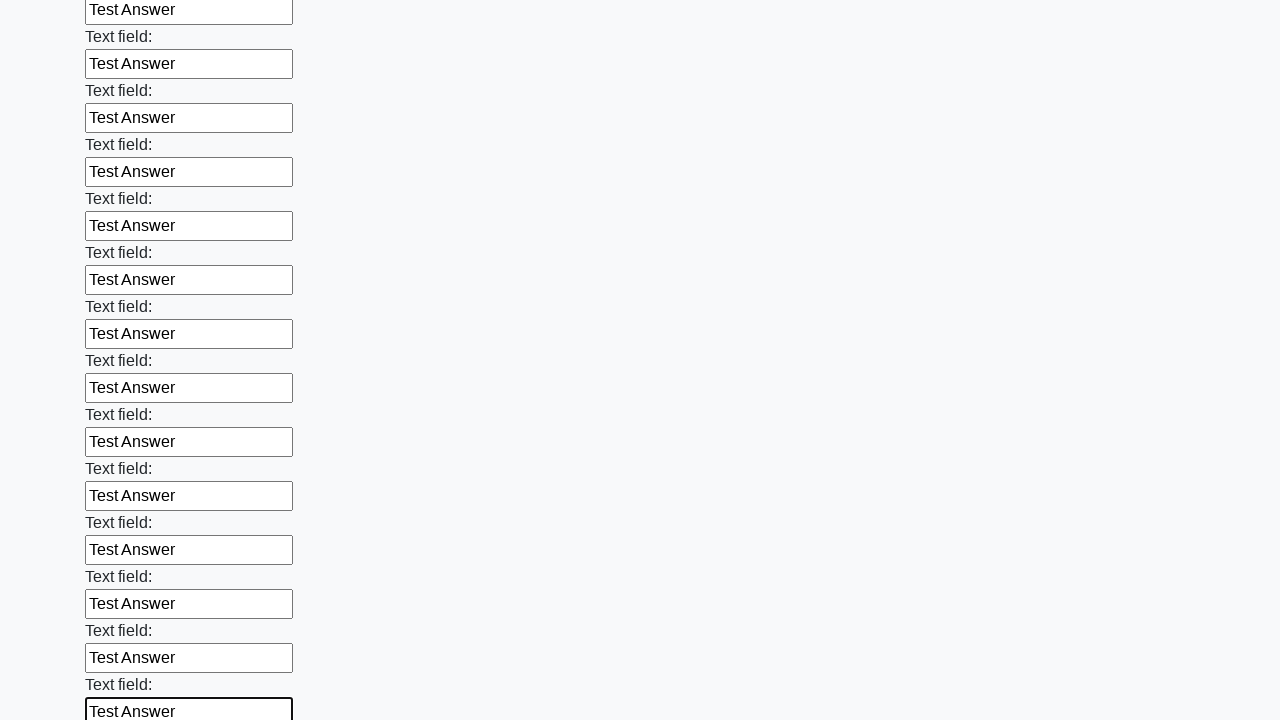

Filled input field with 'Test Answer' on input >> nth=87
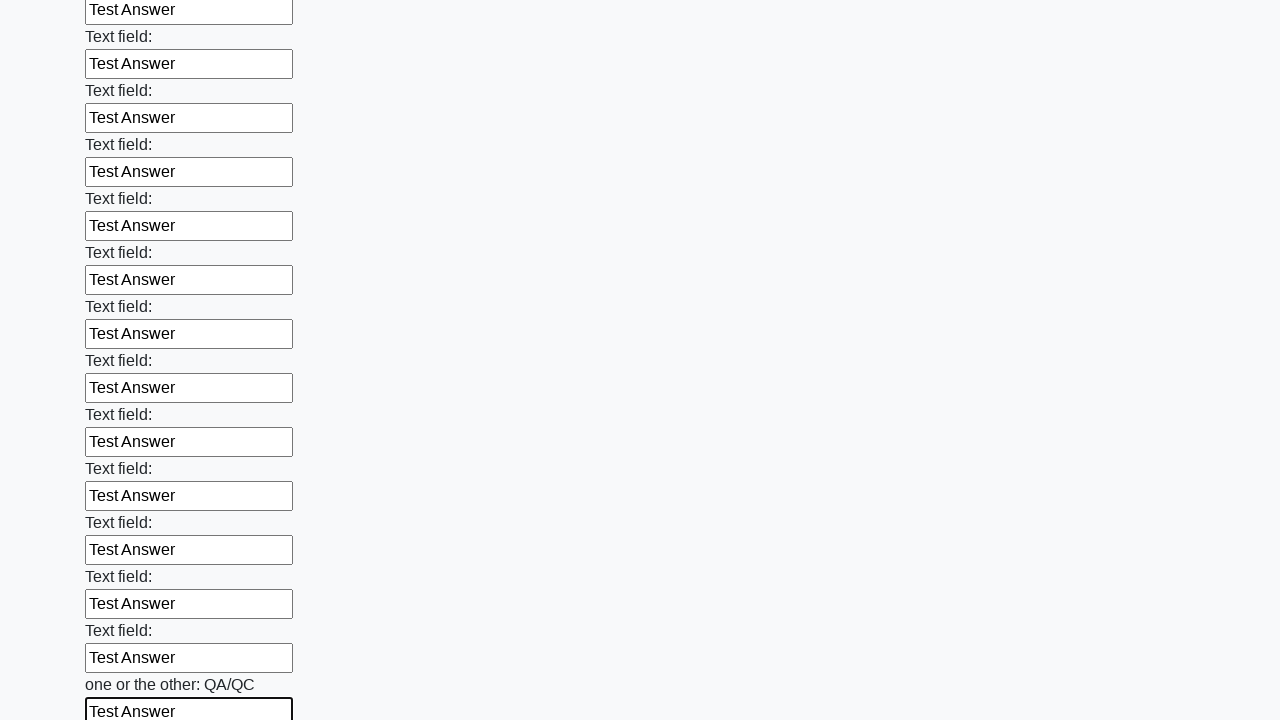

Filled input field with 'Test Answer' on input >> nth=88
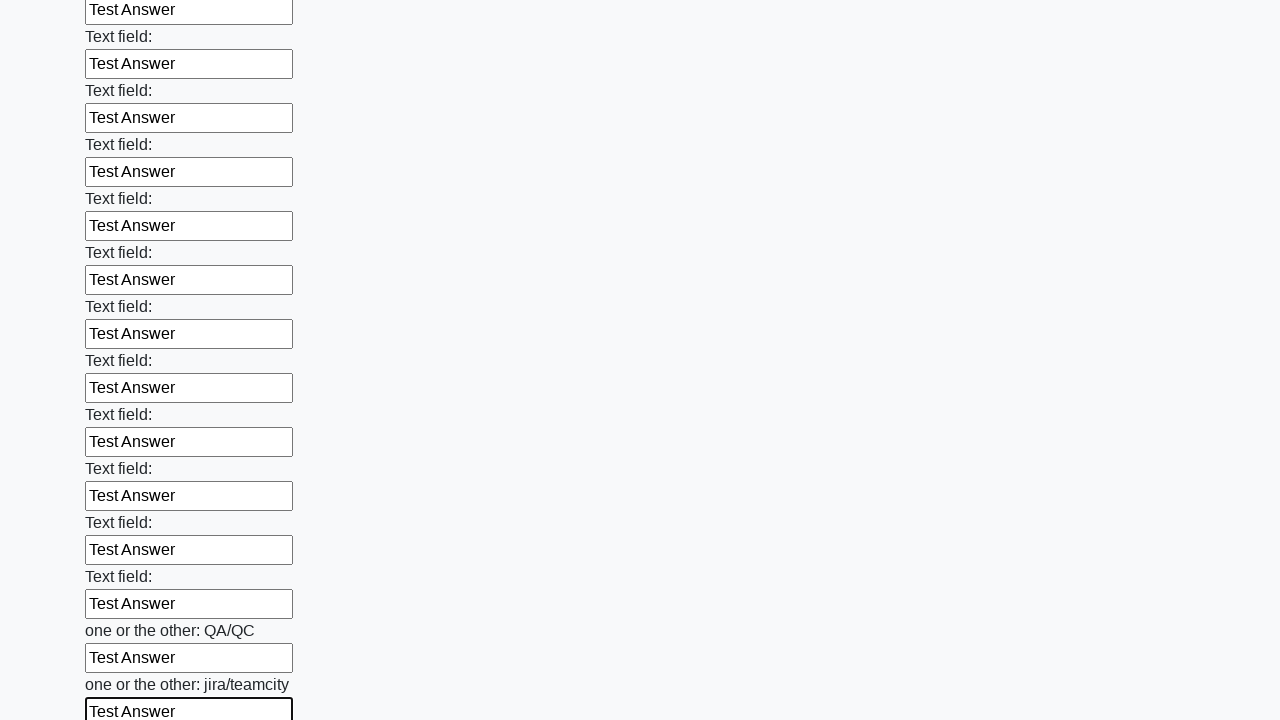

Filled input field with 'Test Answer' on input >> nth=89
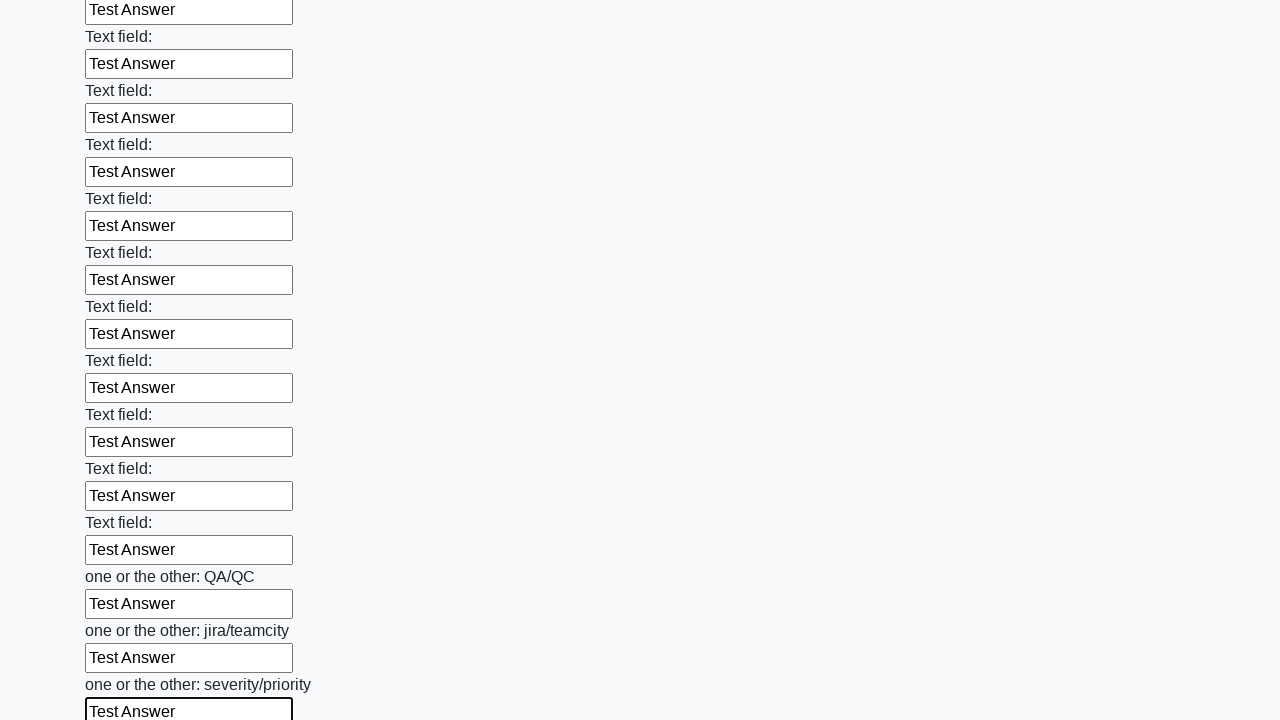

Filled input field with 'Test Answer' on input >> nth=90
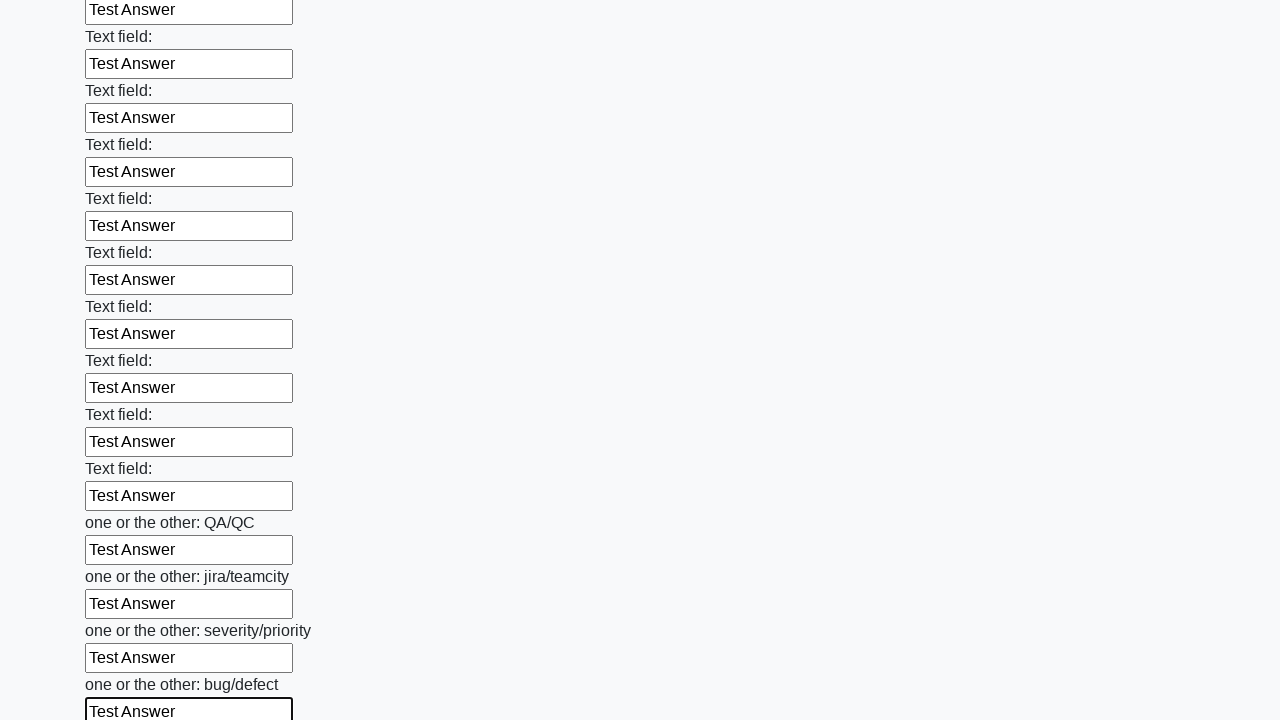

Filled input field with 'Test Answer' on input >> nth=91
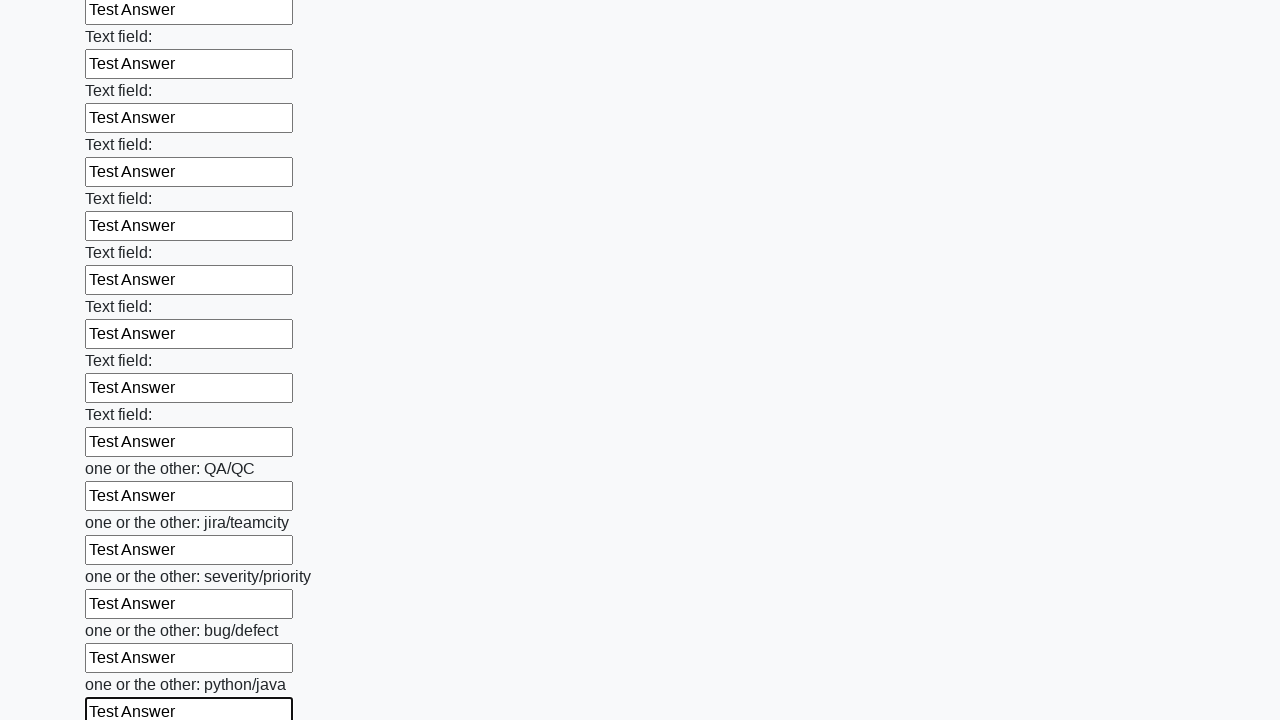

Filled input field with 'Test Answer' on input >> nth=92
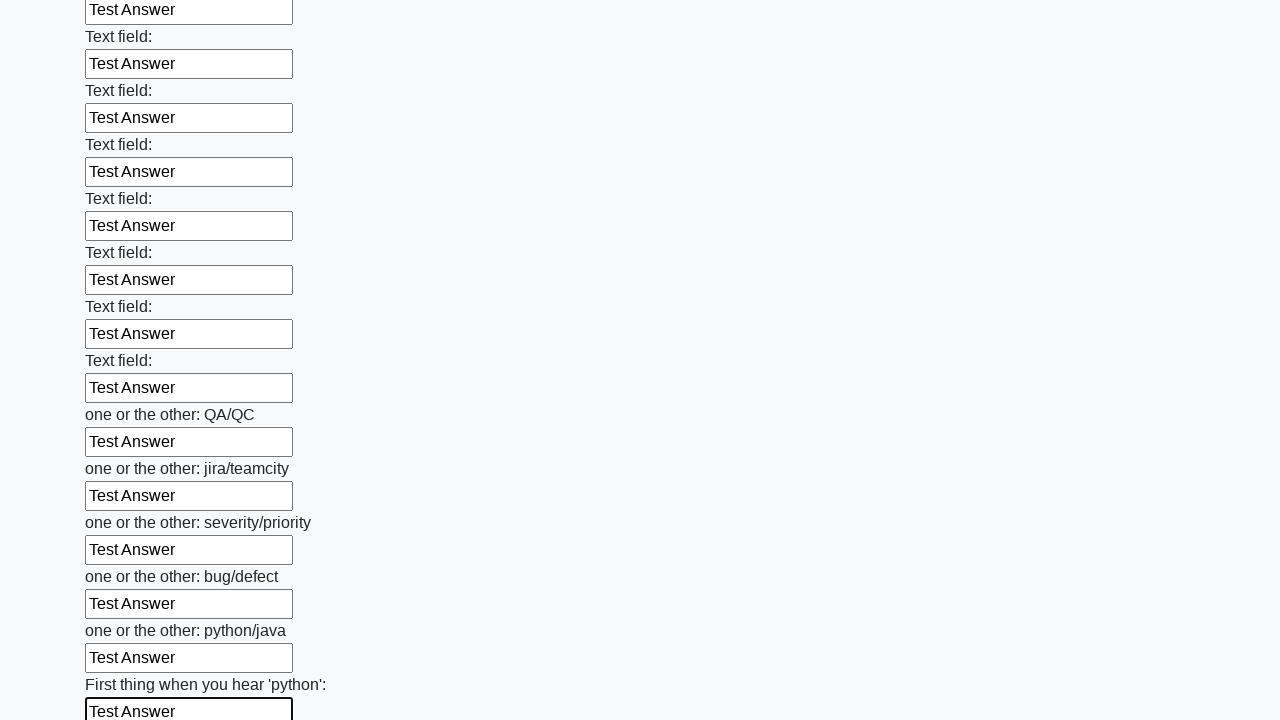

Filled input field with 'Test Answer' on input >> nth=93
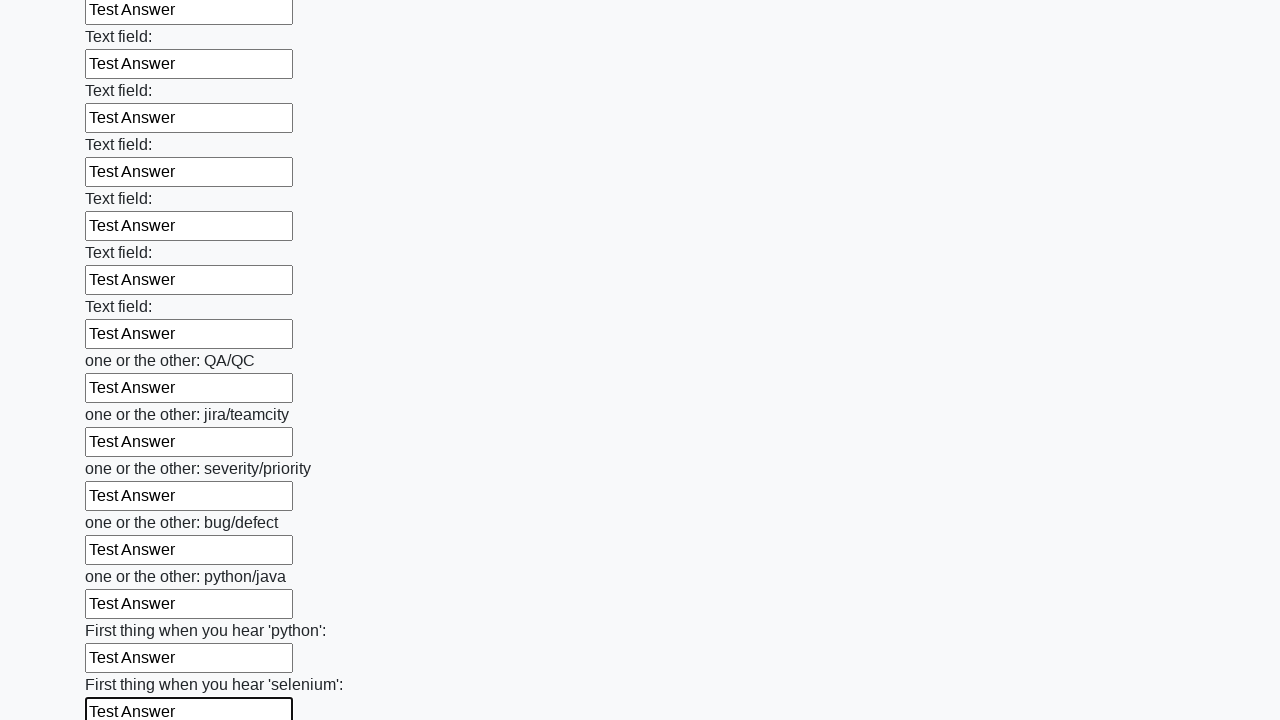

Filled input field with 'Test Answer' on input >> nth=94
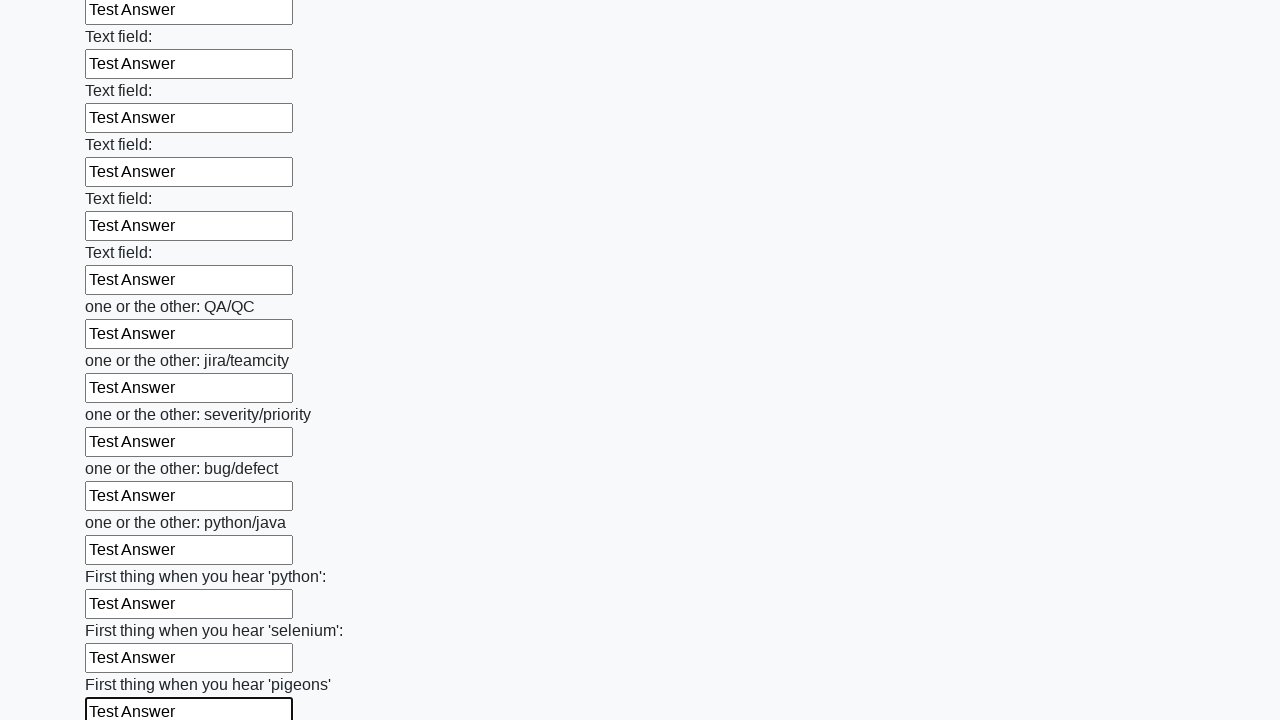

Filled input field with 'Test Answer' on input >> nth=95
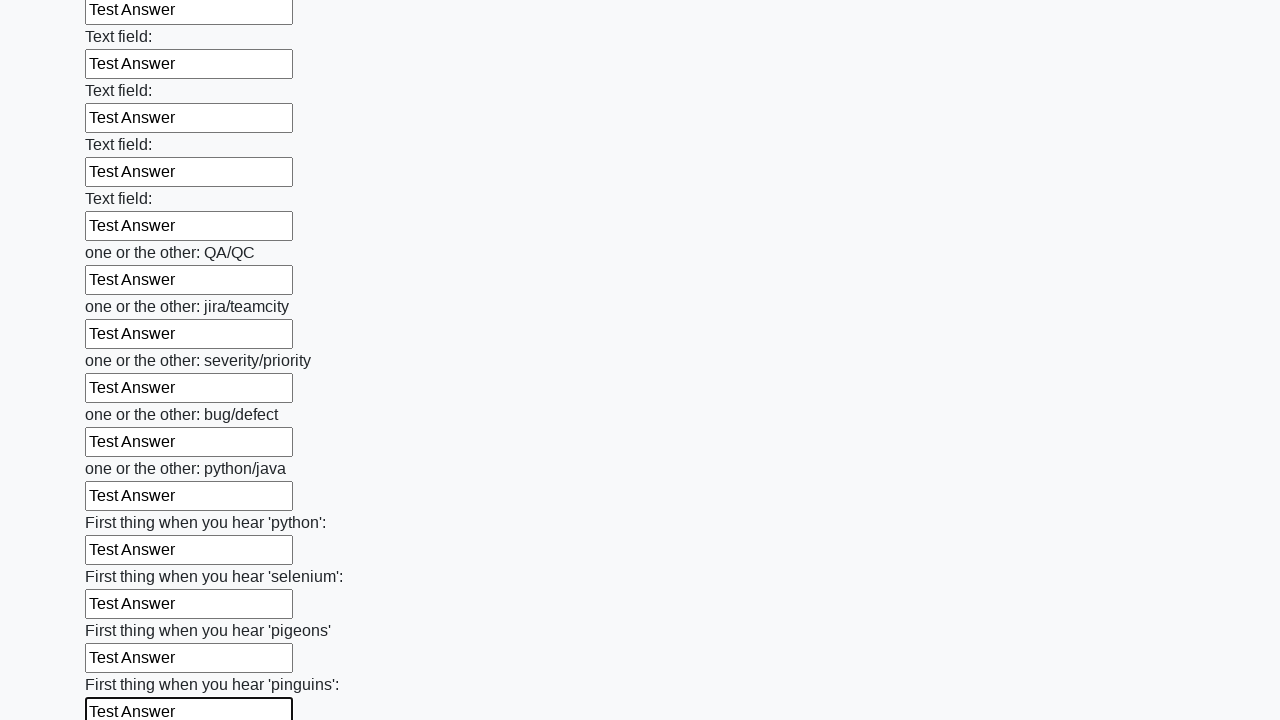

Filled input field with 'Test Answer' on input >> nth=96
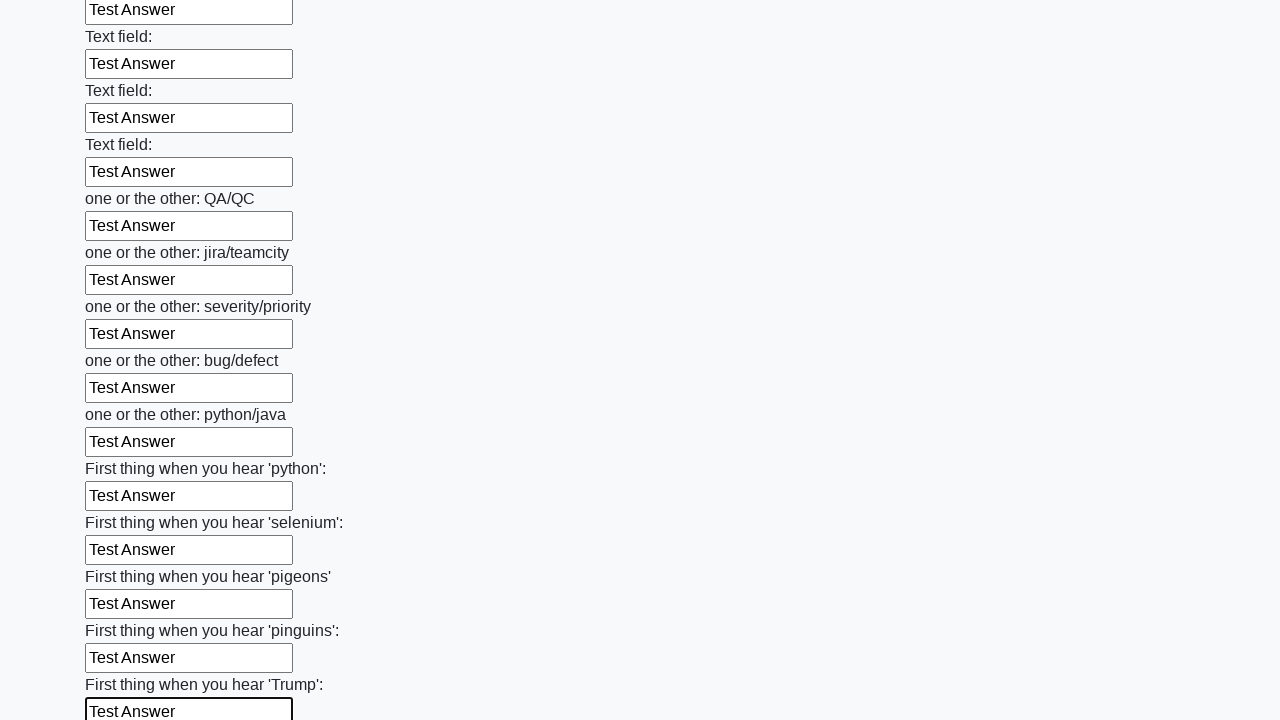

Filled input field with 'Test Answer' on input >> nth=97
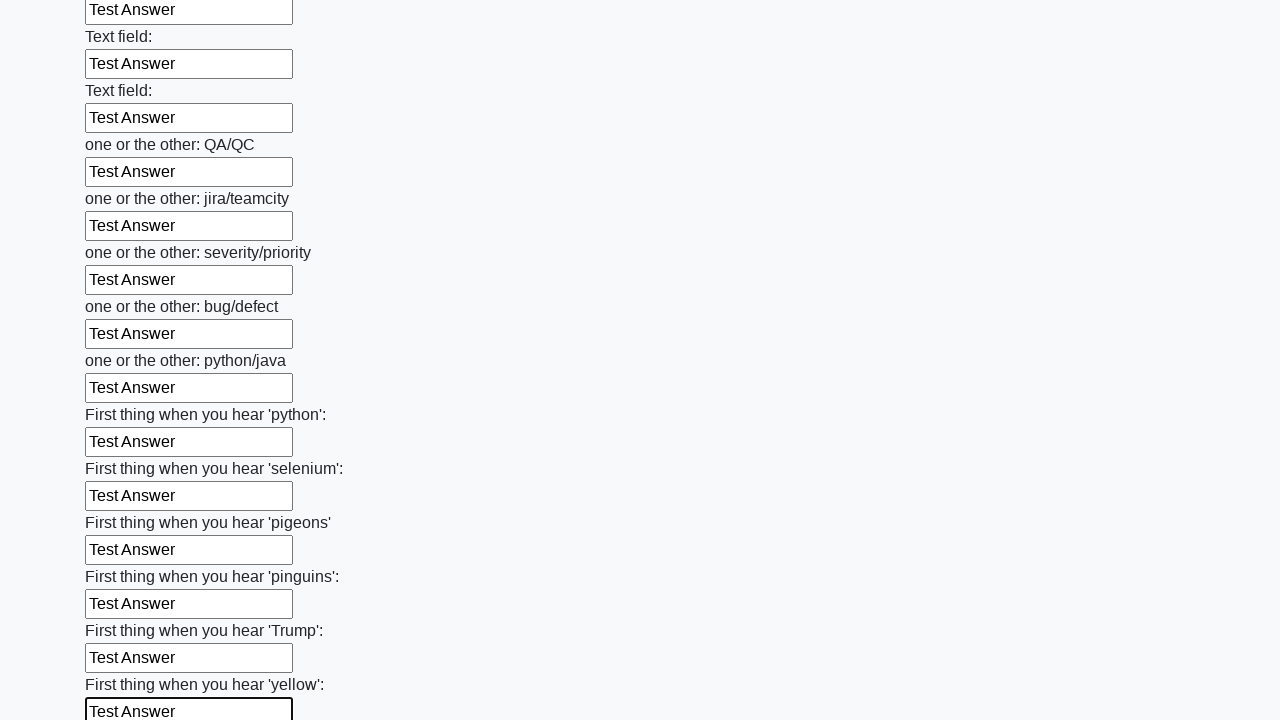

Filled input field with 'Test Answer' on input >> nth=98
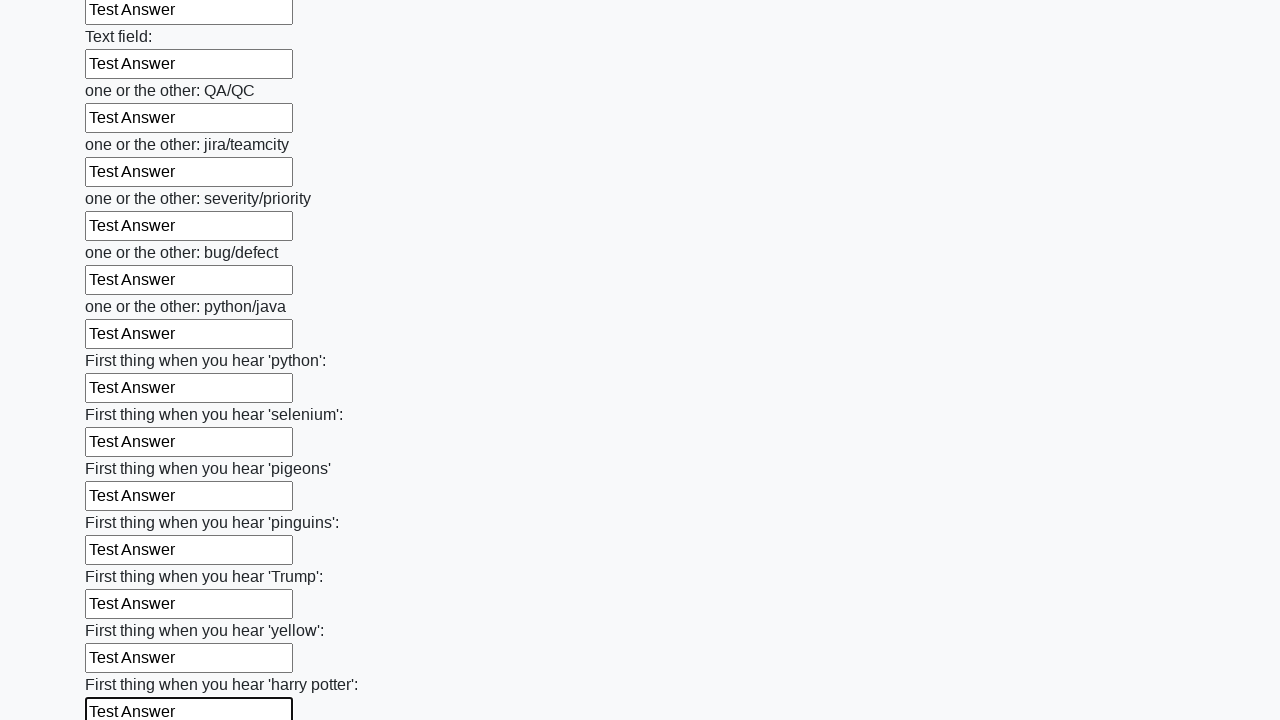

Filled input field with 'Test Answer' on input >> nth=99
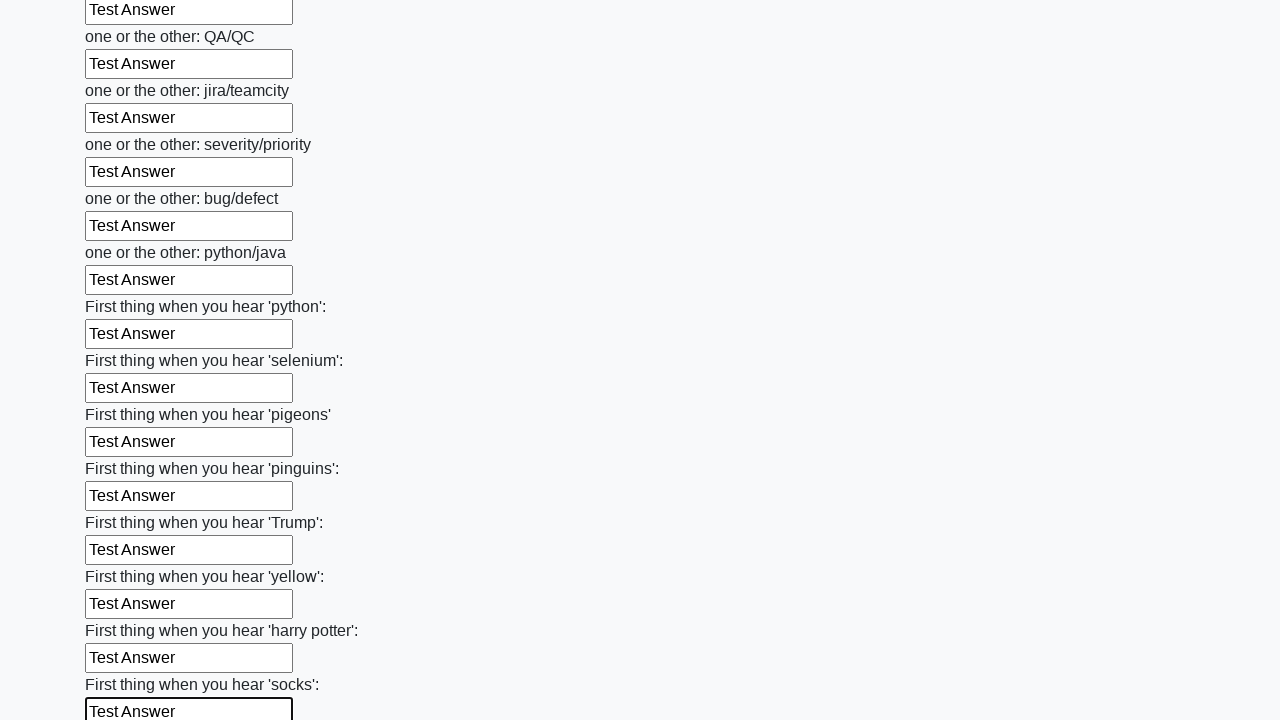

Clicked the submit button to submit the form at (123, 611) on button.btn
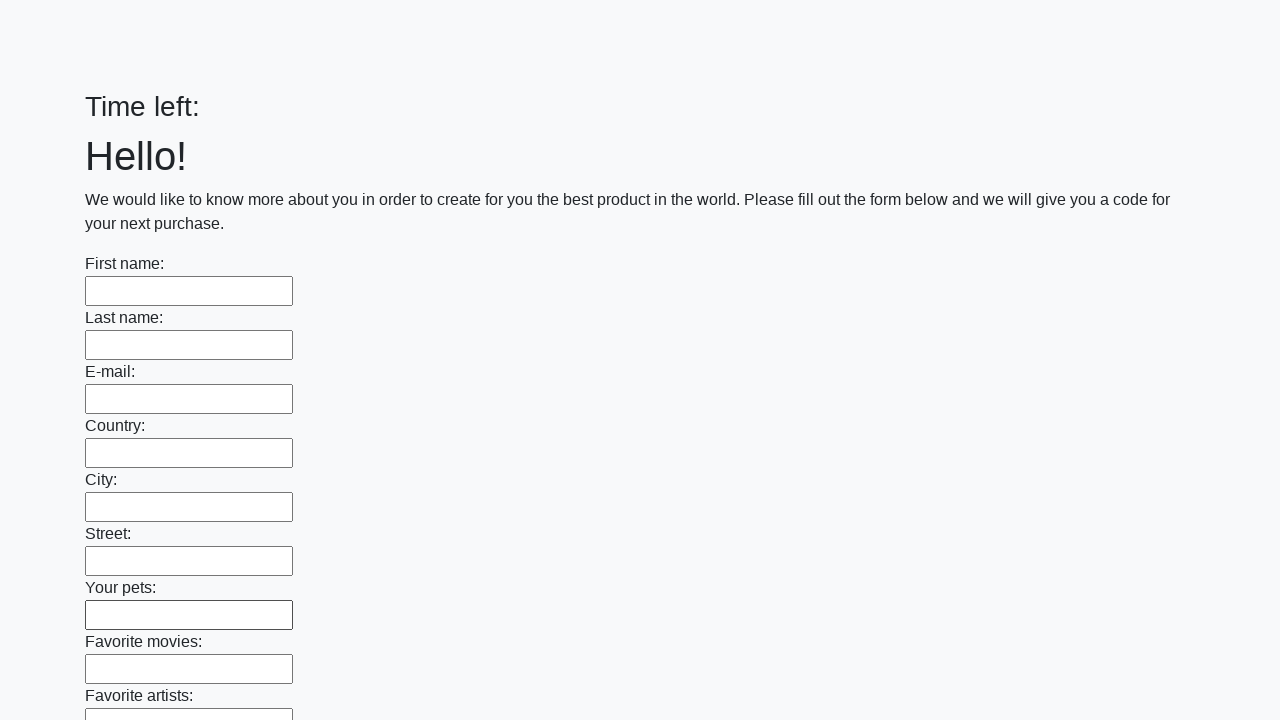

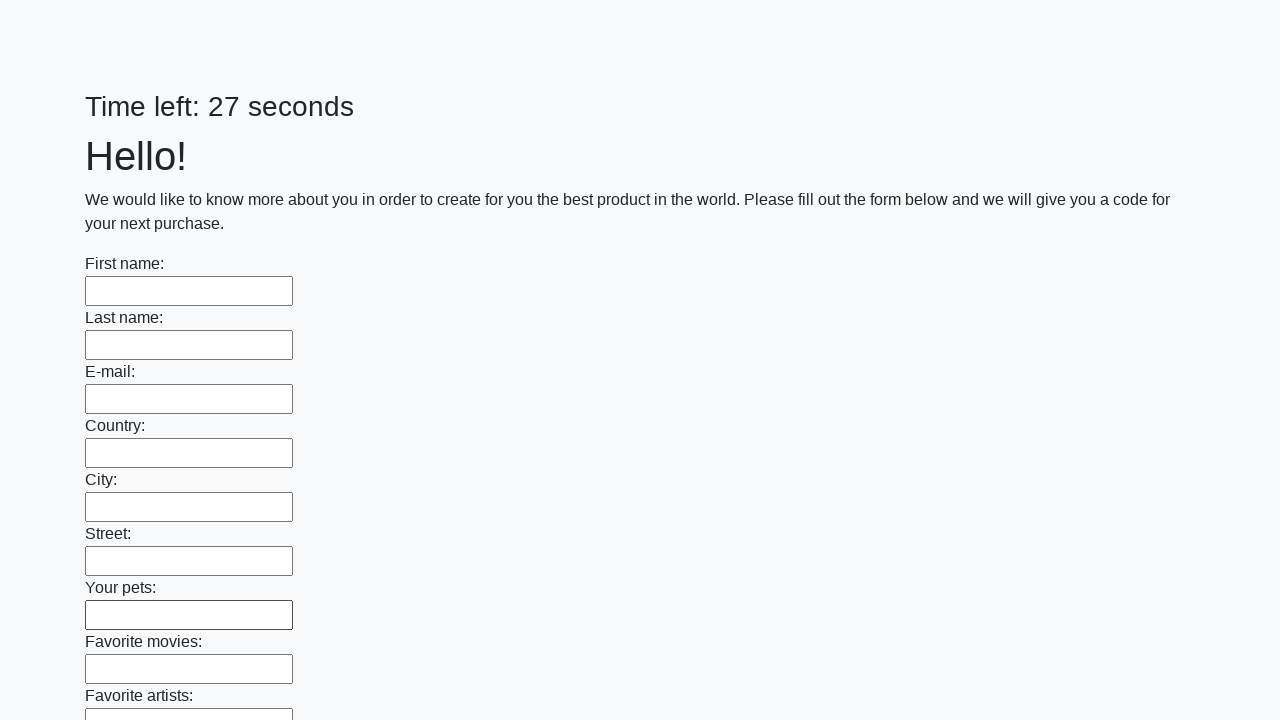